Tests filling out a large form by entering "1" into all input fields, then submitting the form and handling the resulting alert dialog.

Starting URL: http://suninjuly.github.io/huge_form.html

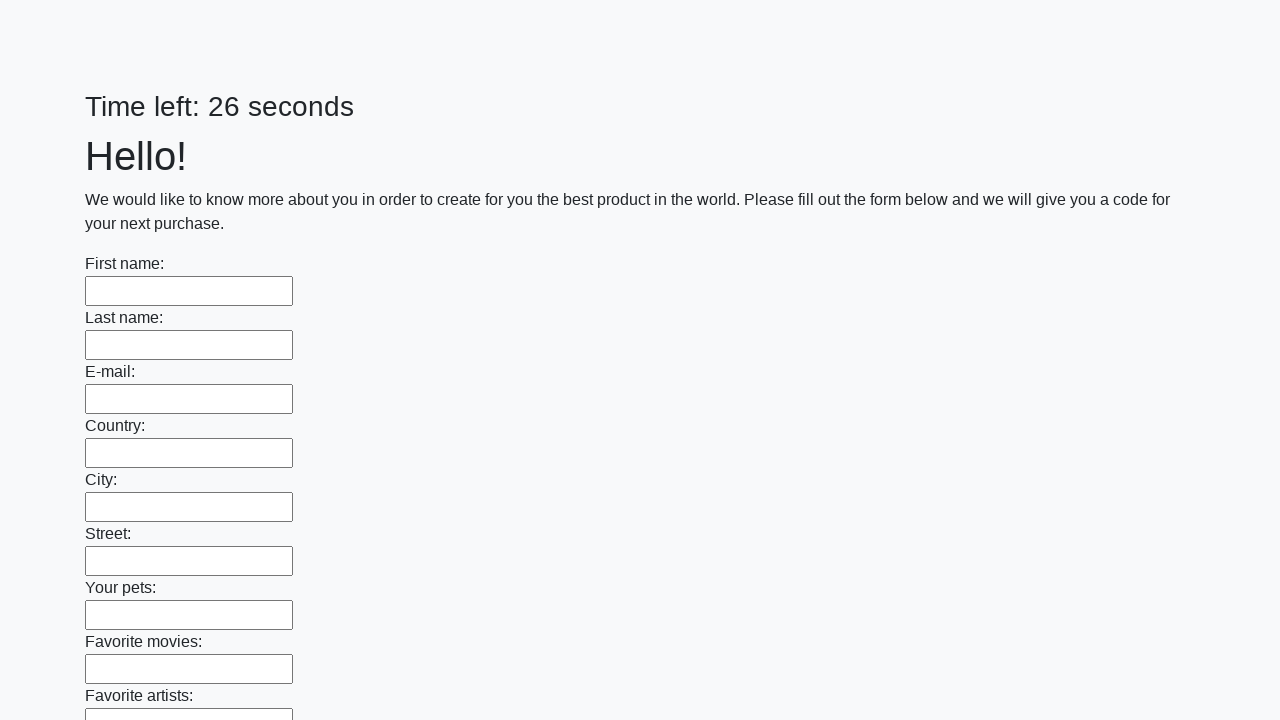

Located all input fields on the form
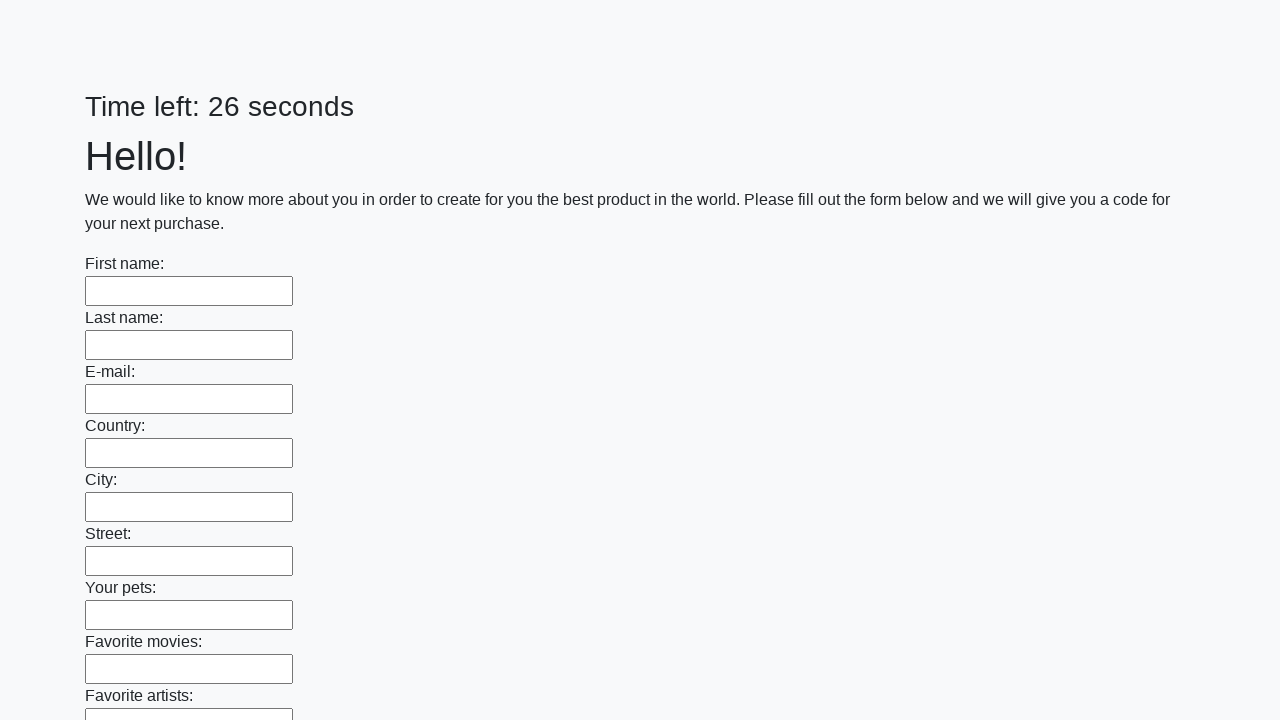

Filled input field with '1' on input >> nth=0
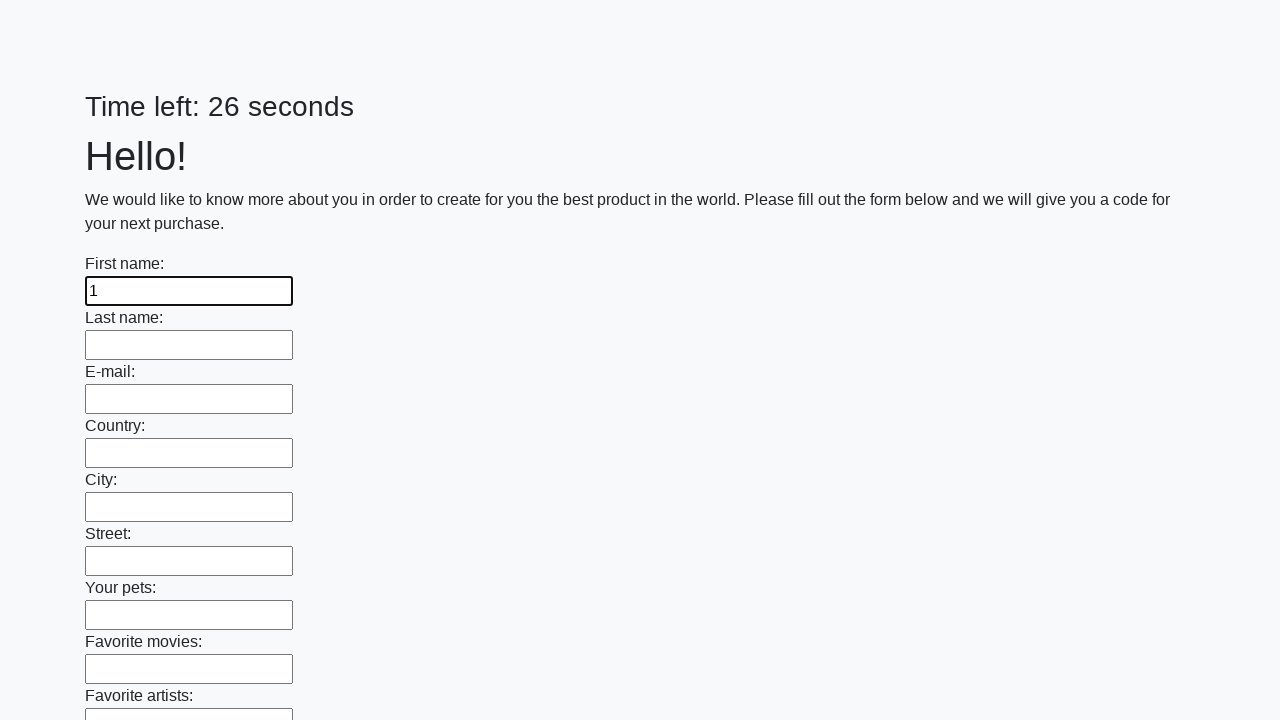

Filled input field with '1' on input >> nth=1
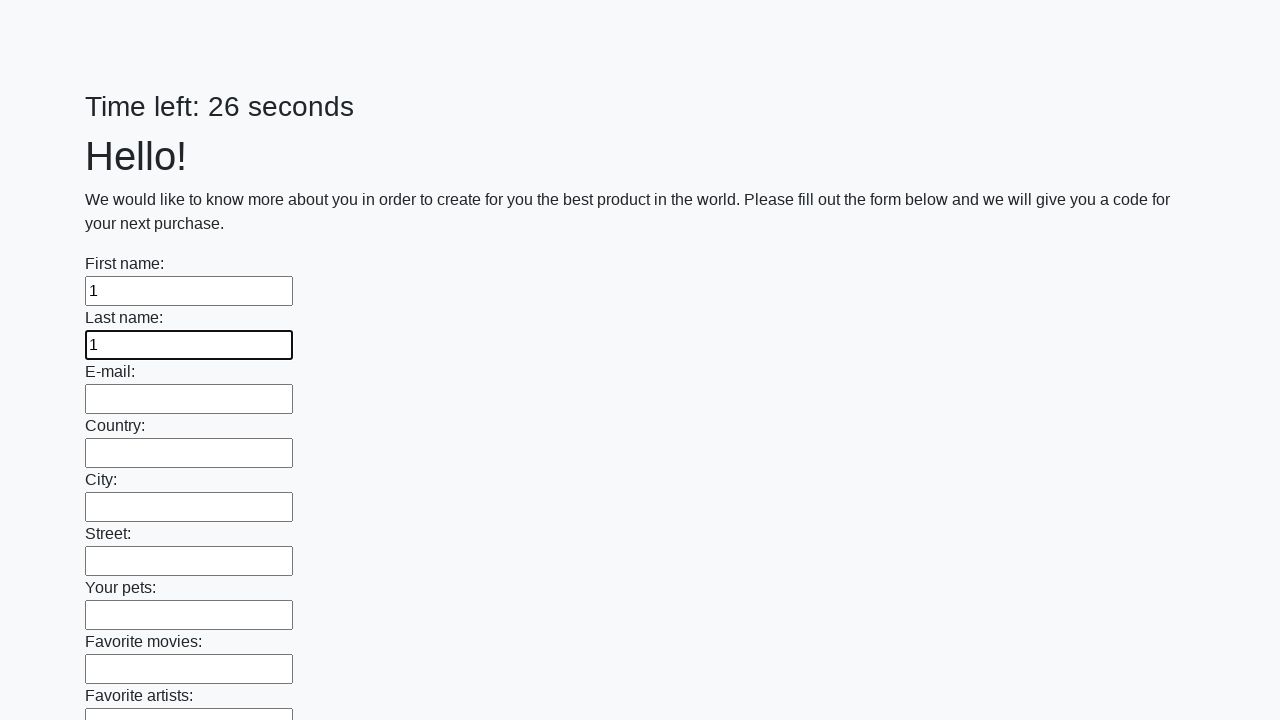

Filled input field with '1' on input >> nth=2
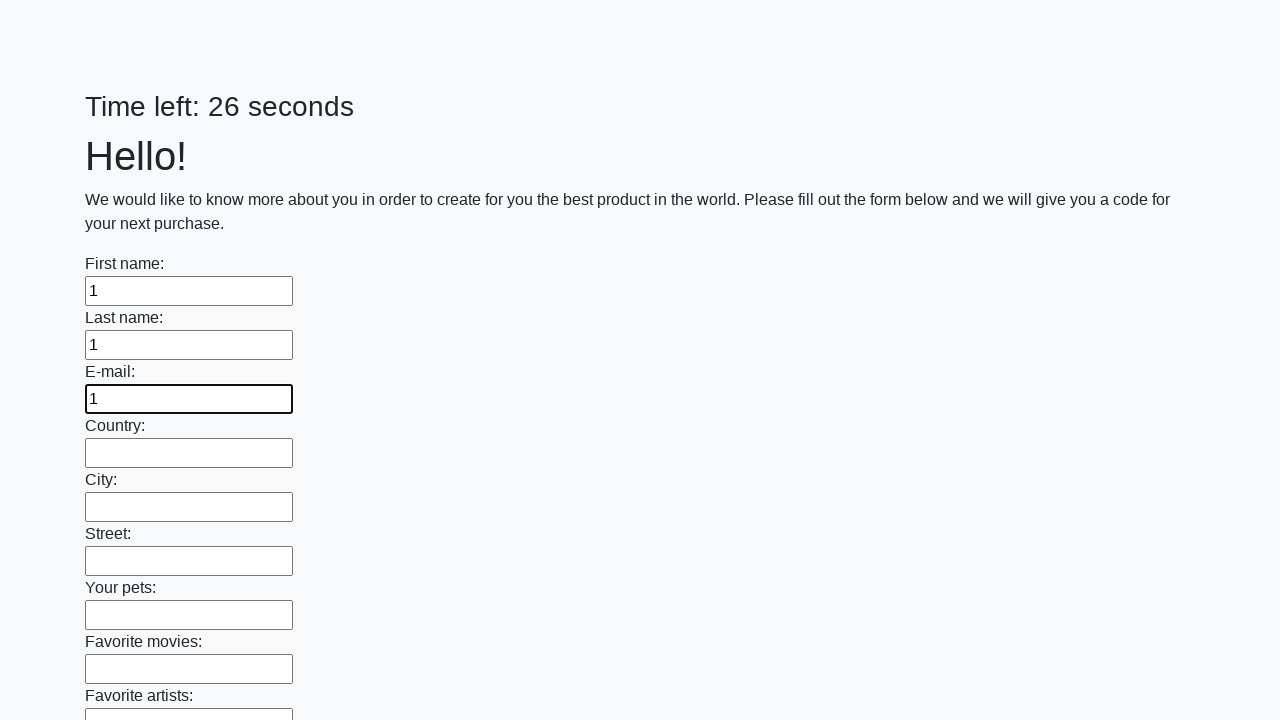

Filled input field with '1' on input >> nth=3
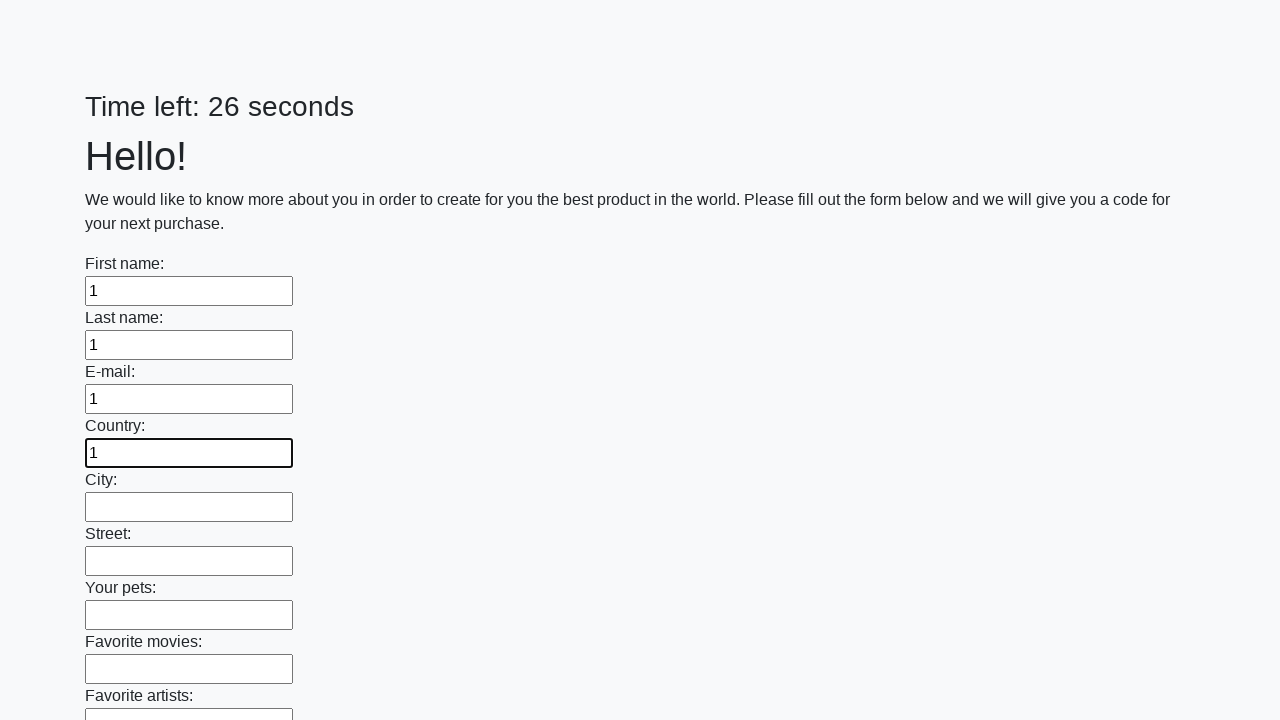

Filled input field with '1' on input >> nth=4
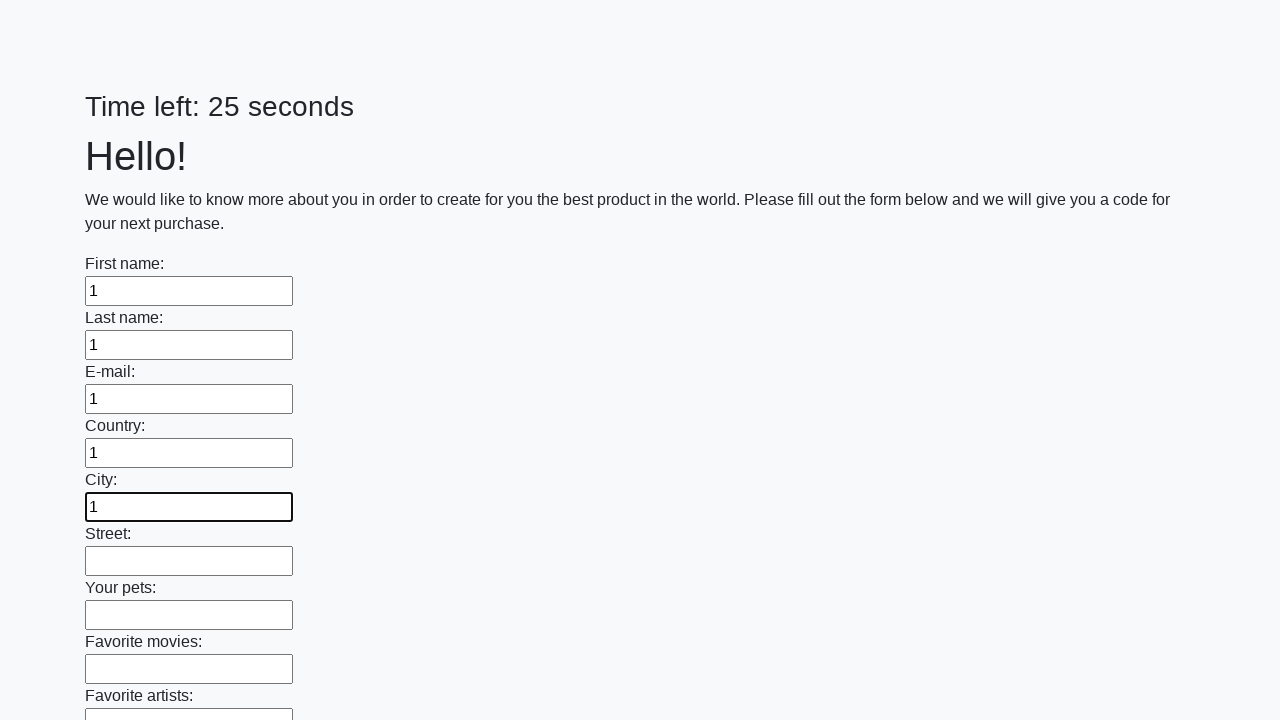

Filled input field with '1' on input >> nth=5
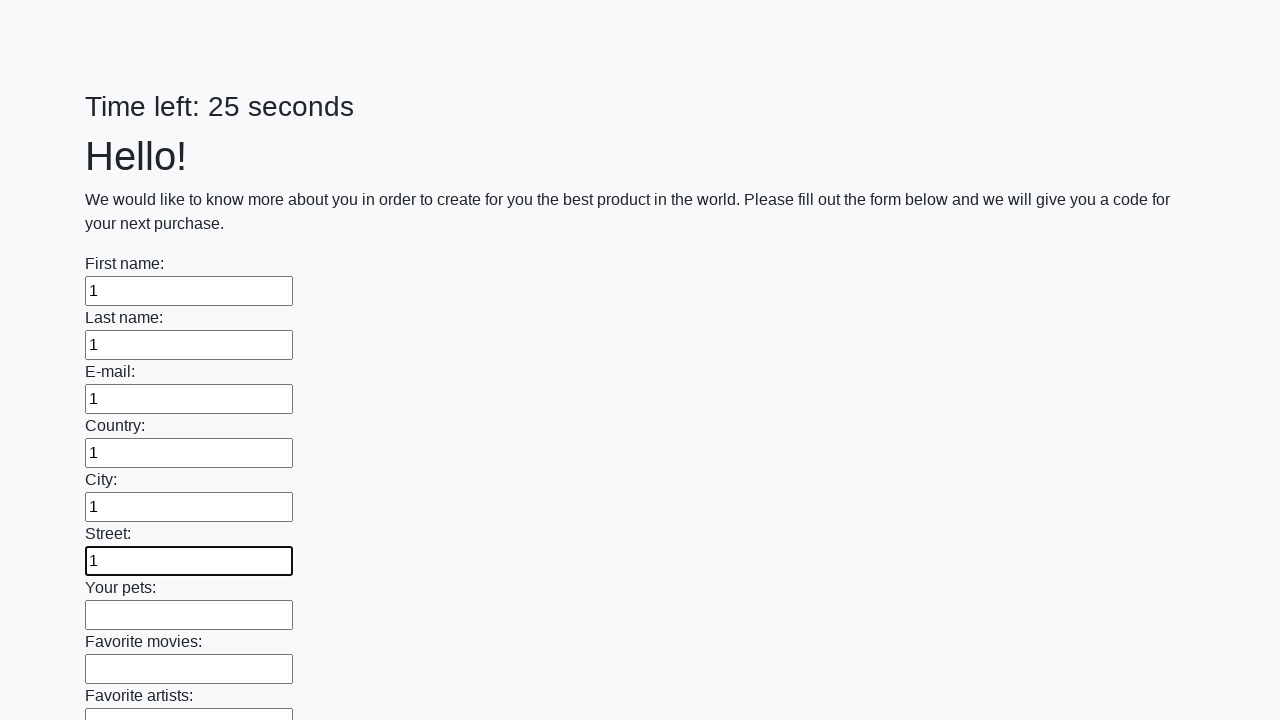

Filled input field with '1' on input >> nth=6
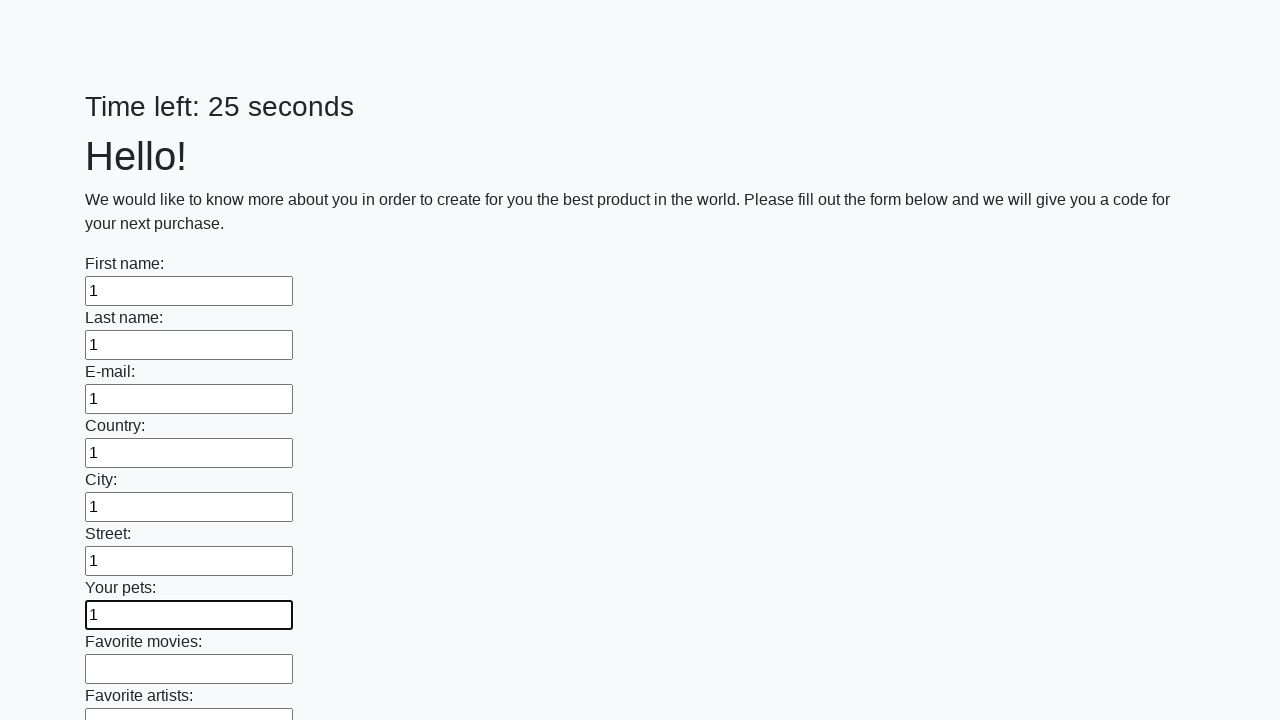

Filled input field with '1' on input >> nth=7
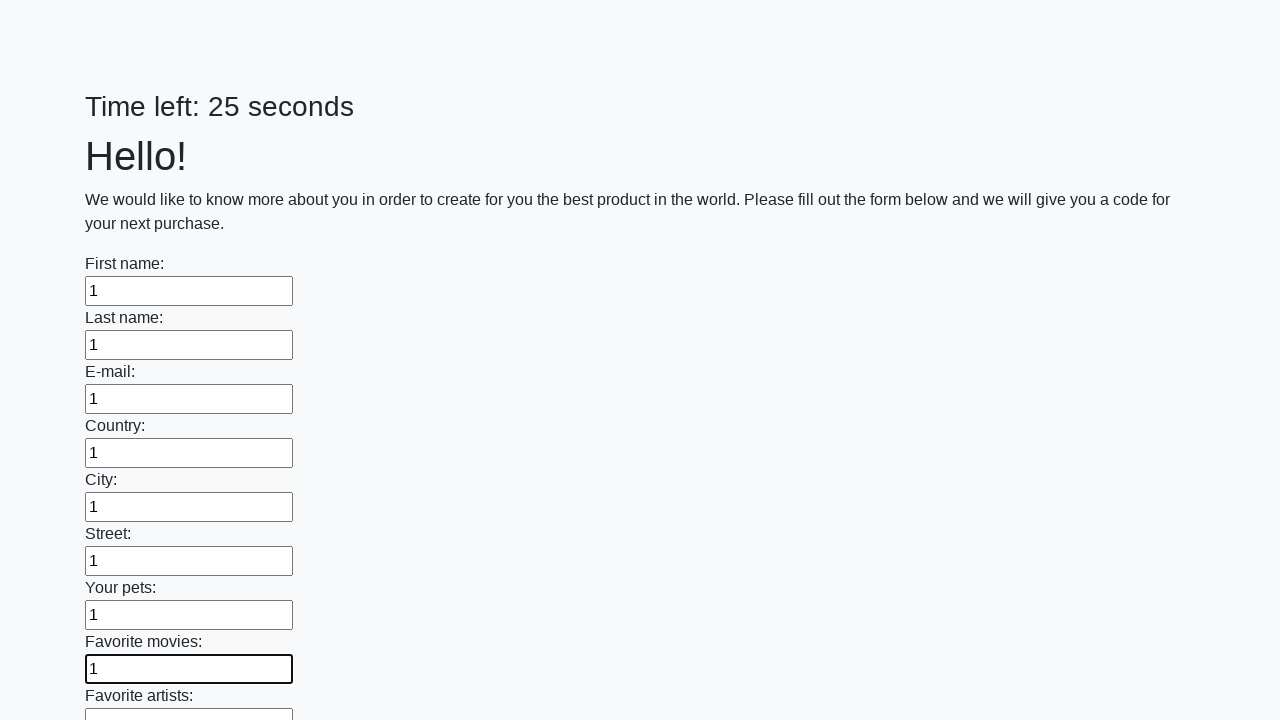

Filled input field with '1' on input >> nth=8
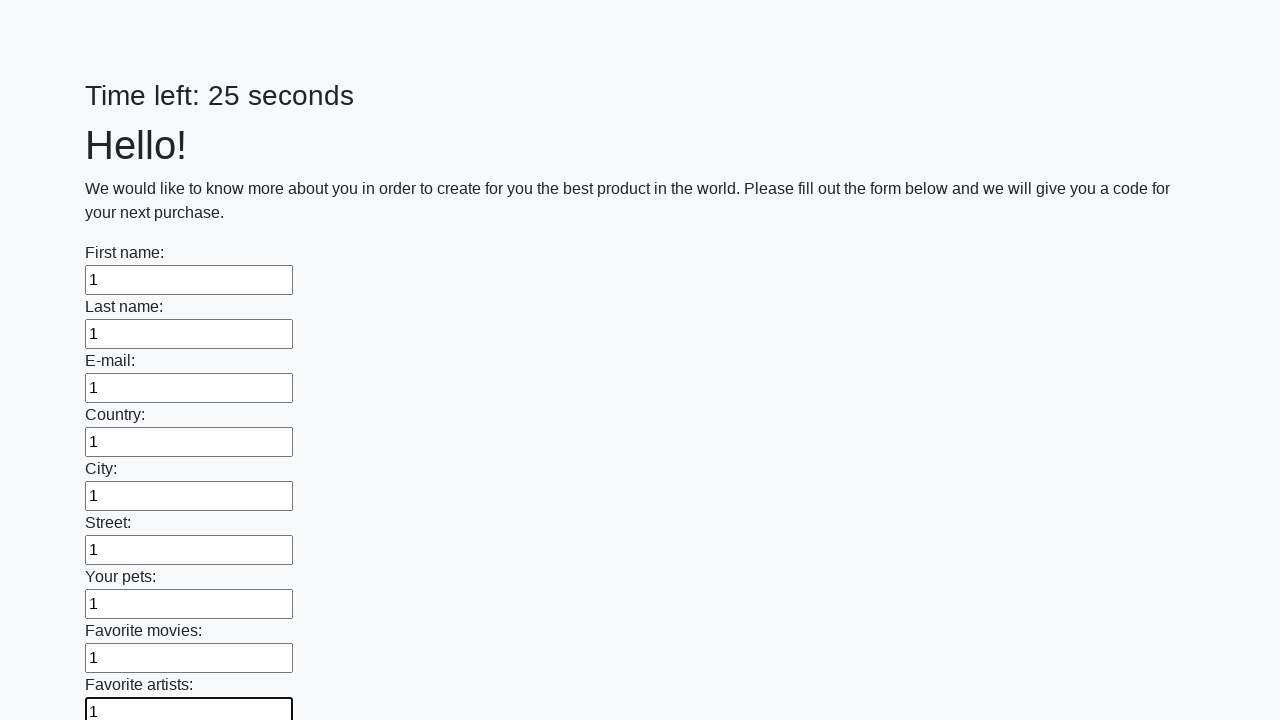

Filled input field with '1' on input >> nth=9
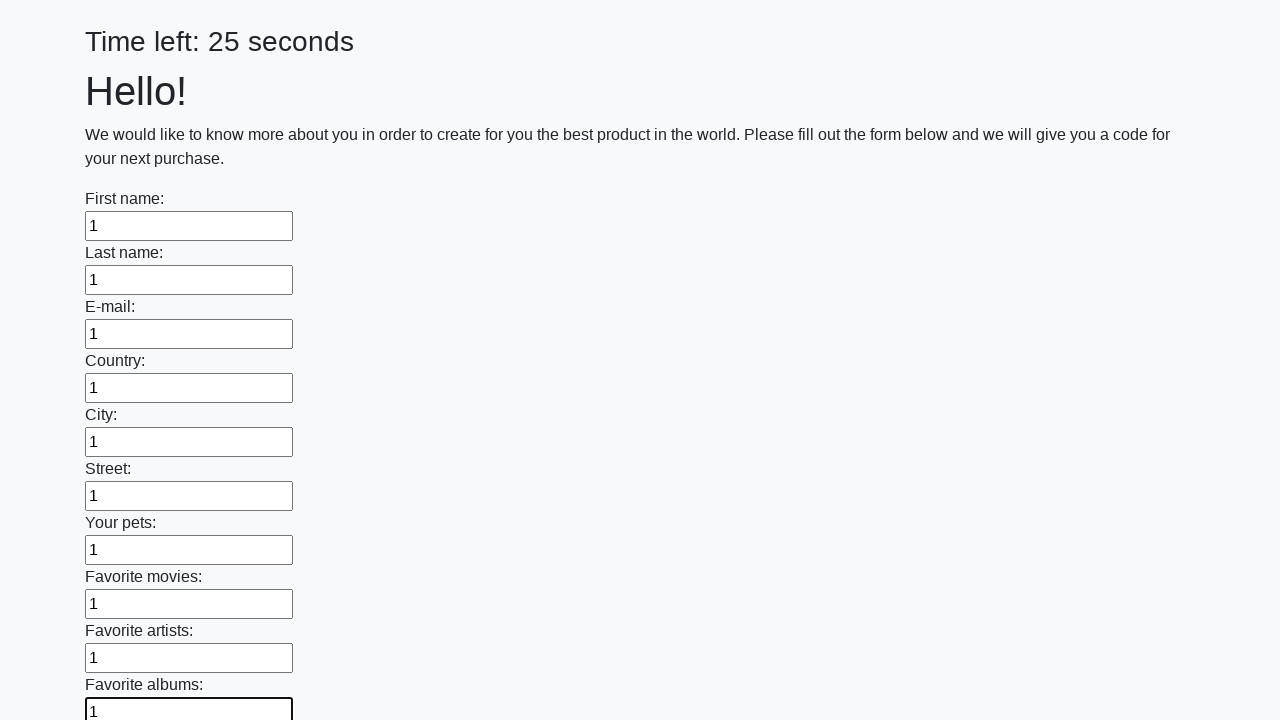

Filled input field with '1' on input >> nth=10
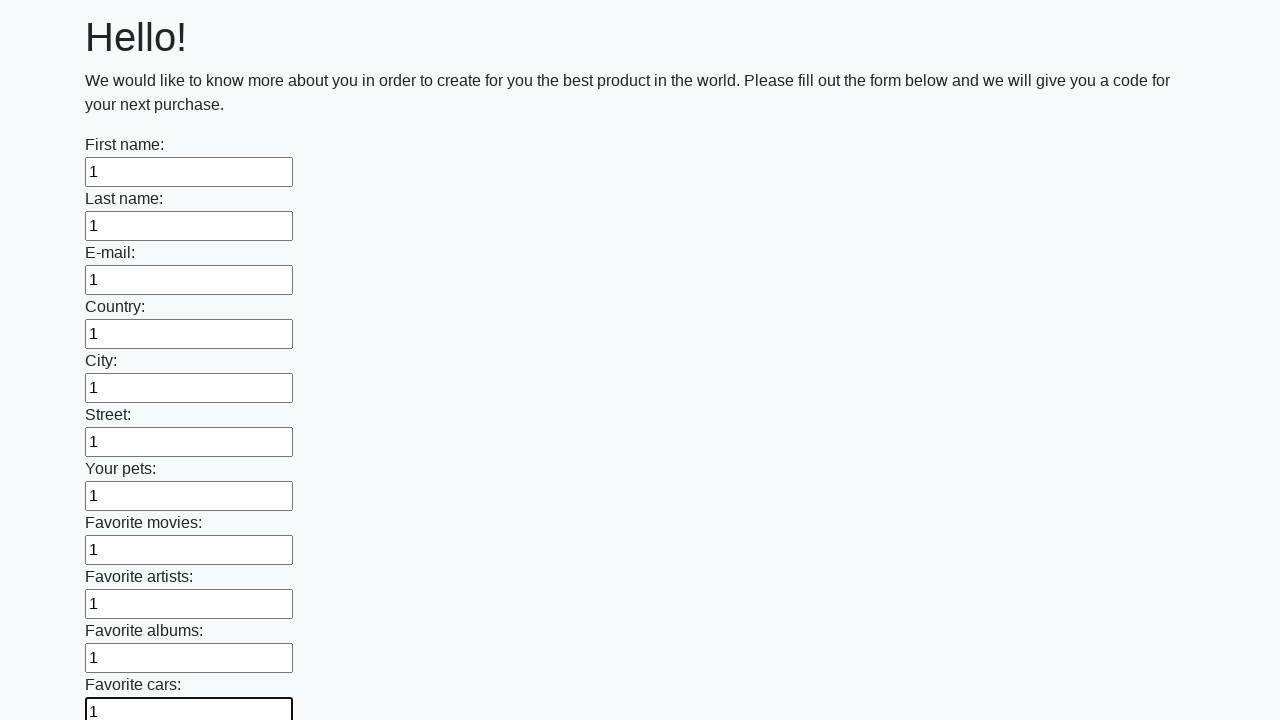

Filled input field with '1' on input >> nth=11
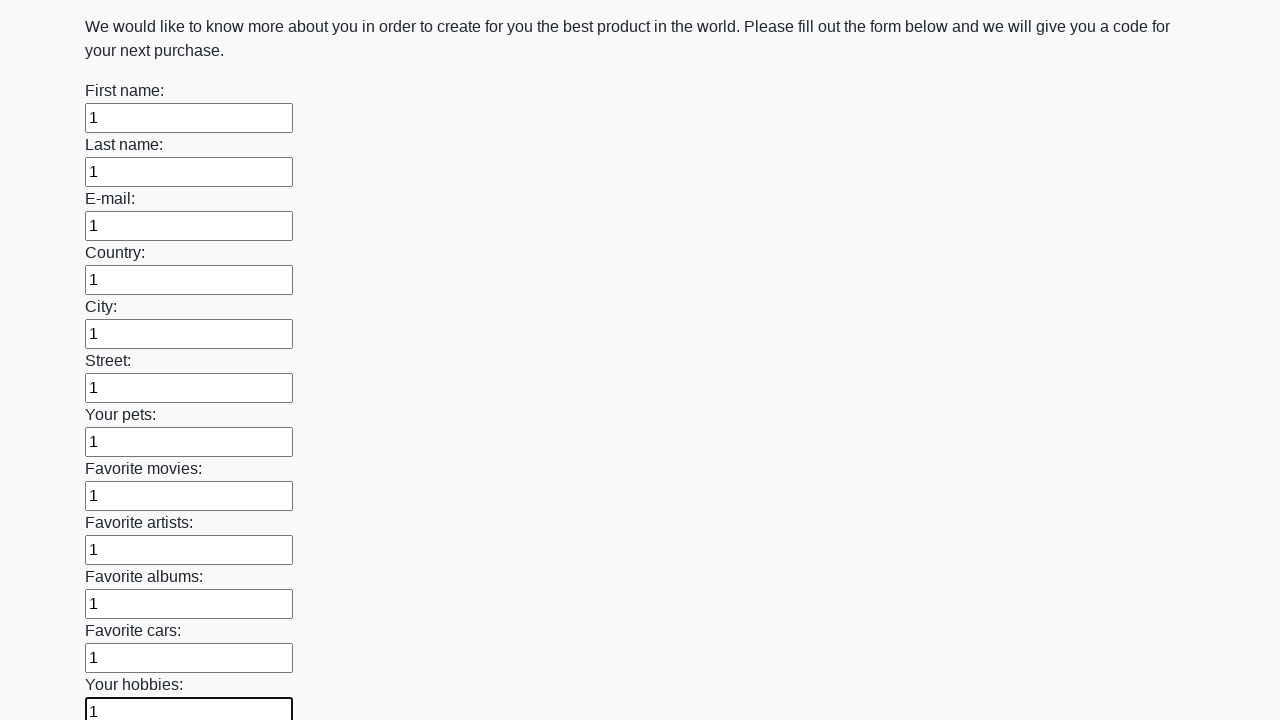

Filled input field with '1' on input >> nth=12
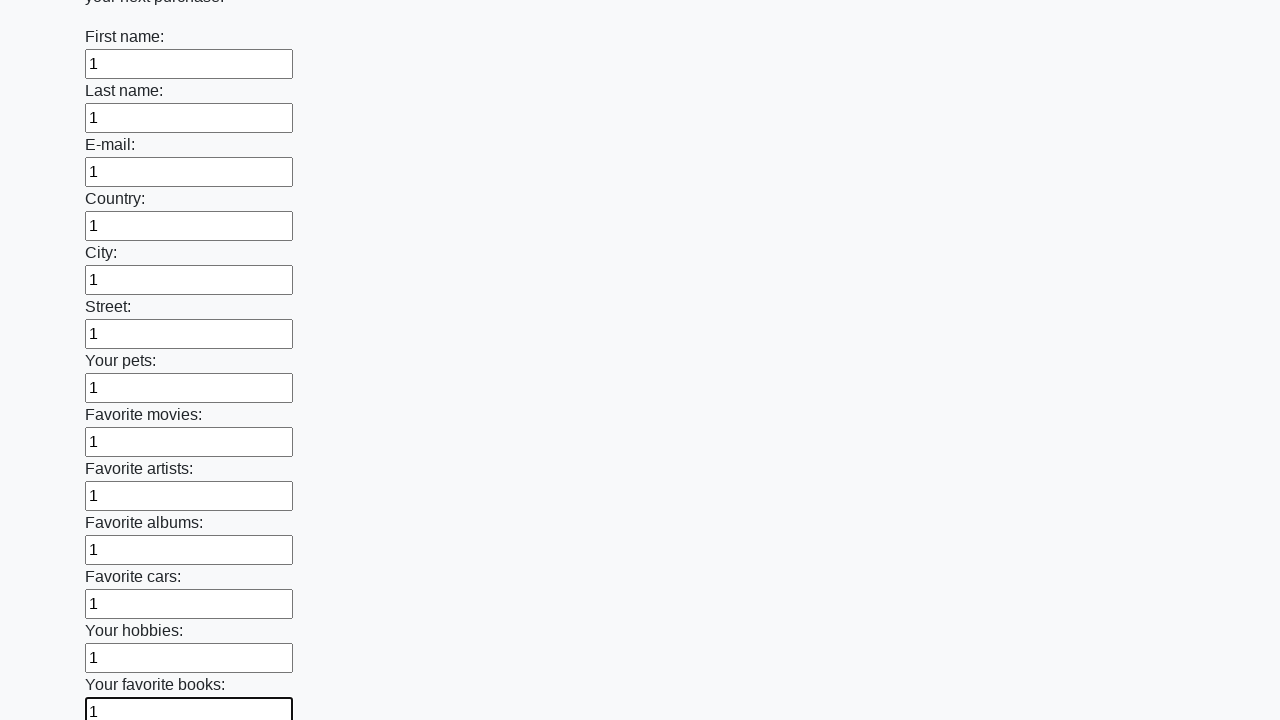

Filled input field with '1' on input >> nth=13
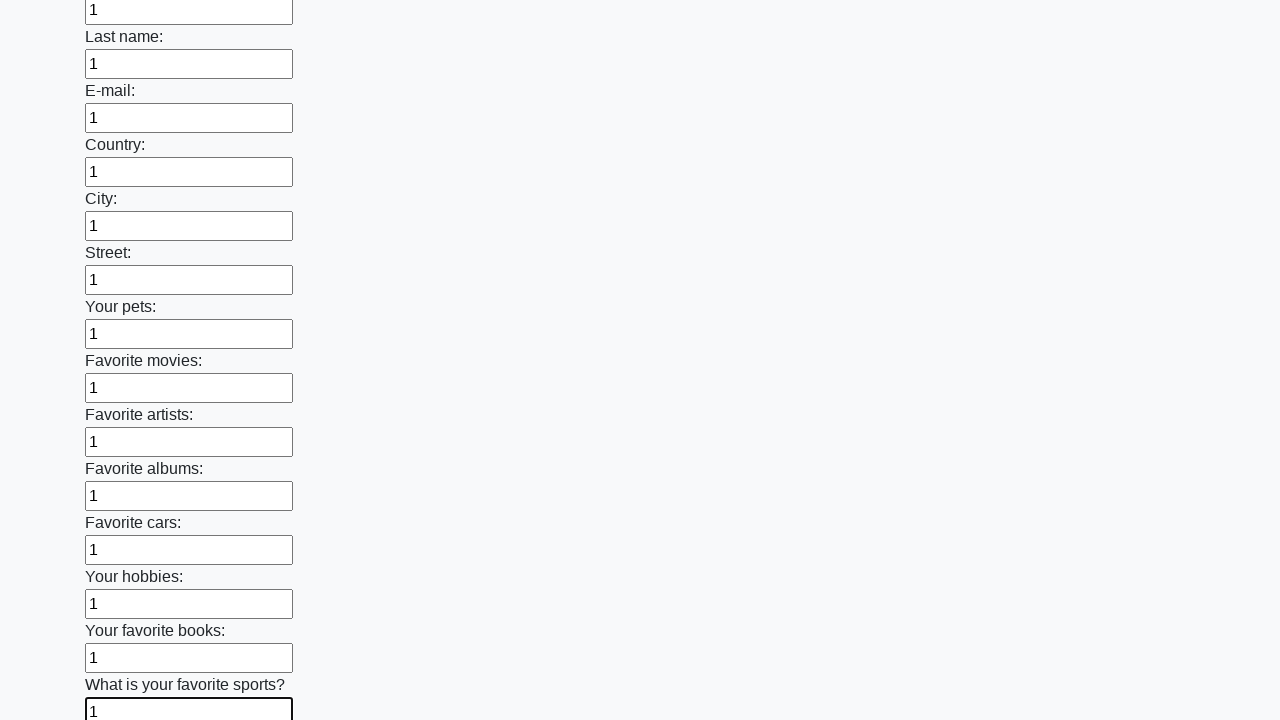

Filled input field with '1' on input >> nth=14
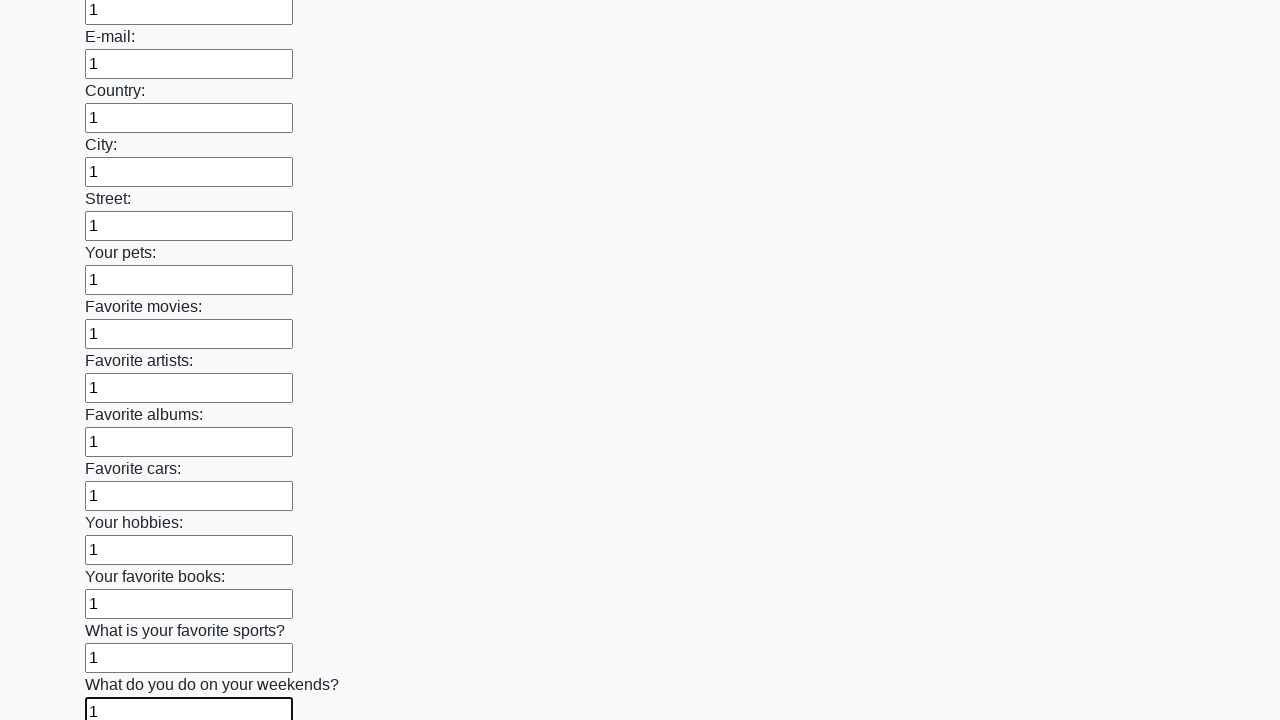

Filled input field with '1' on input >> nth=15
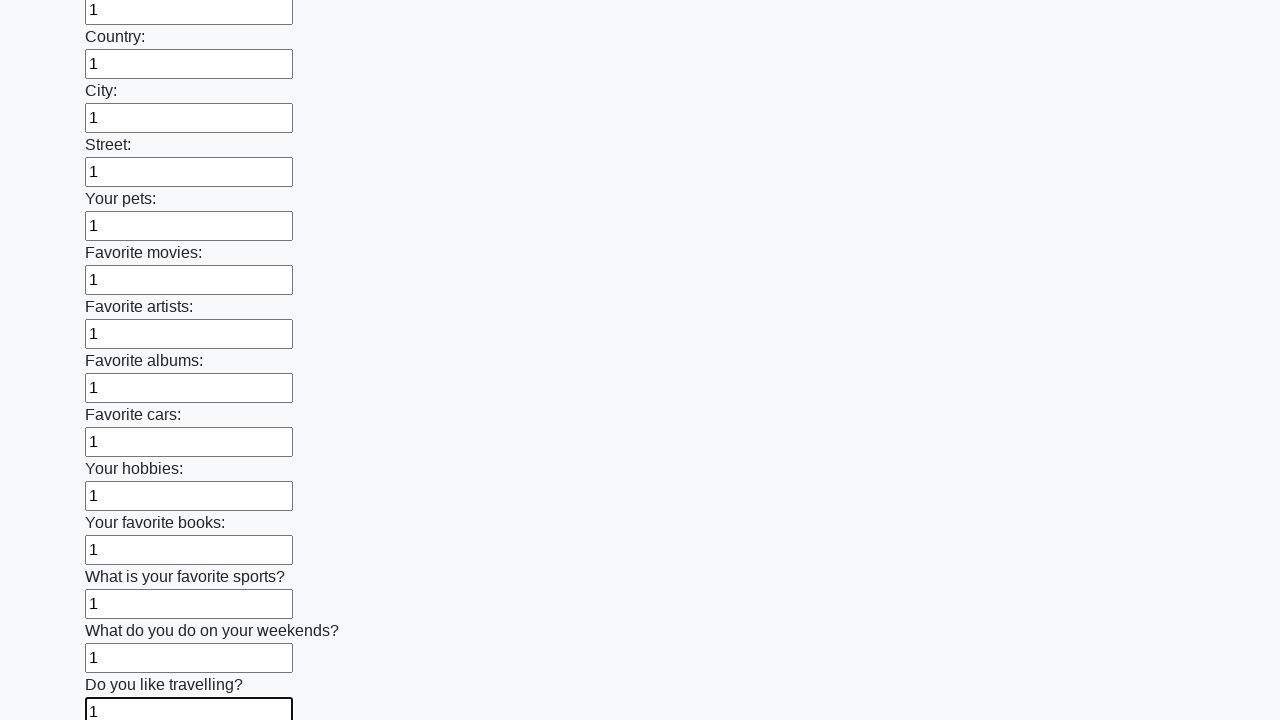

Filled input field with '1' on input >> nth=16
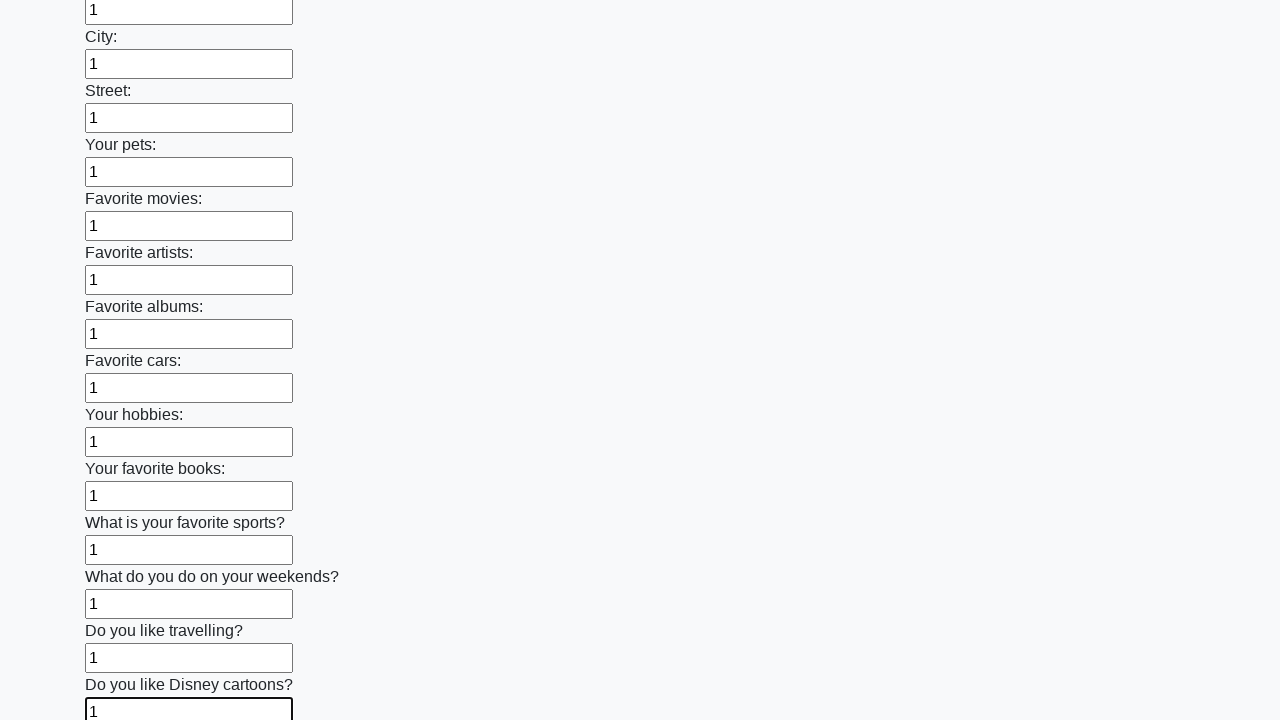

Filled input field with '1' on input >> nth=17
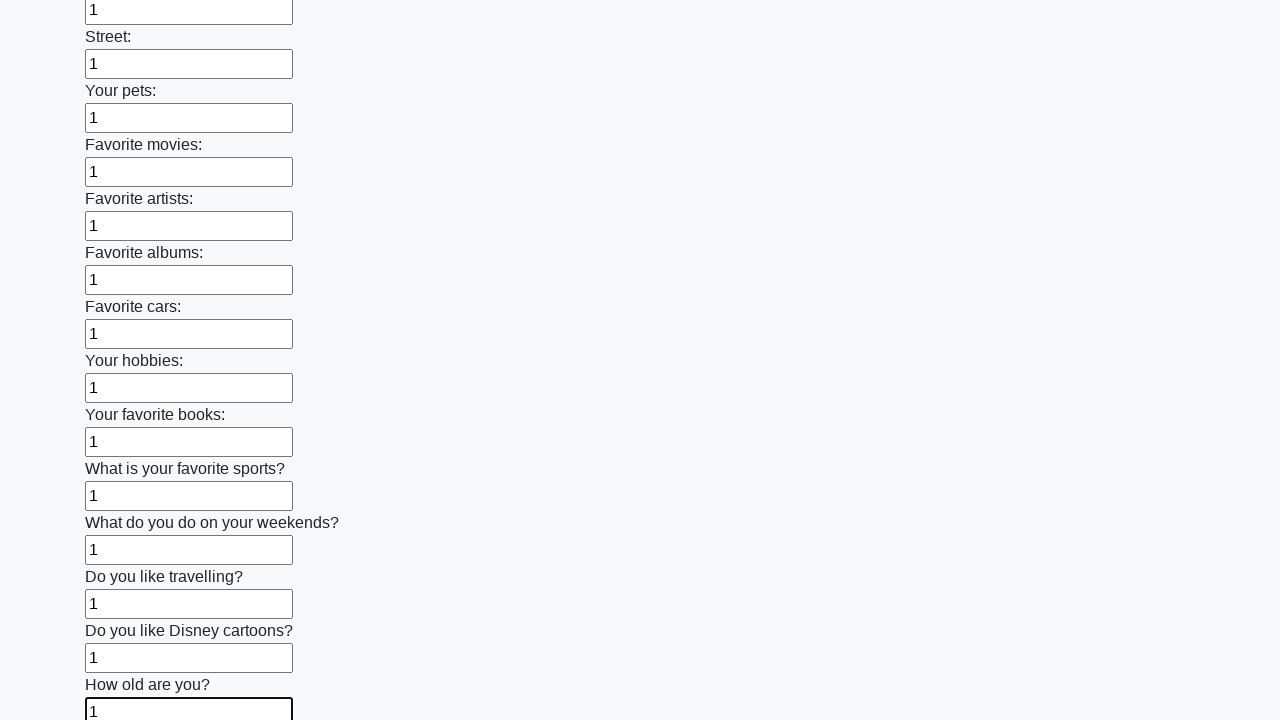

Filled input field with '1' on input >> nth=18
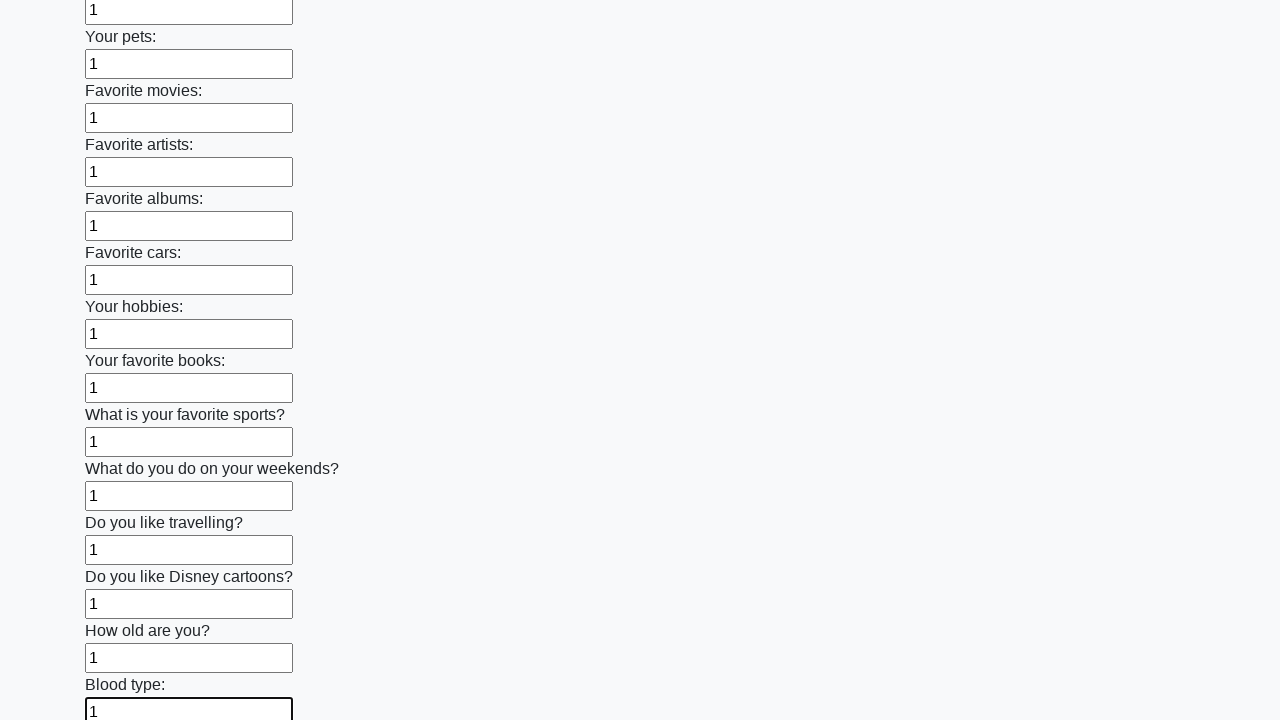

Filled input field with '1' on input >> nth=19
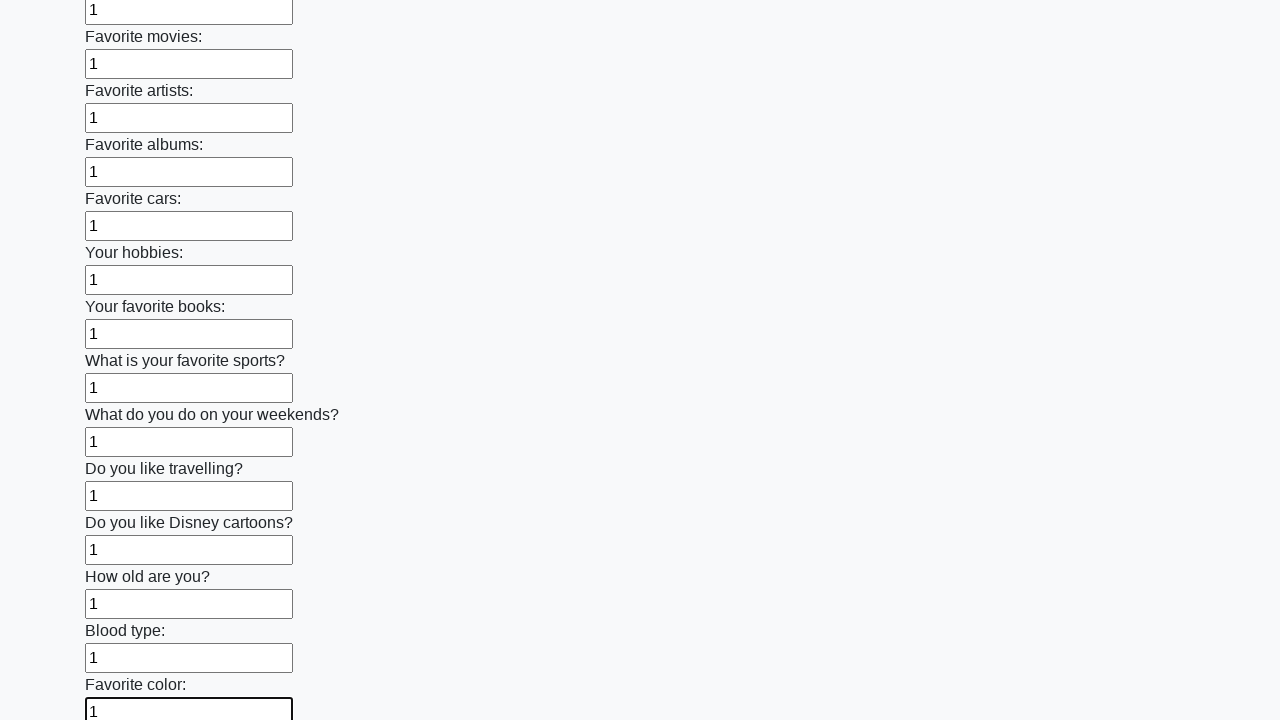

Filled input field with '1' on input >> nth=20
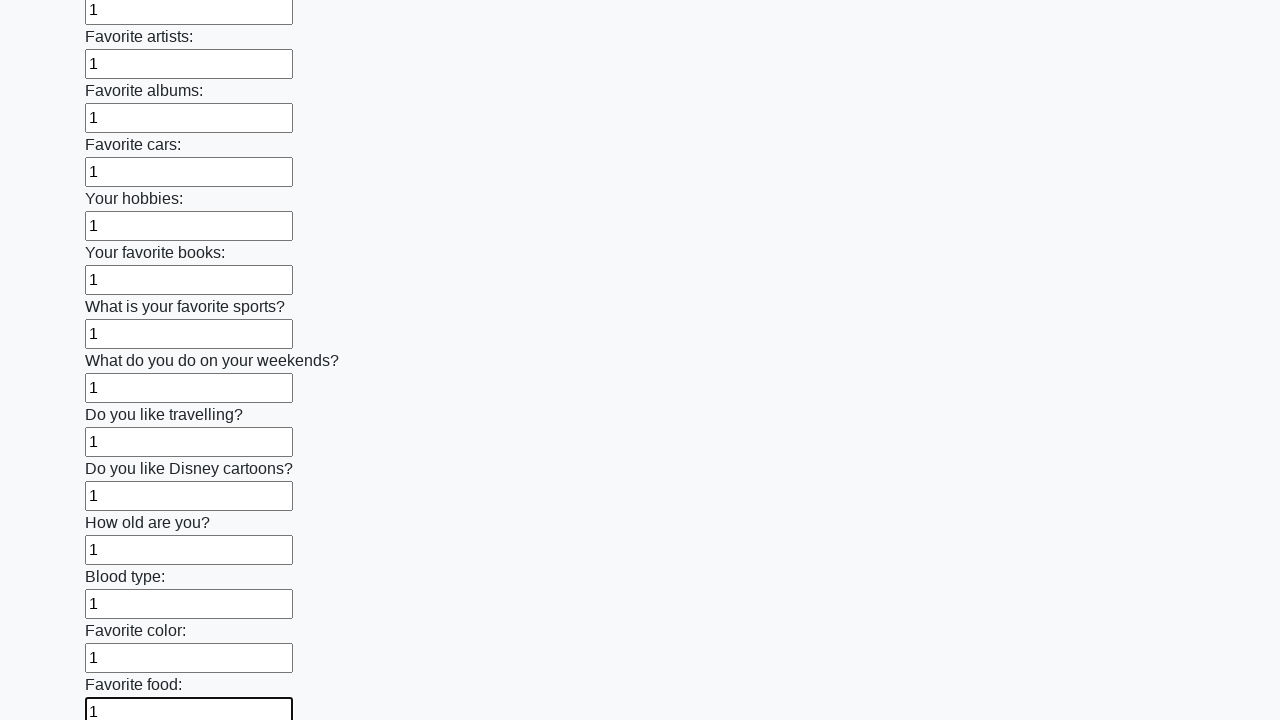

Filled input field with '1' on input >> nth=21
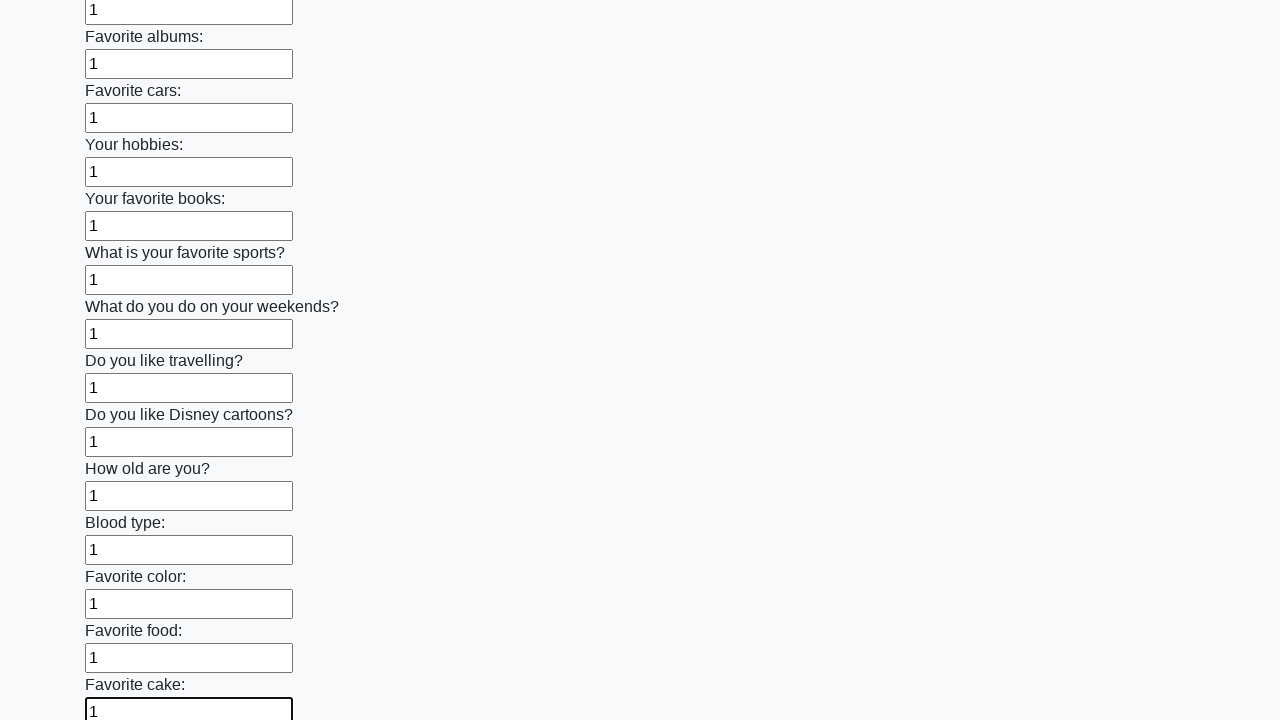

Filled input field with '1' on input >> nth=22
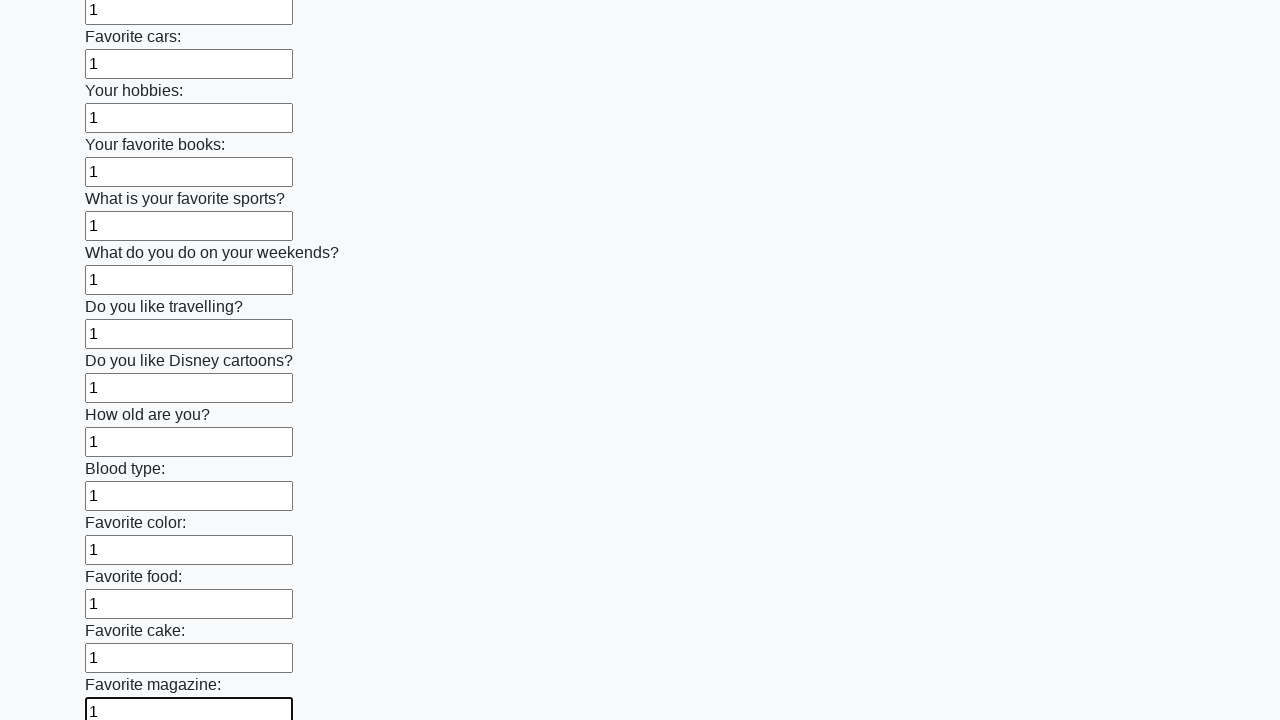

Filled input field with '1' on input >> nth=23
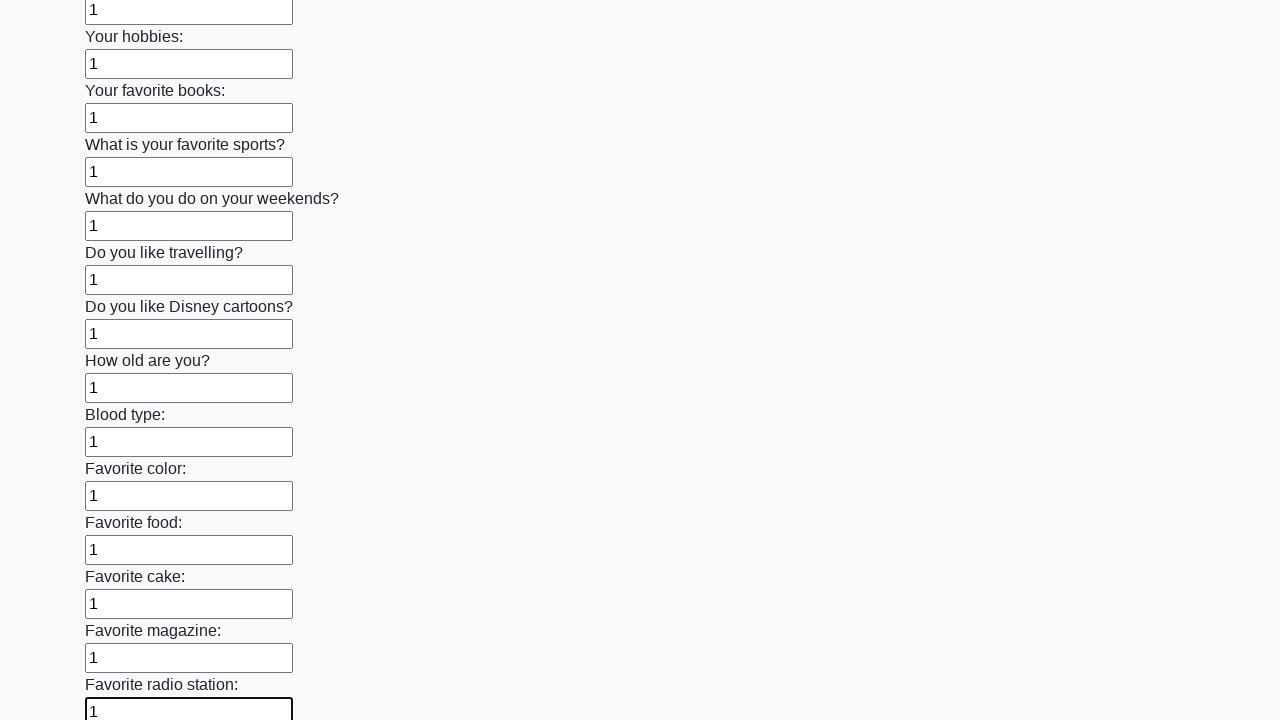

Filled input field with '1' on input >> nth=24
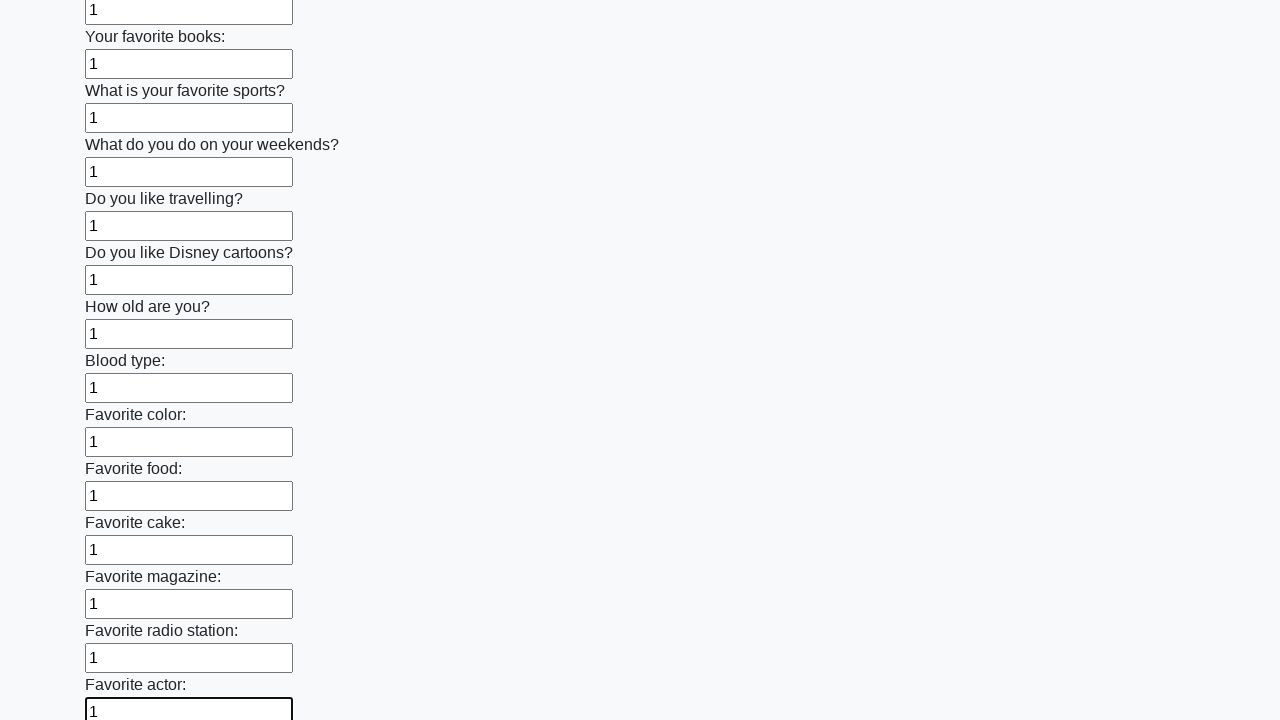

Filled input field with '1' on input >> nth=25
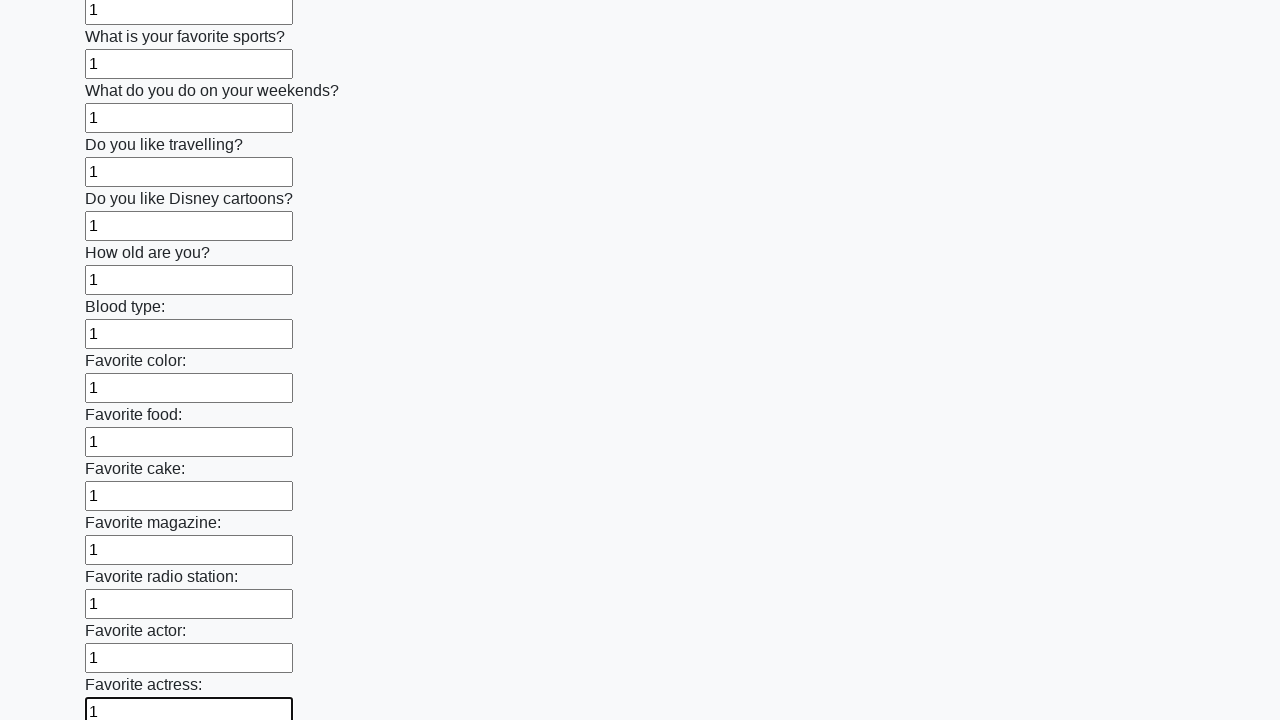

Filled input field with '1' on input >> nth=26
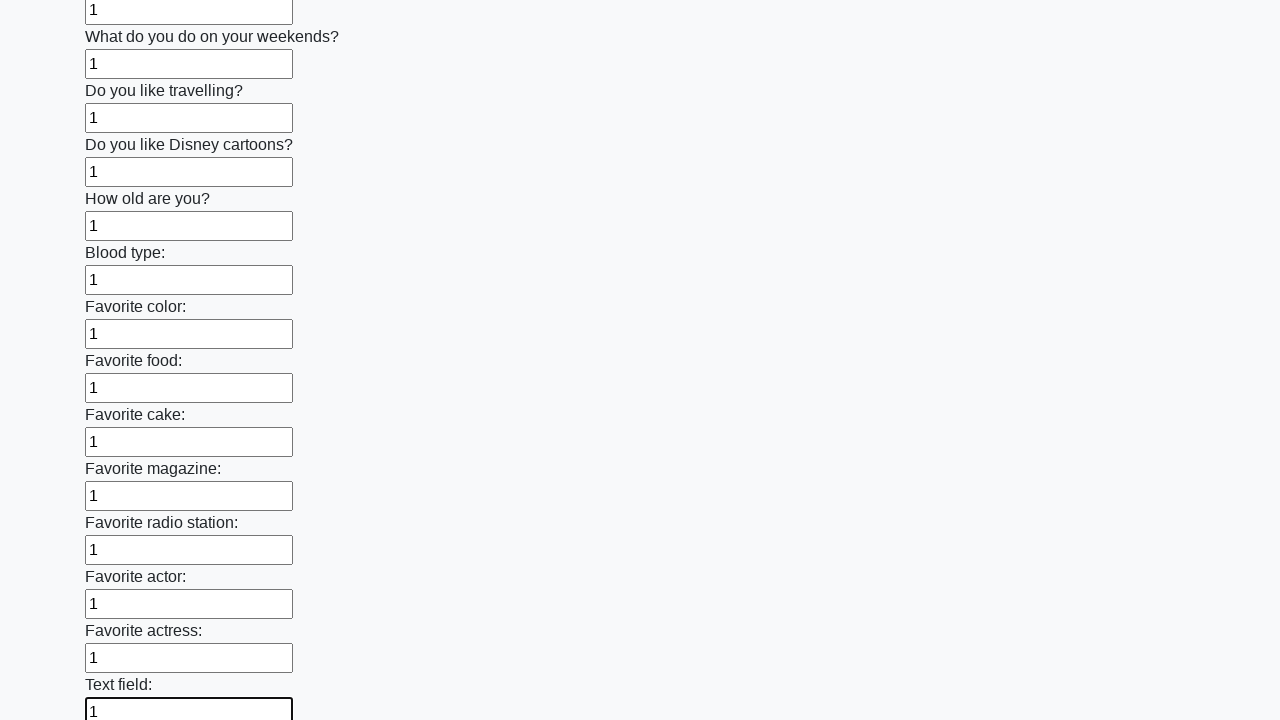

Filled input field with '1' on input >> nth=27
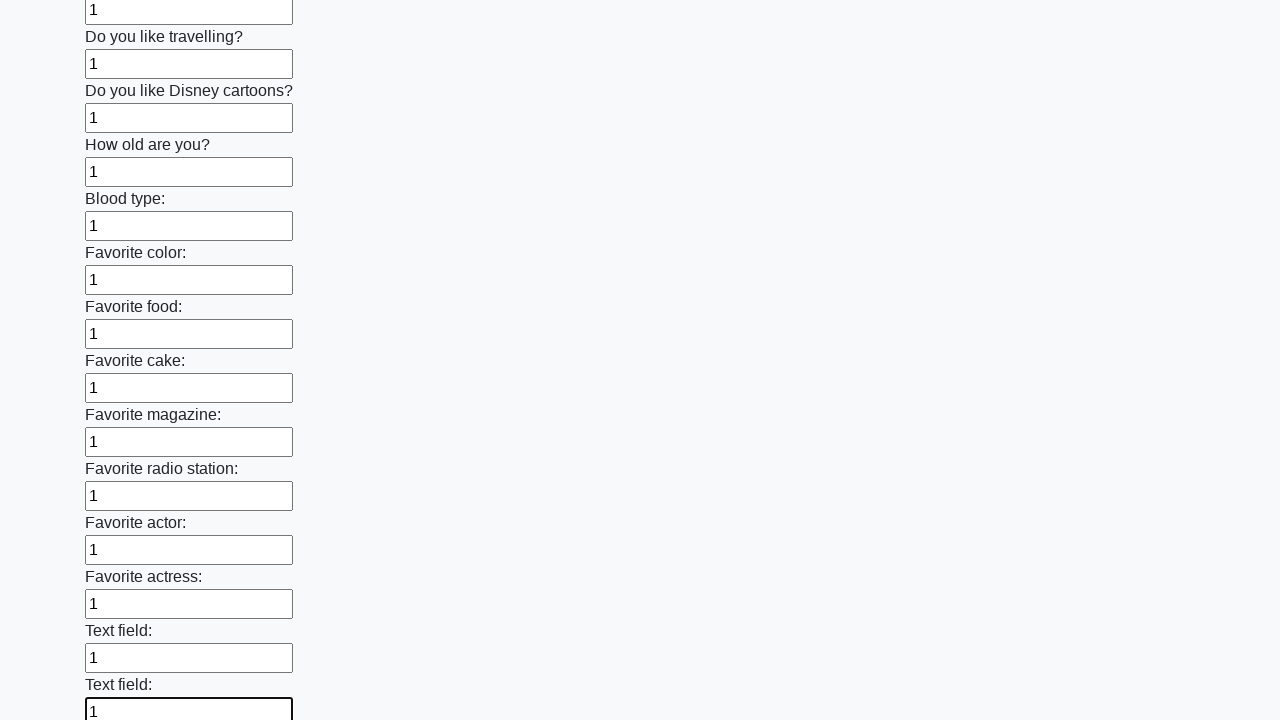

Filled input field with '1' on input >> nth=28
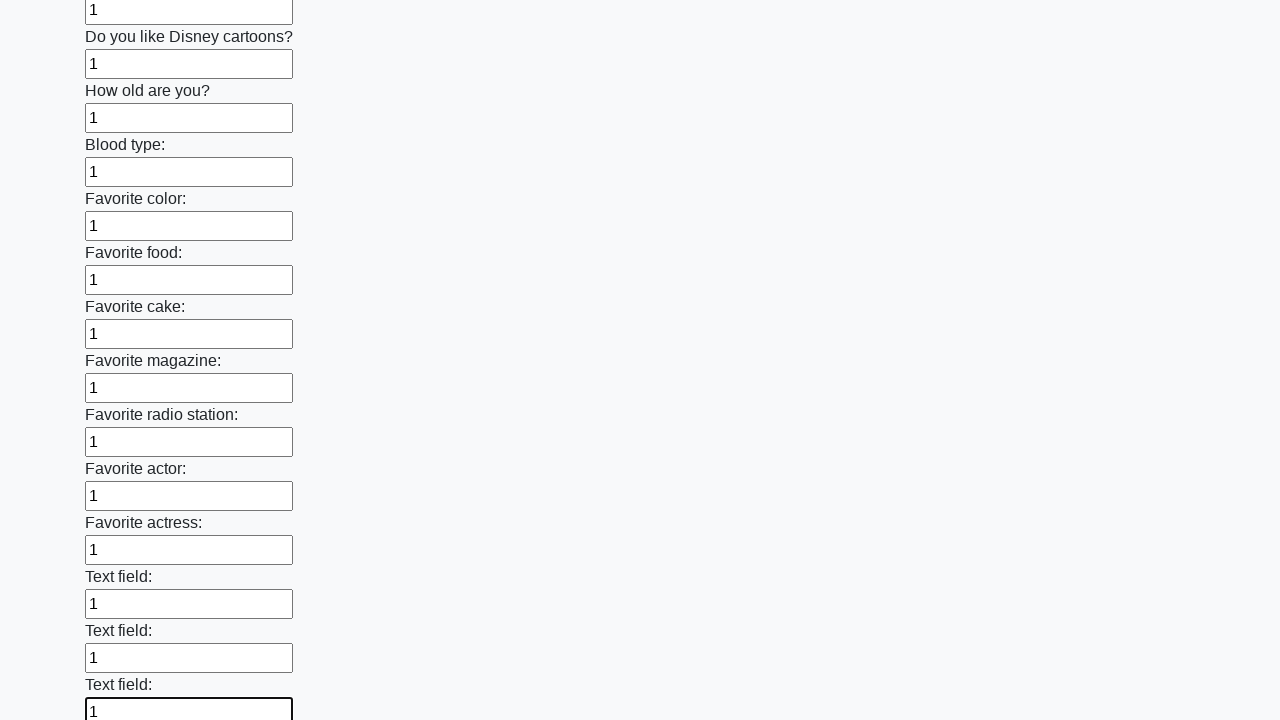

Filled input field with '1' on input >> nth=29
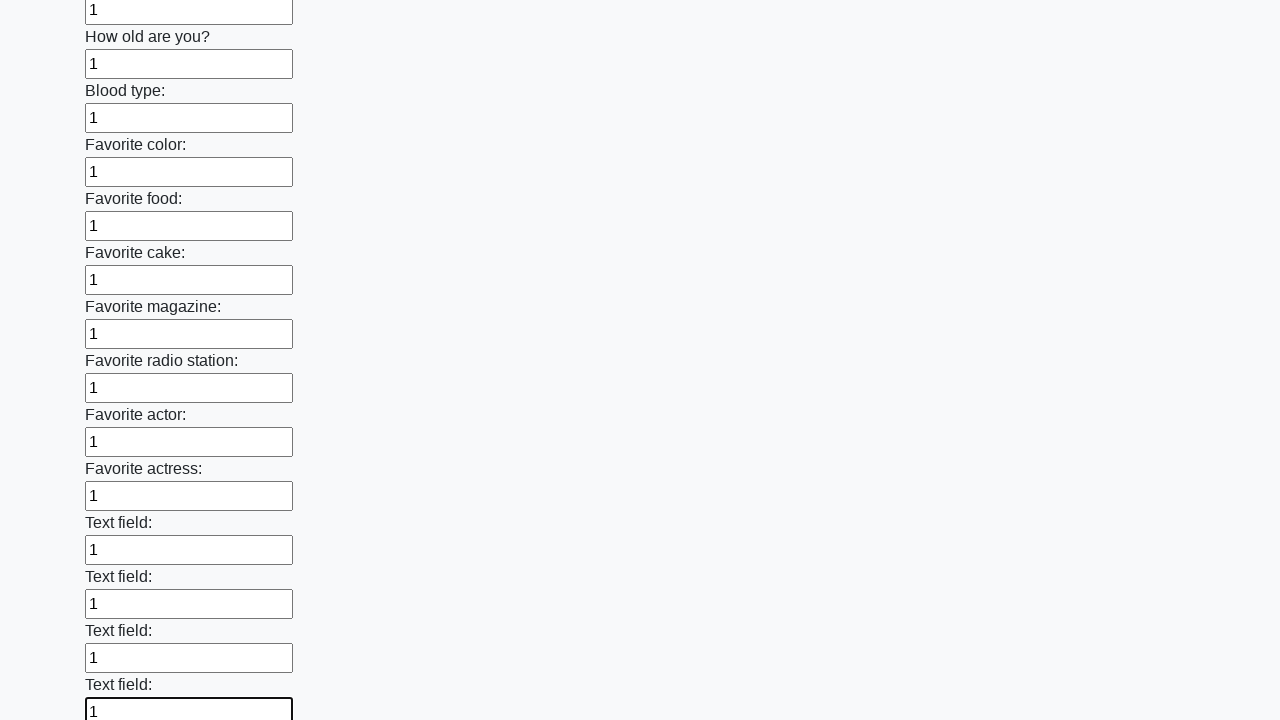

Filled input field with '1' on input >> nth=30
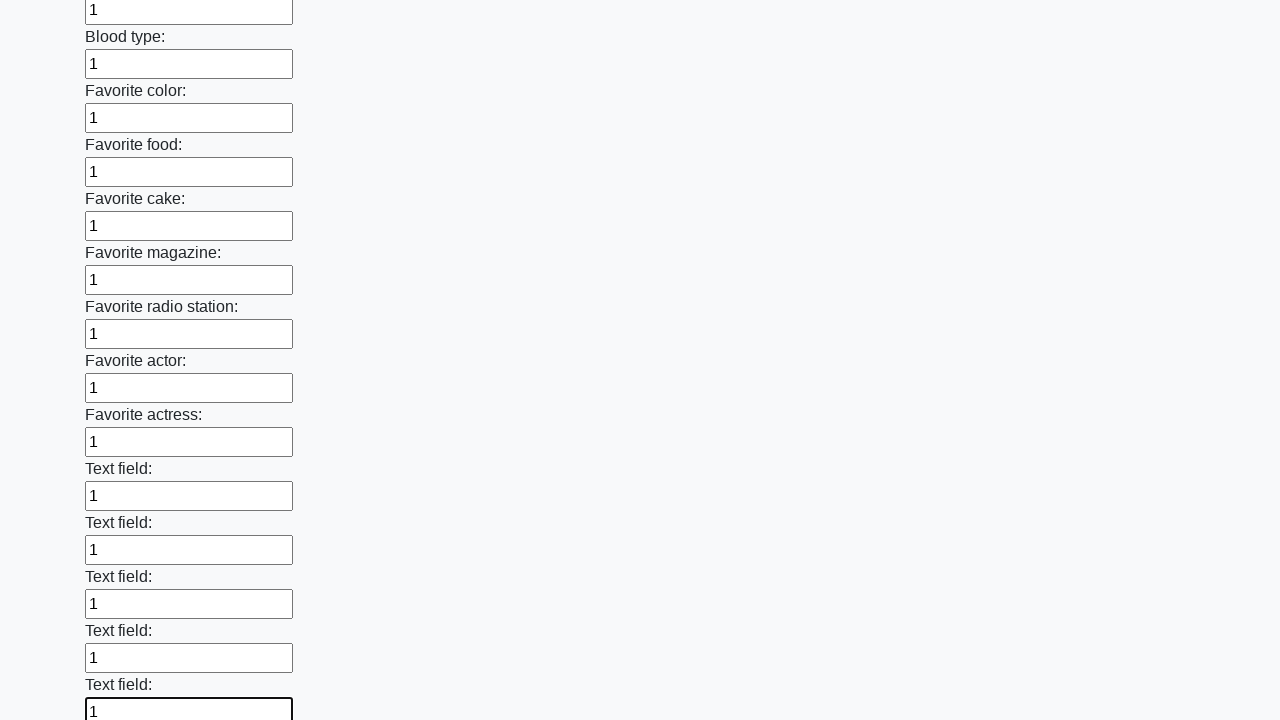

Filled input field with '1' on input >> nth=31
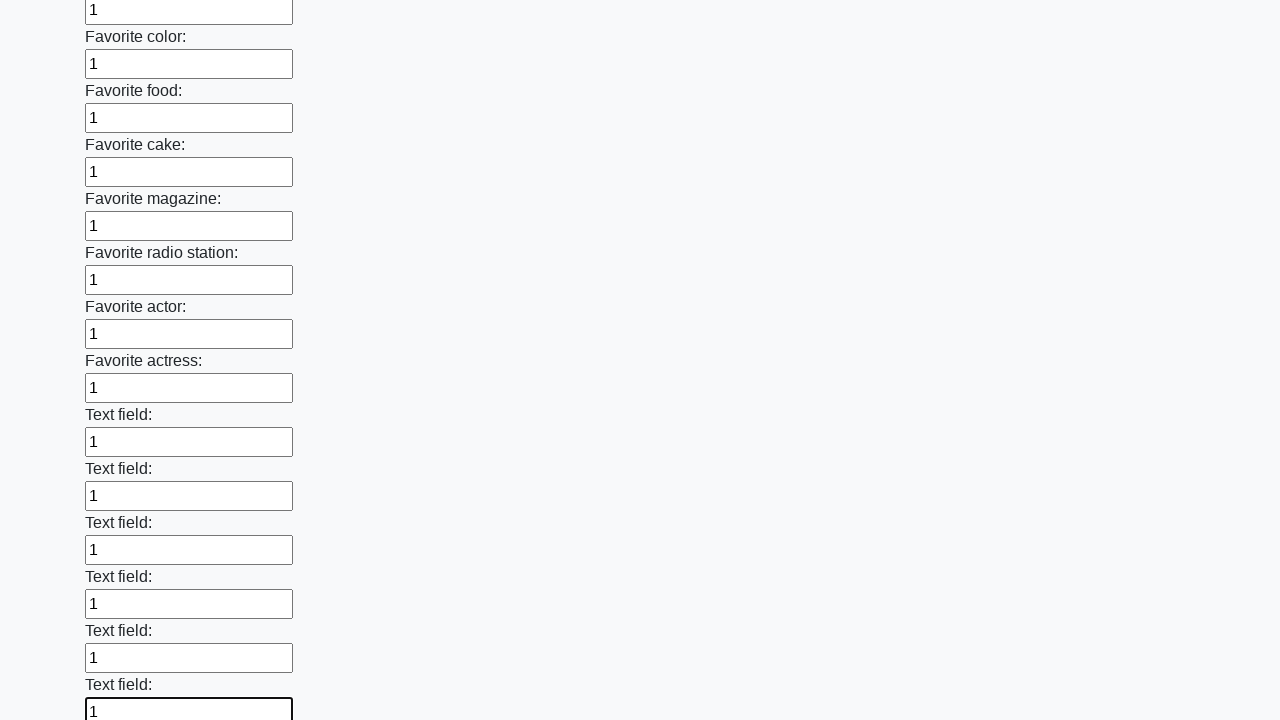

Filled input field with '1' on input >> nth=32
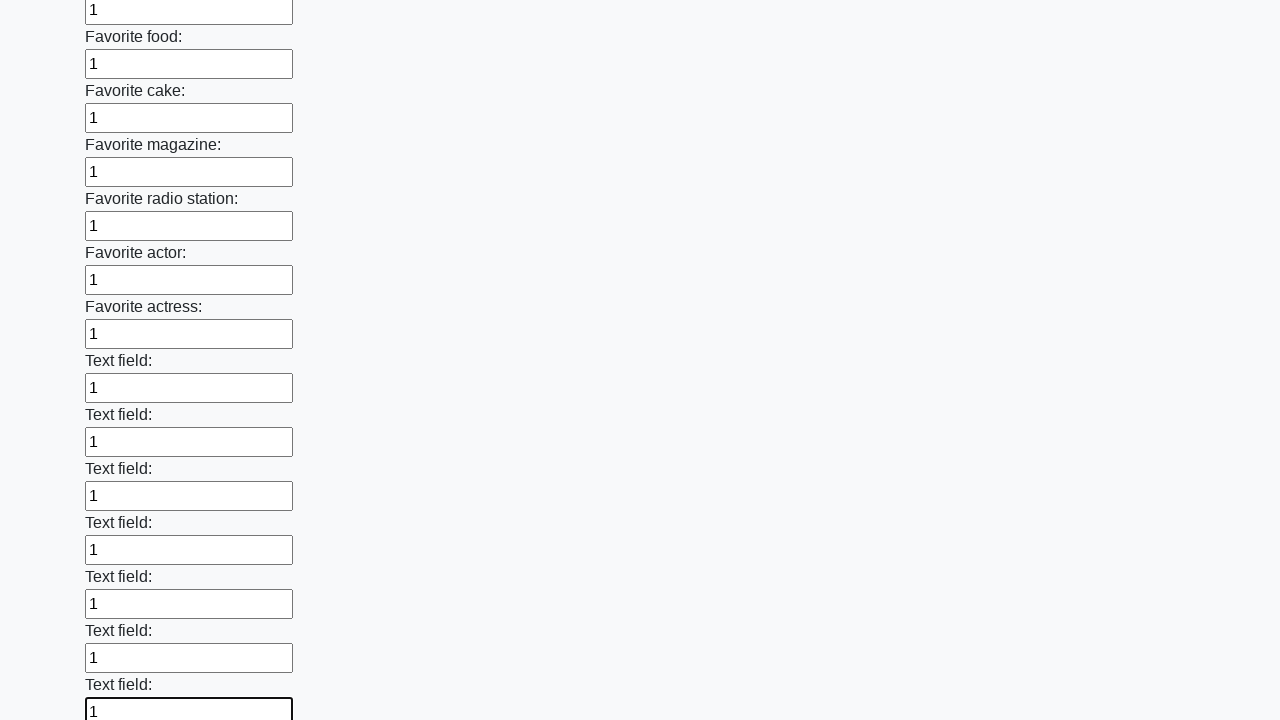

Filled input field with '1' on input >> nth=33
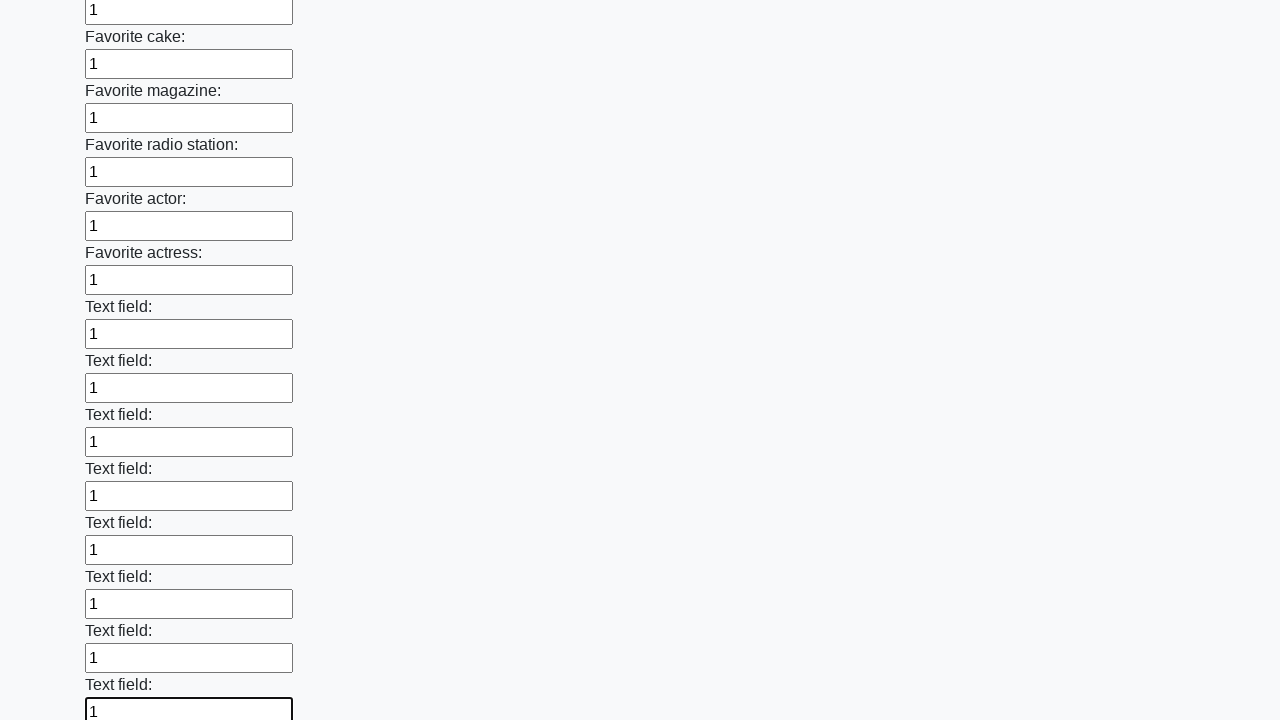

Filled input field with '1' on input >> nth=34
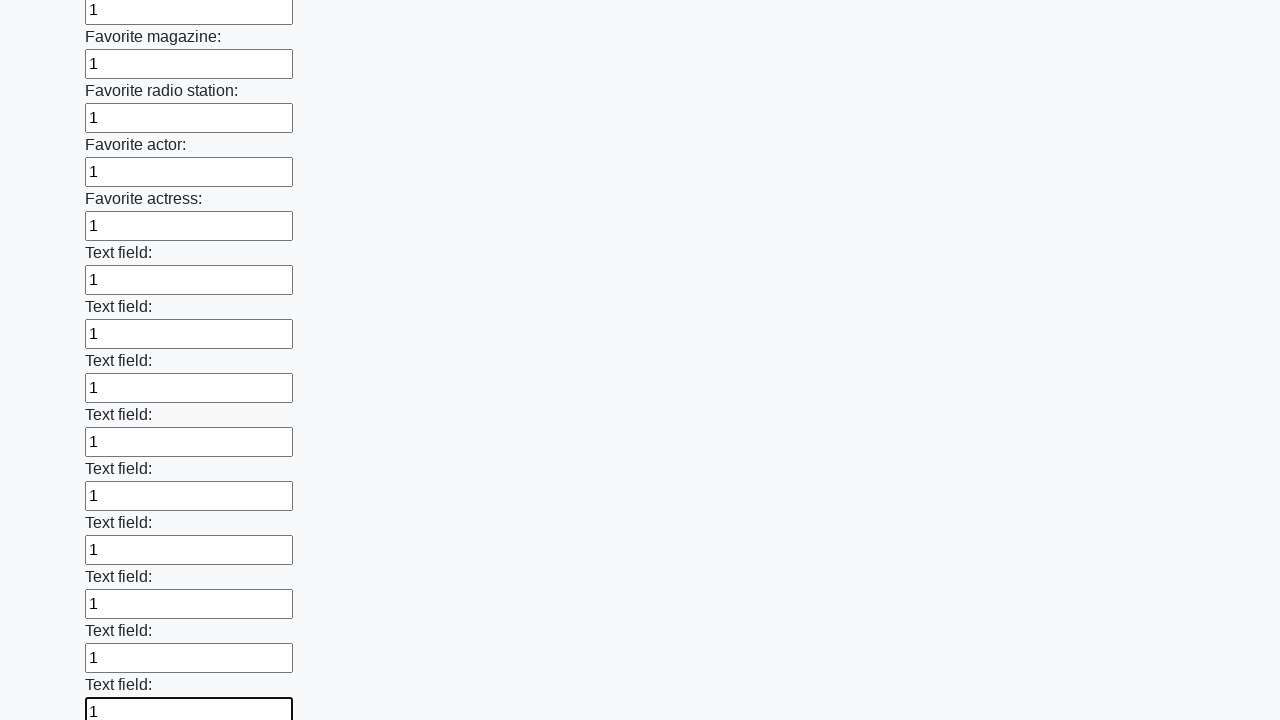

Filled input field with '1' on input >> nth=35
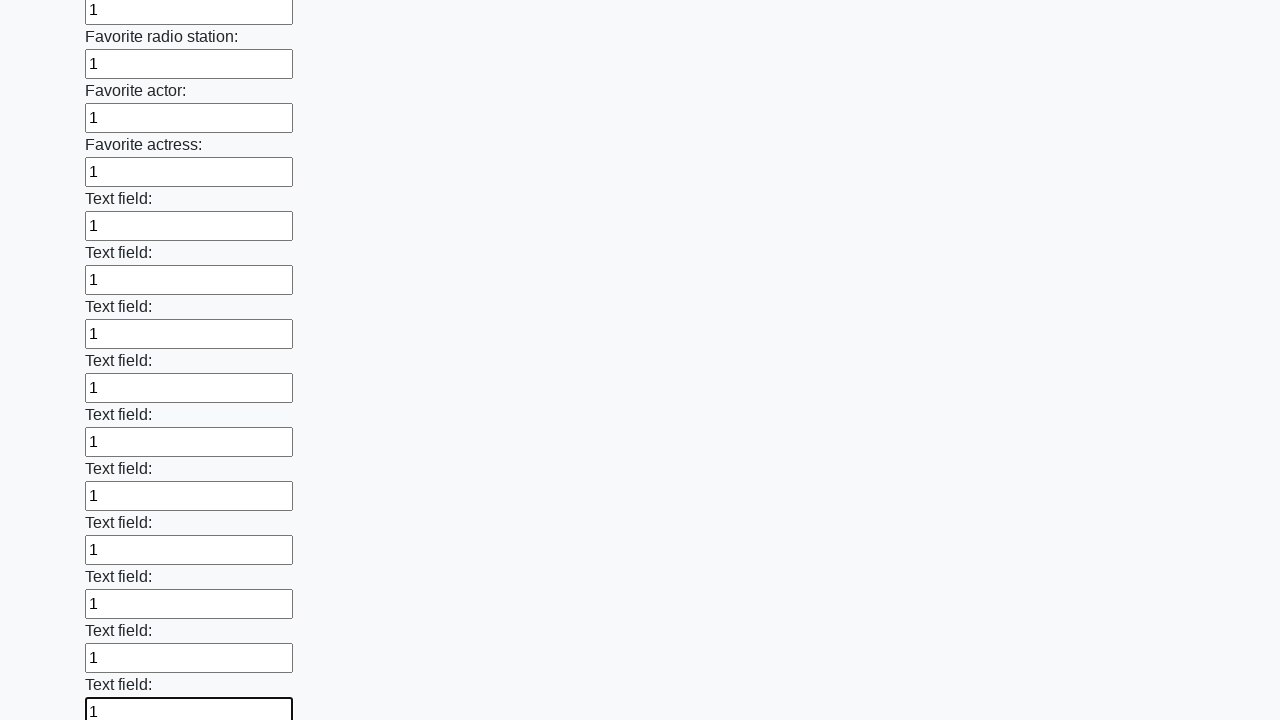

Filled input field with '1' on input >> nth=36
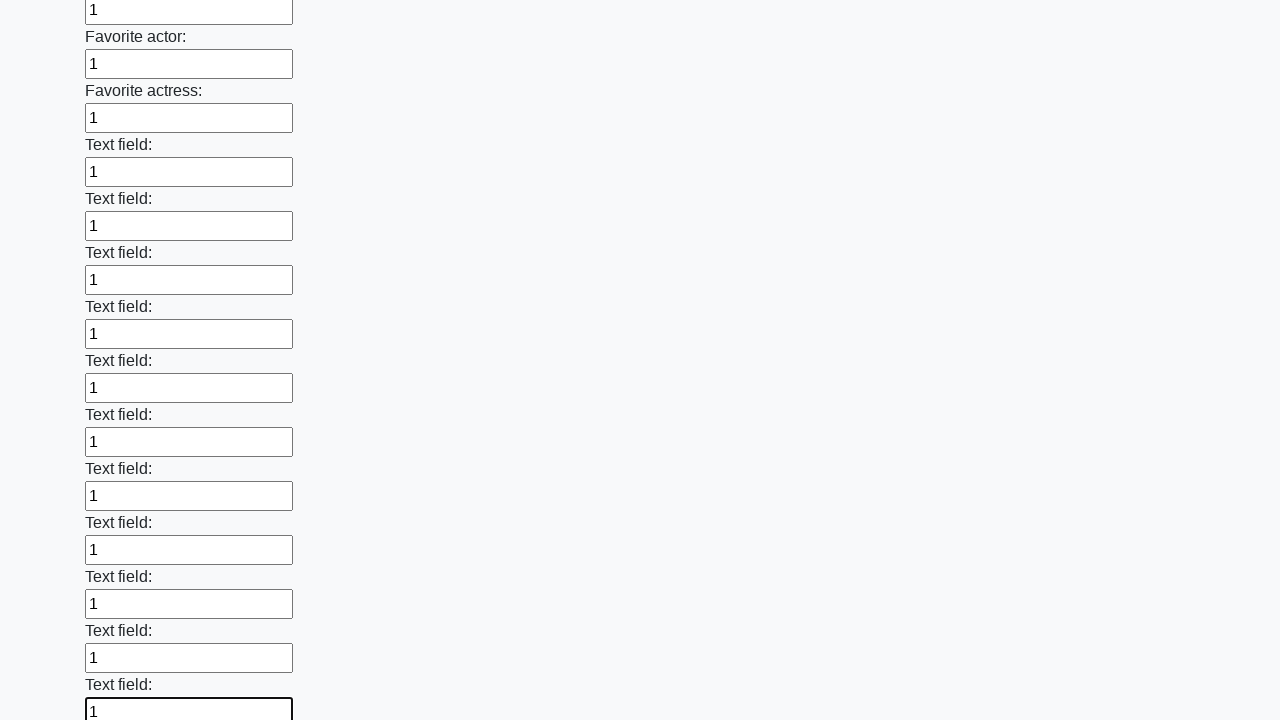

Filled input field with '1' on input >> nth=37
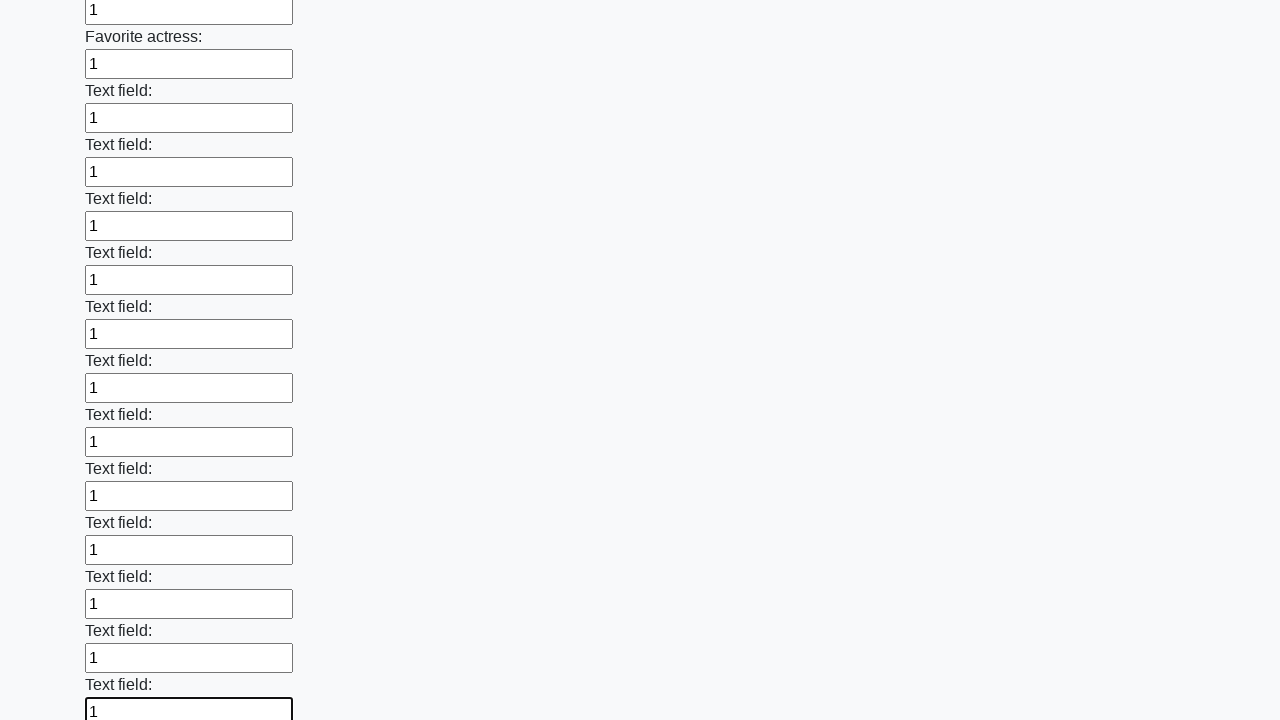

Filled input field with '1' on input >> nth=38
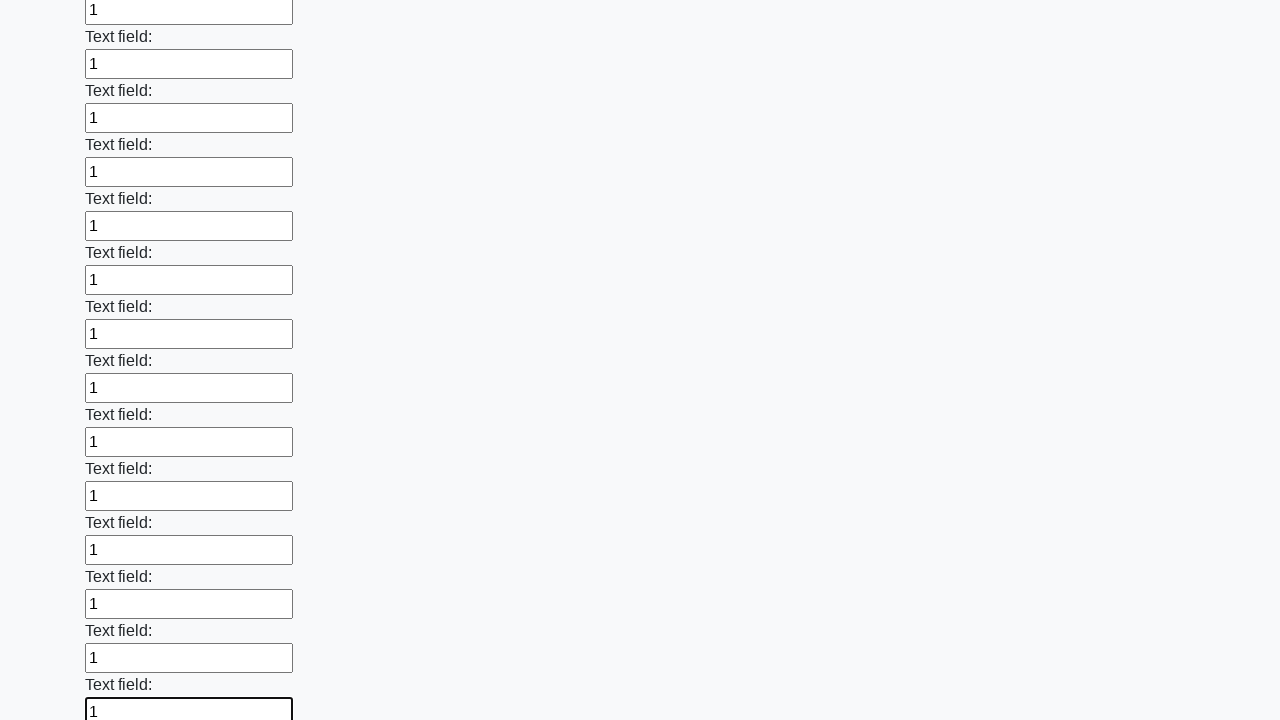

Filled input field with '1' on input >> nth=39
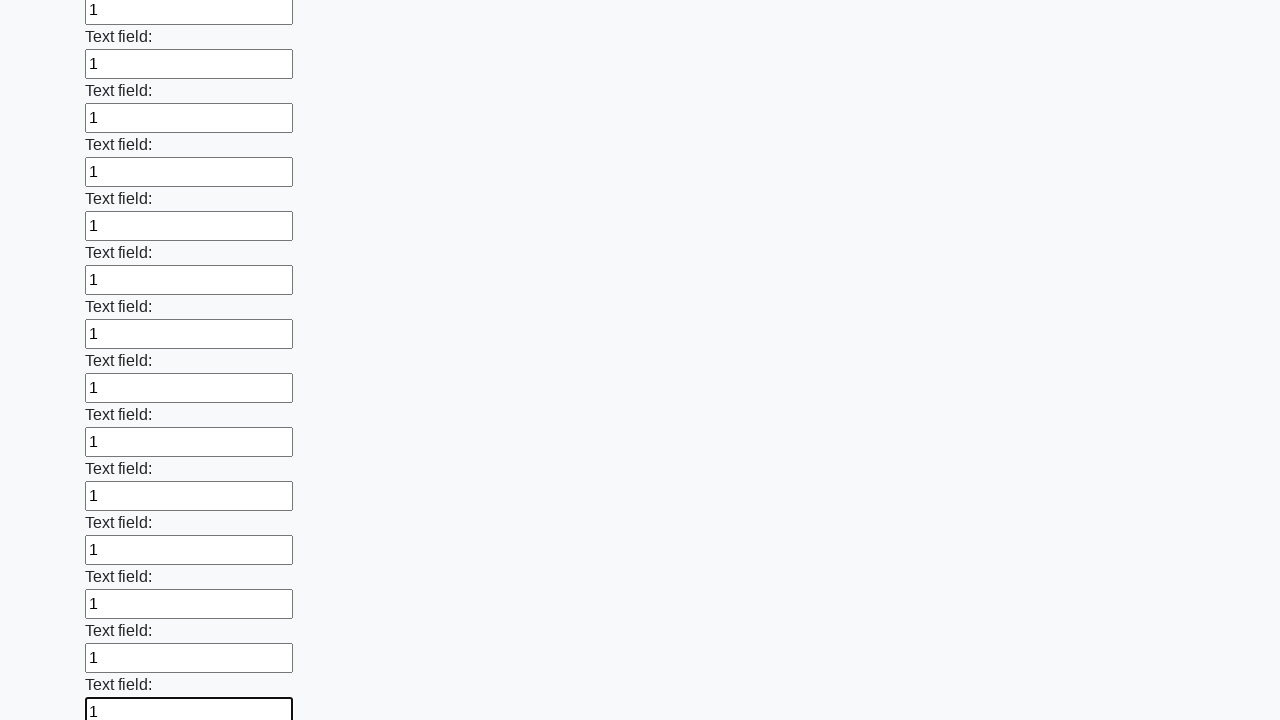

Filled input field with '1' on input >> nth=40
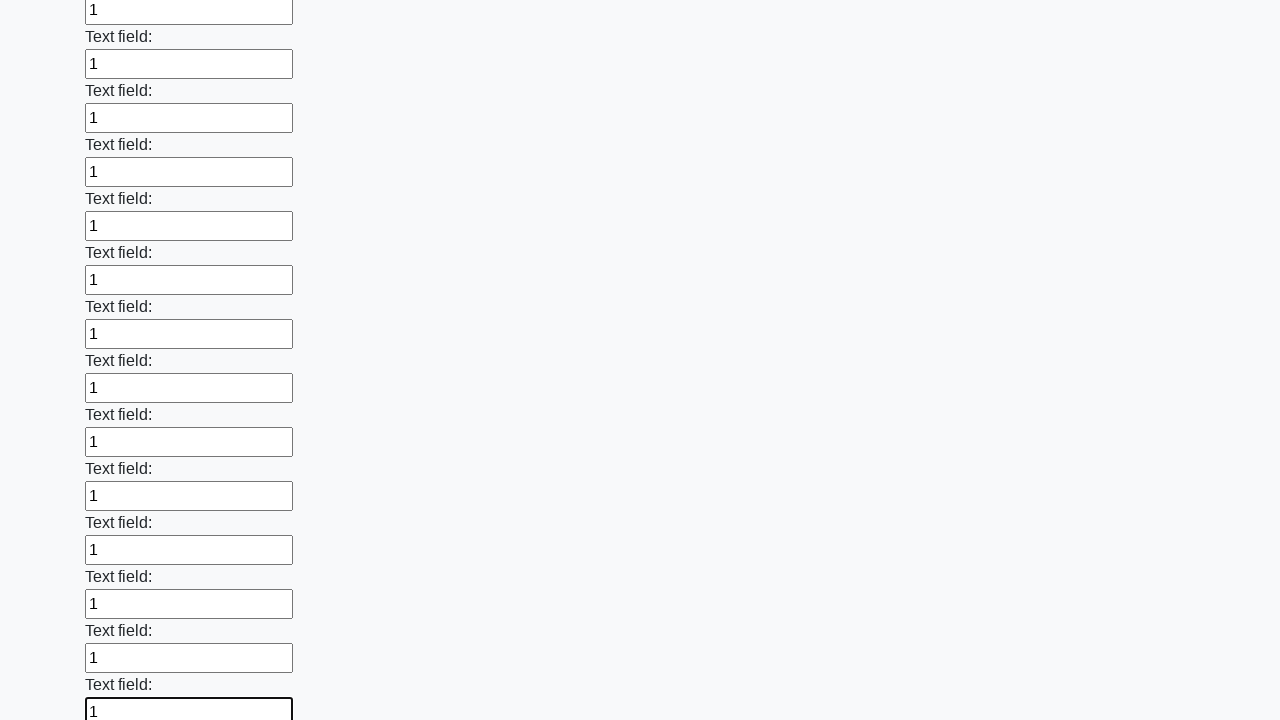

Filled input field with '1' on input >> nth=41
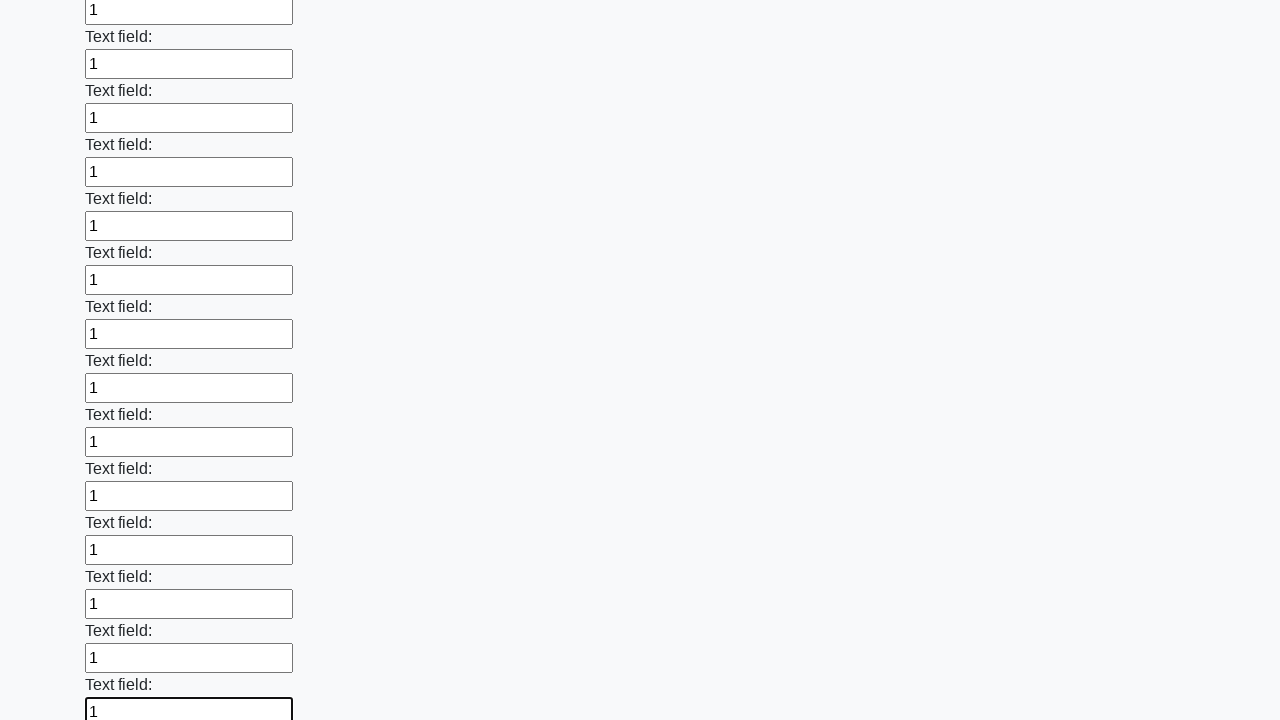

Filled input field with '1' on input >> nth=42
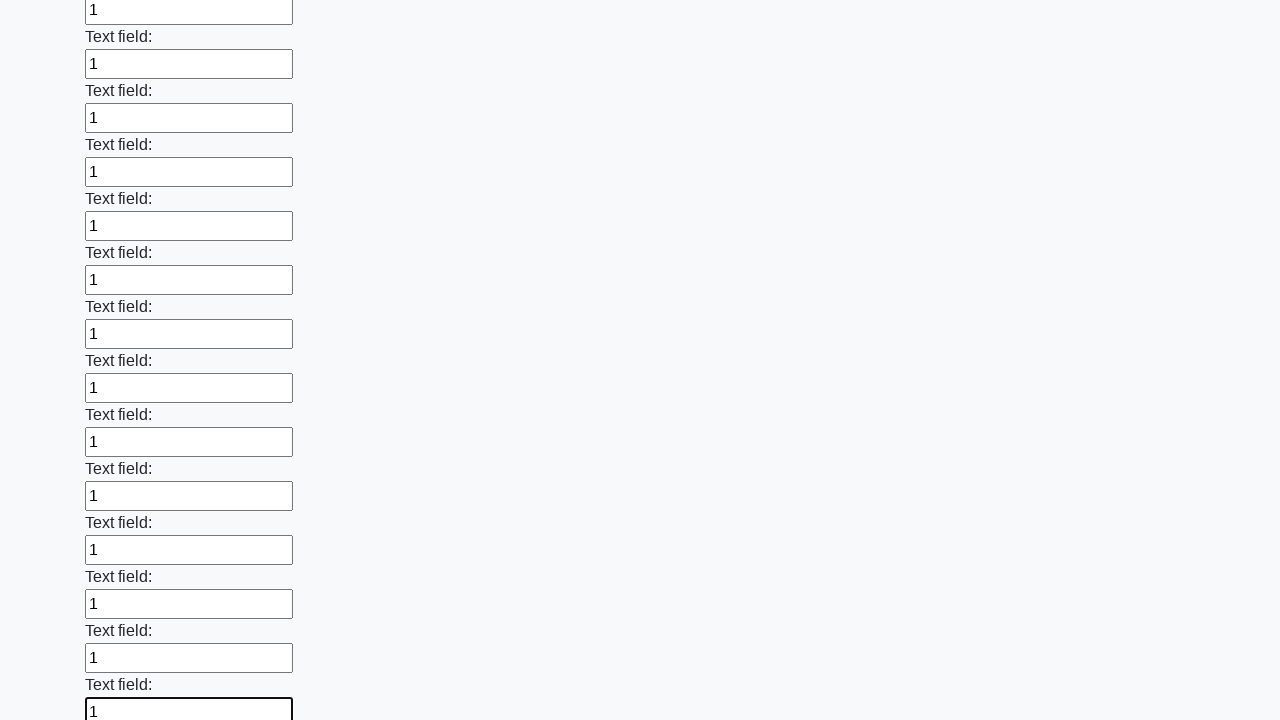

Filled input field with '1' on input >> nth=43
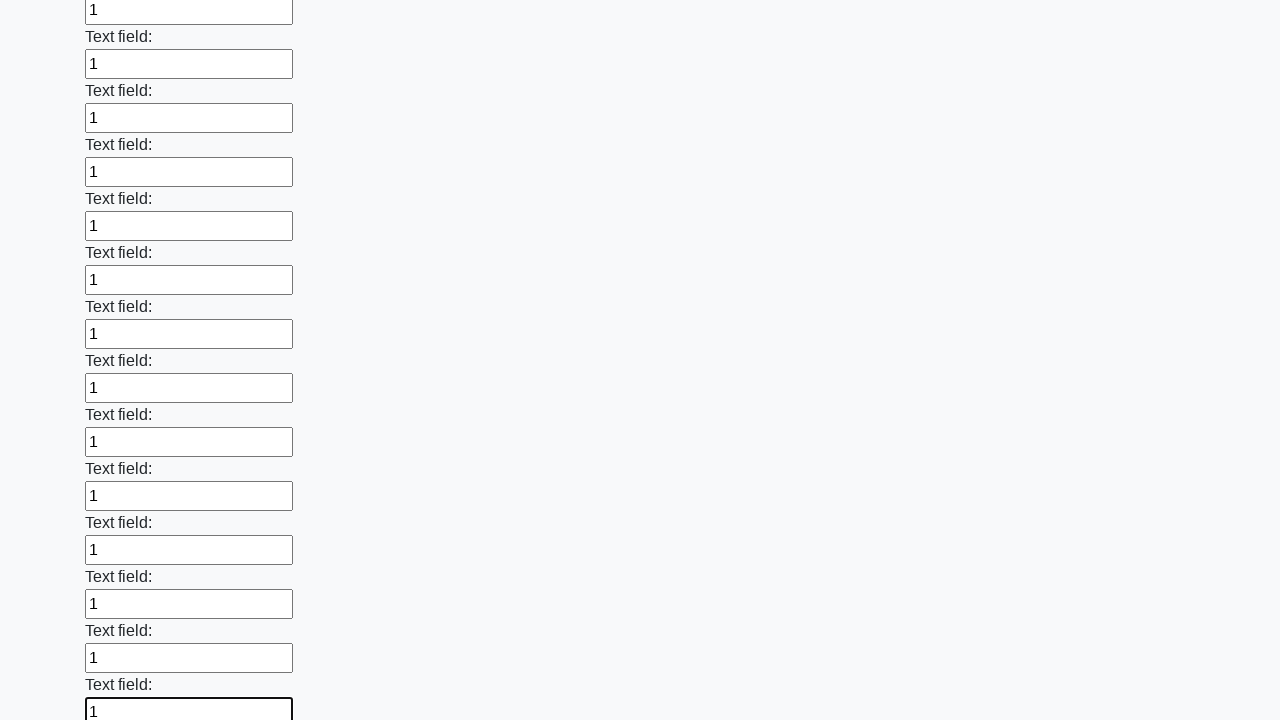

Filled input field with '1' on input >> nth=44
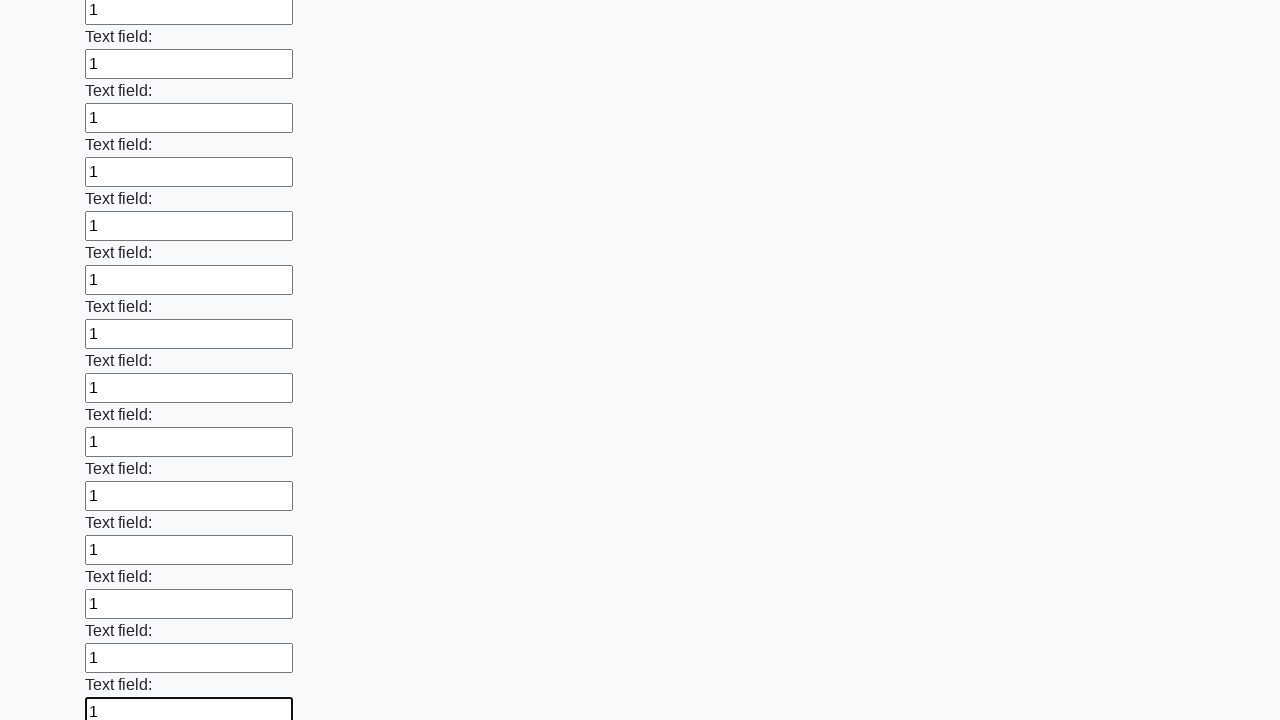

Filled input field with '1' on input >> nth=45
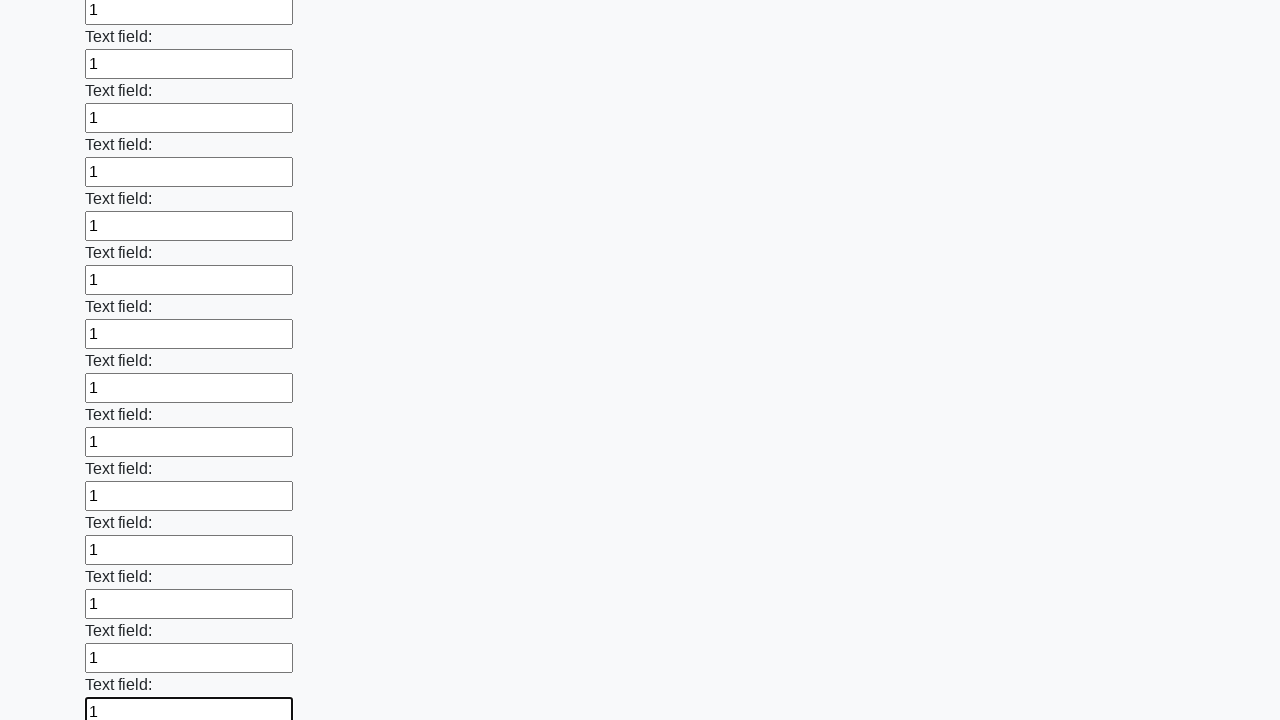

Filled input field with '1' on input >> nth=46
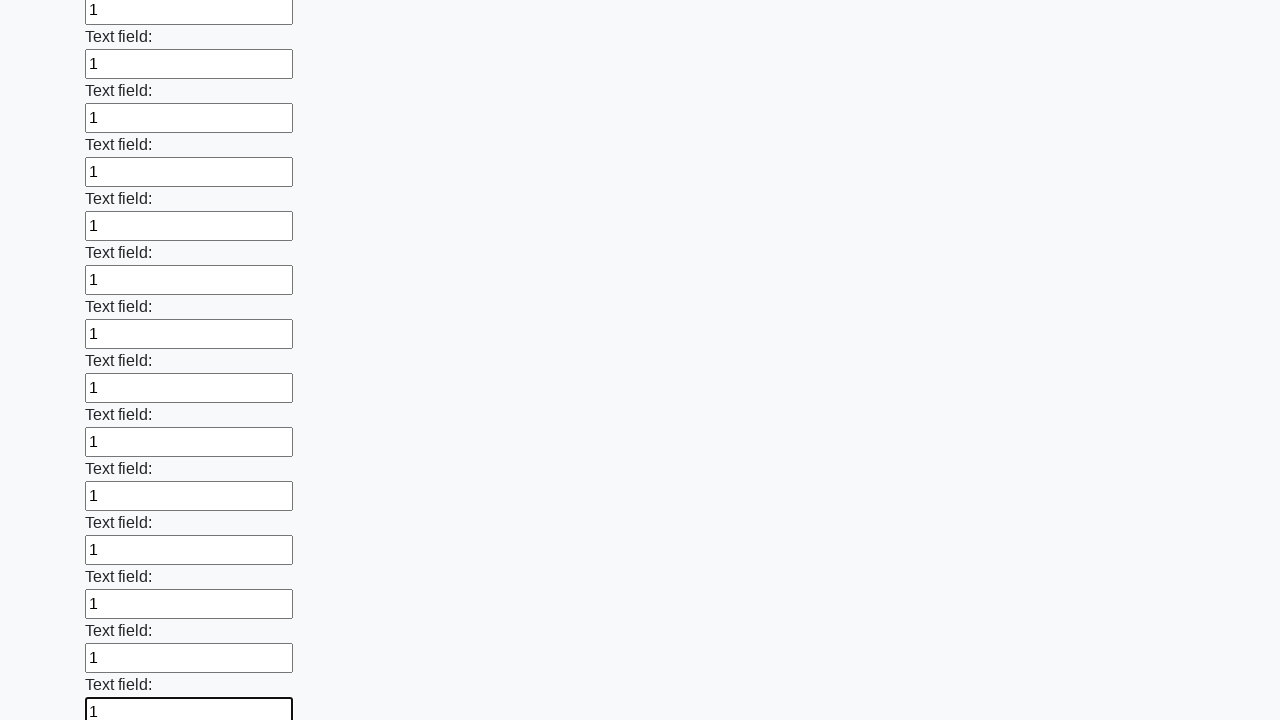

Filled input field with '1' on input >> nth=47
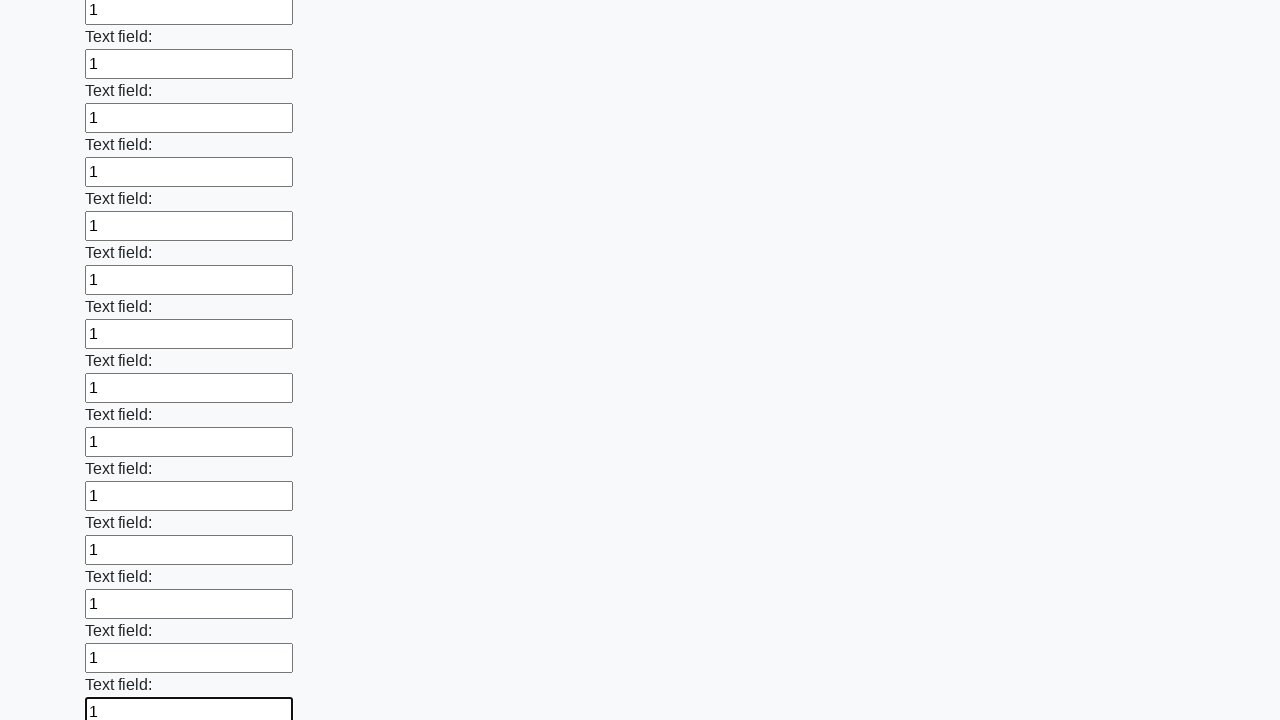

Filled input field with '1' on input >> nth=48
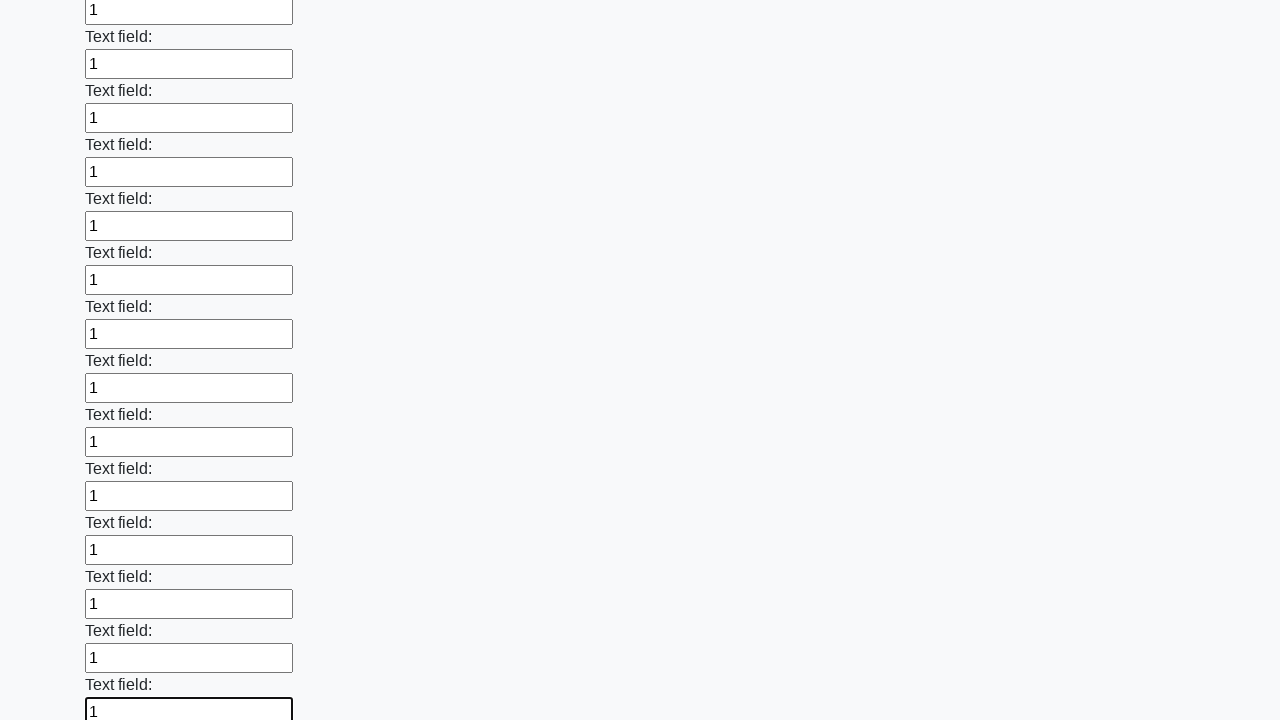

Filled input field with '1' on input >> nth=49
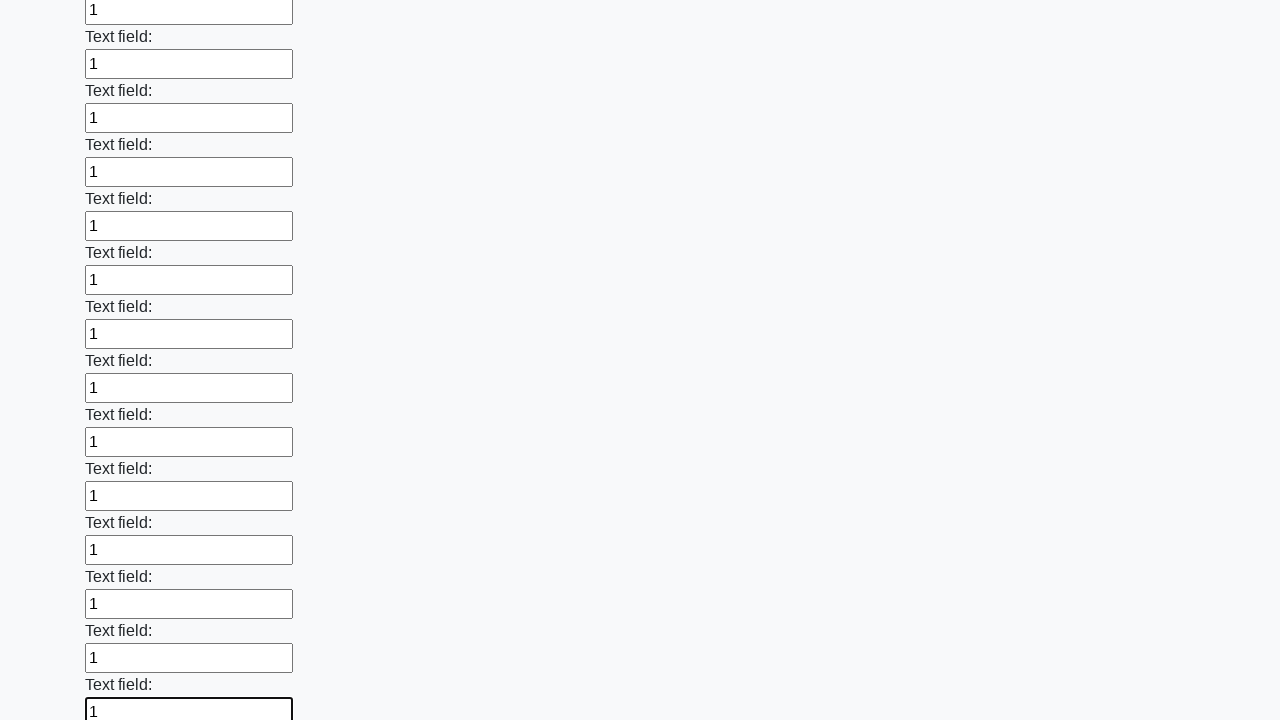

Filled input field with '1' on input >> nth=50
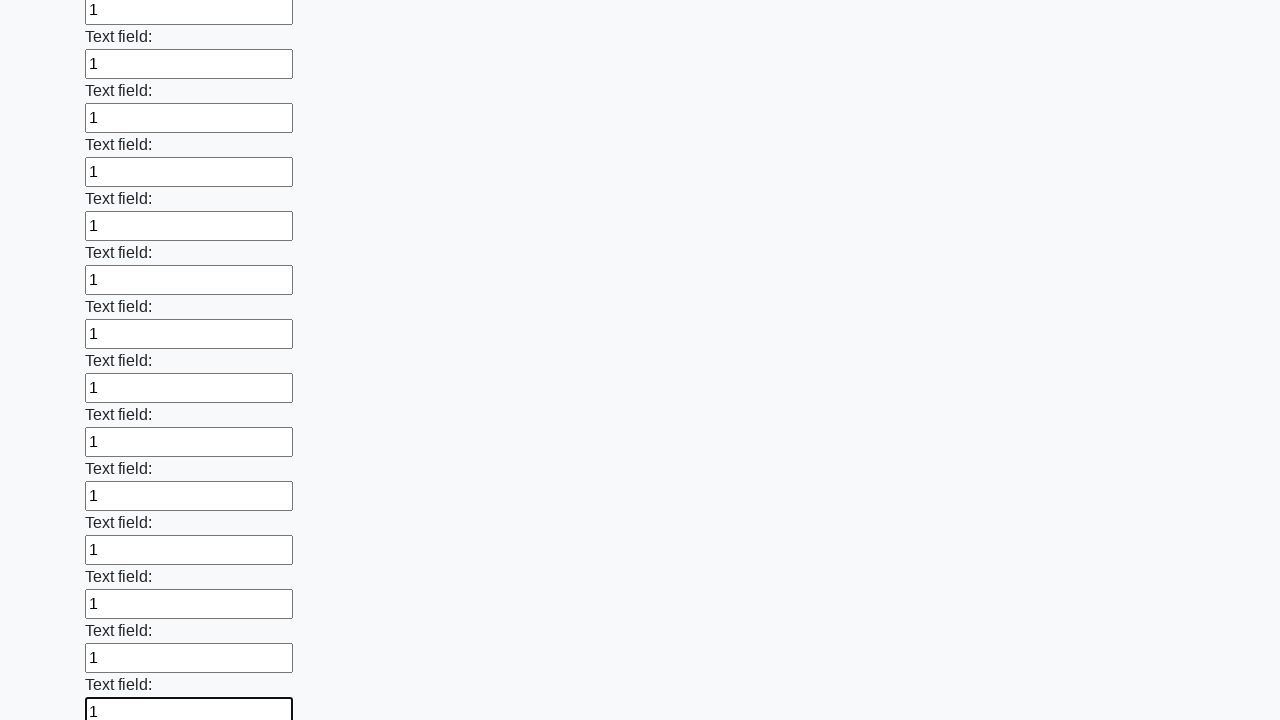

Filled input field with '1' on input >> nth=51
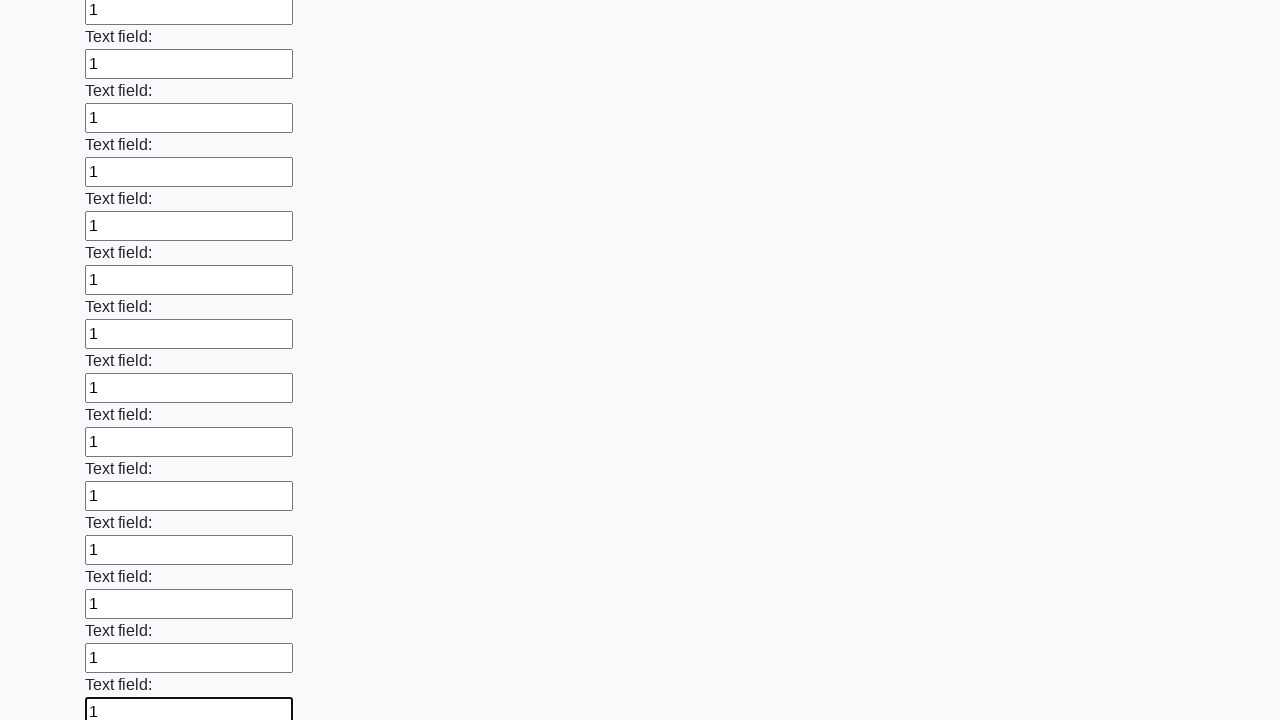

Filled input field with '1' on input >> nth=52
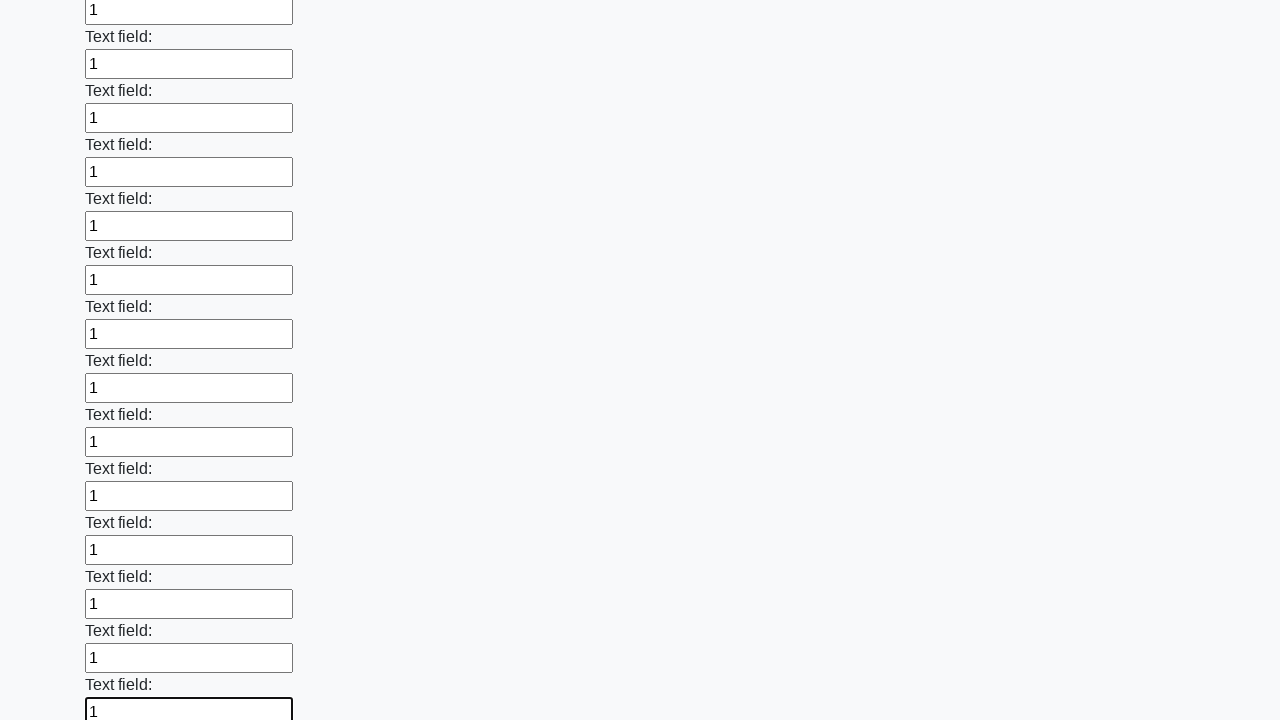

Filled input field with '1' on input >> nth=53
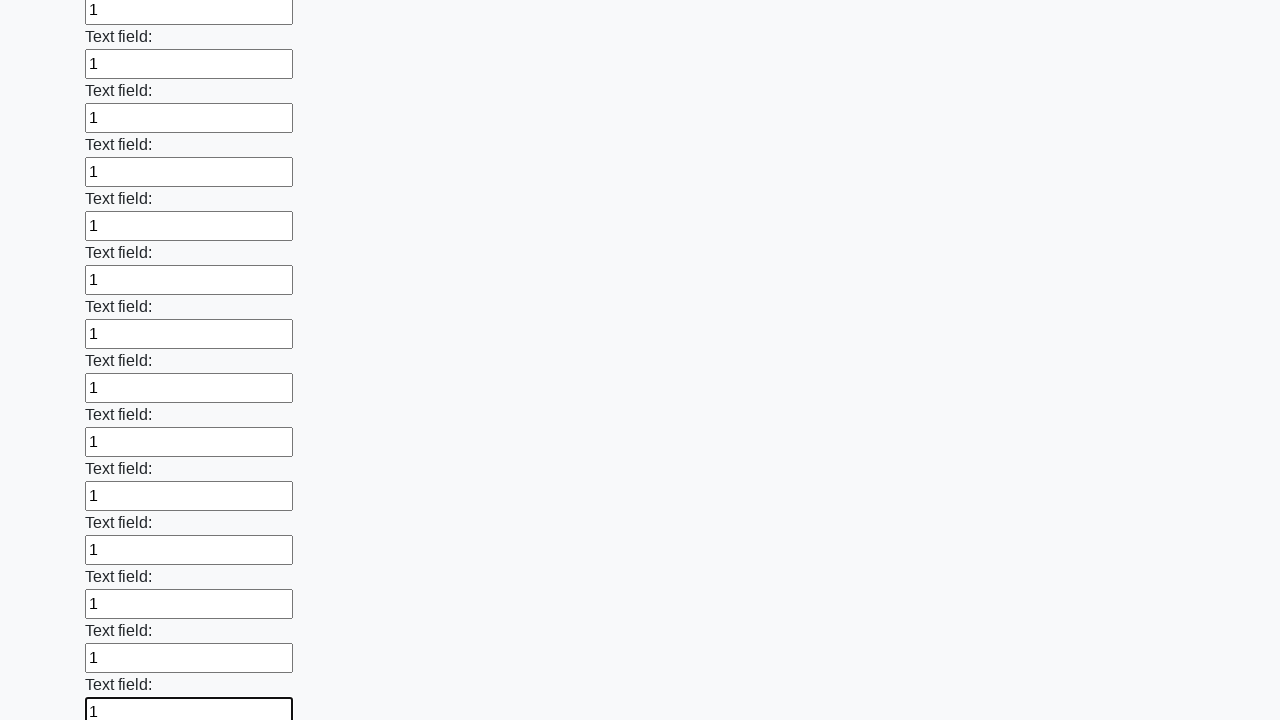

Filled input field with '1' on input >> nth=54
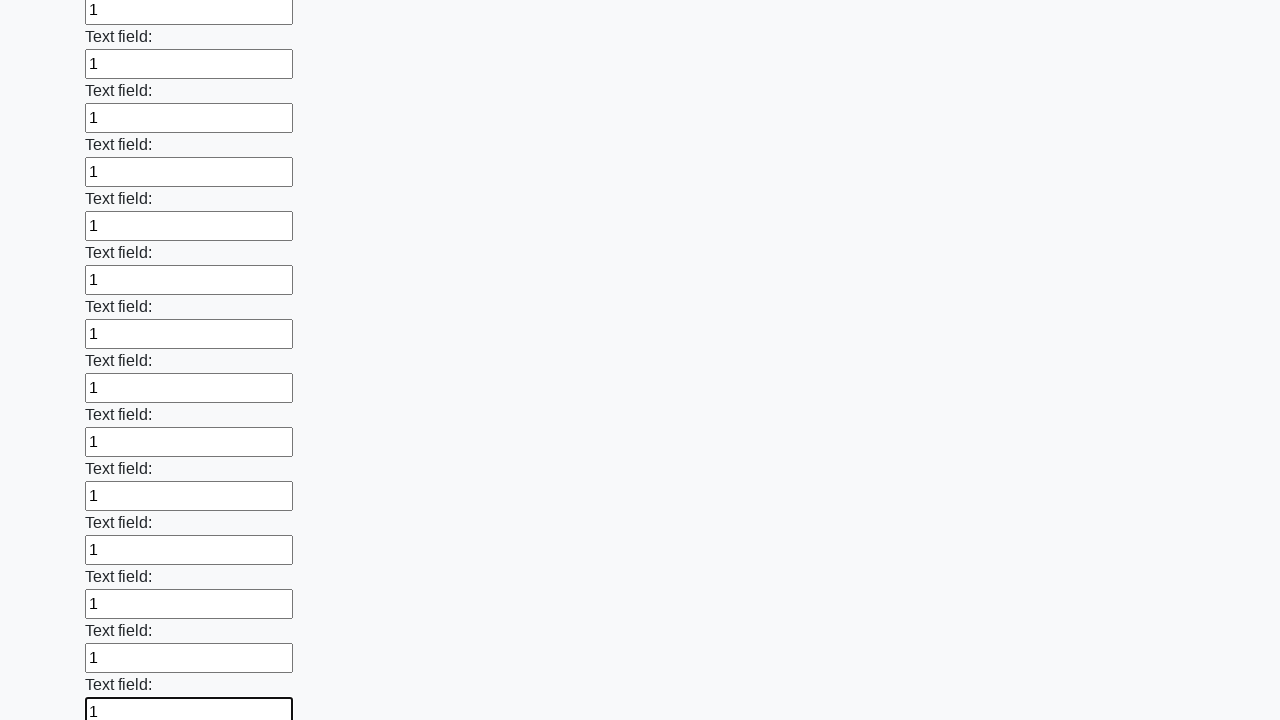

Filled input field with '1' on input >> nth=55
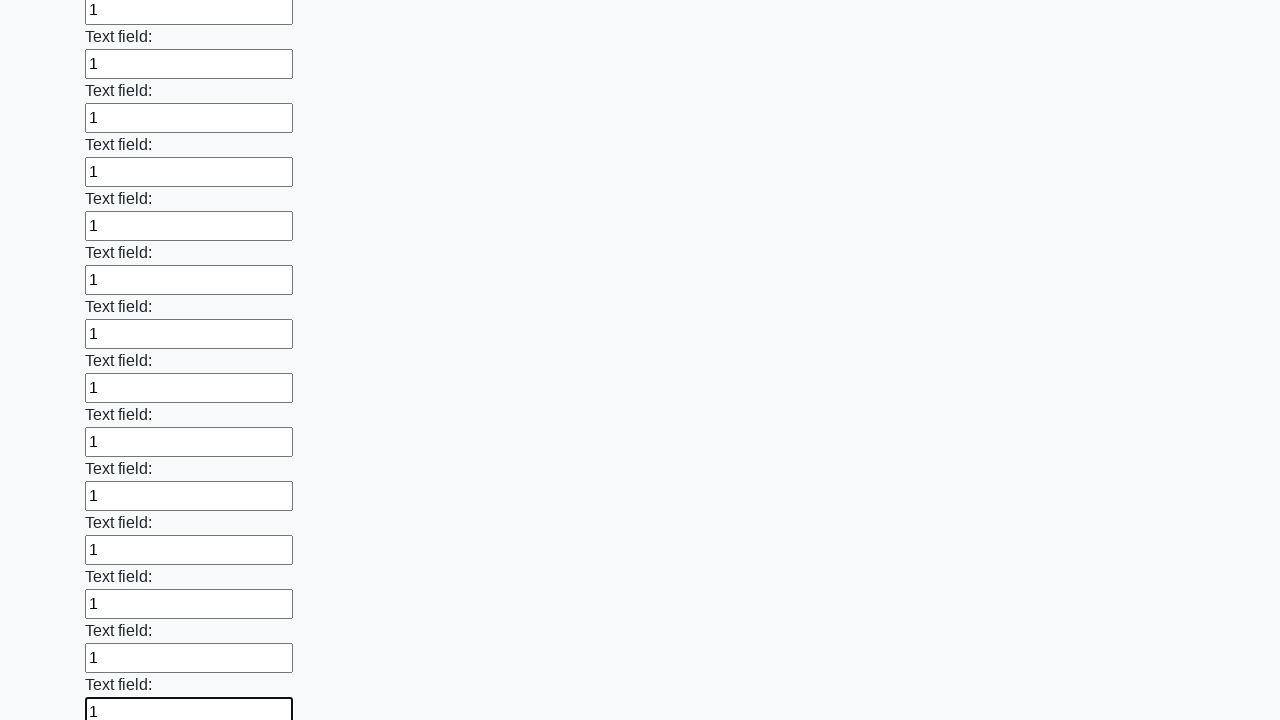

Filled input field with '1' on input >> nth=56
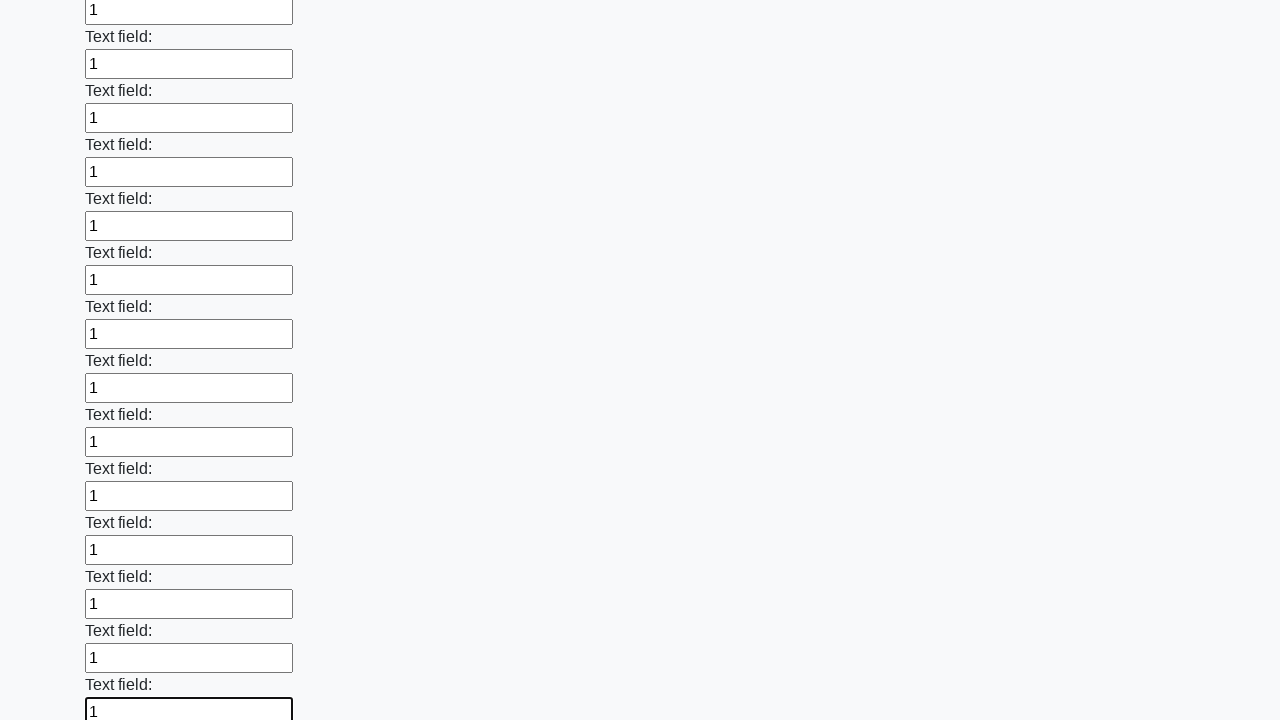

Filled input field with '1' on input >> nth=57
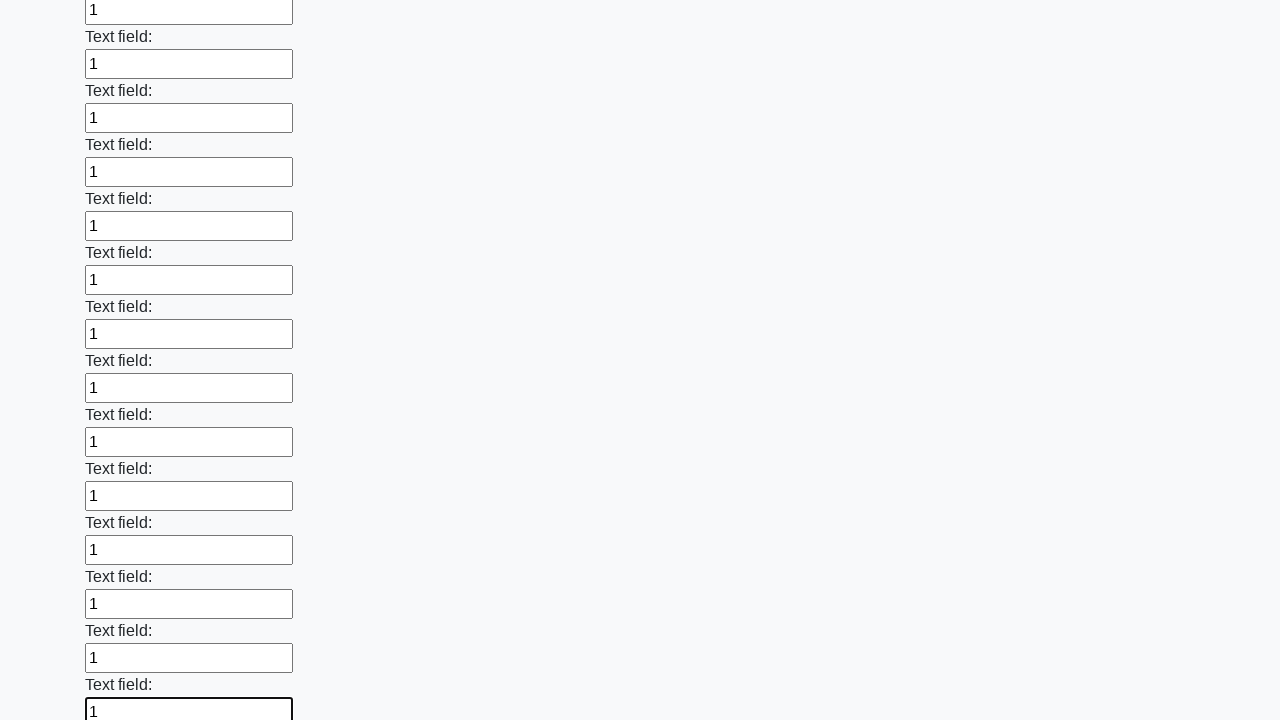

Filled input field with '1' on input >> nth=58
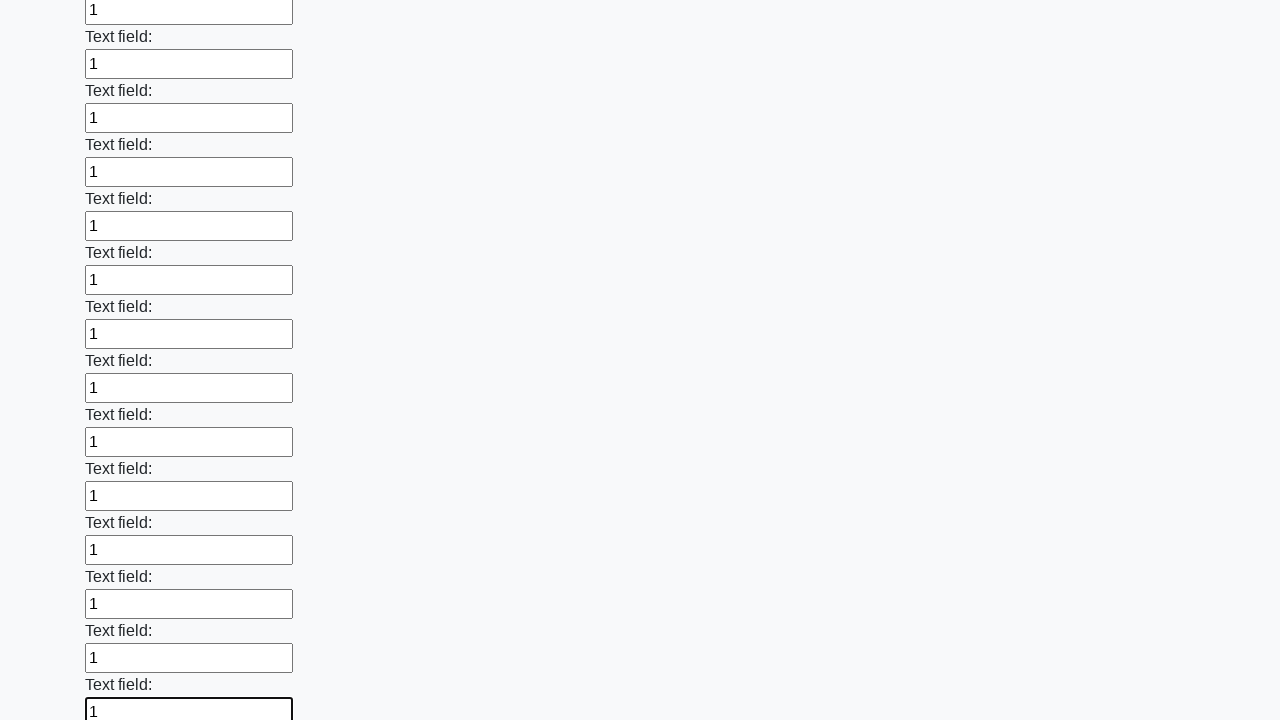

Filled input field with '1' on input >> nth=59
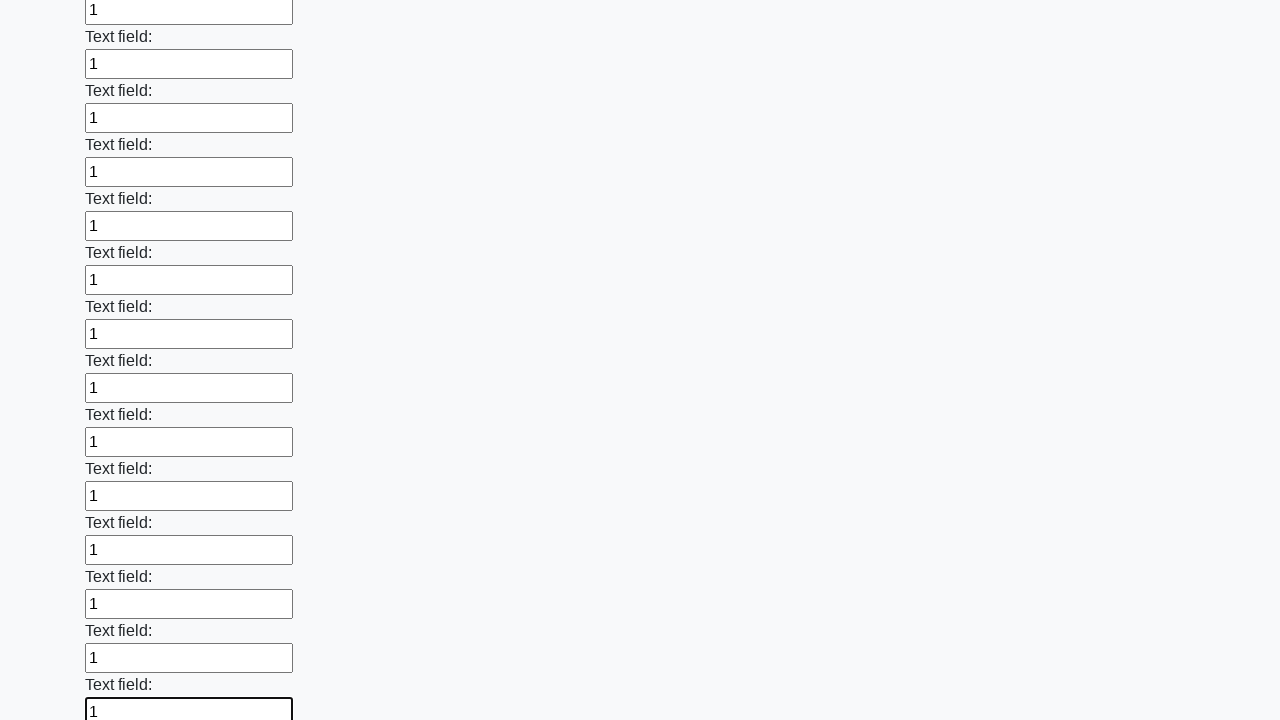

Filled input field with '1' on input >> nth=60
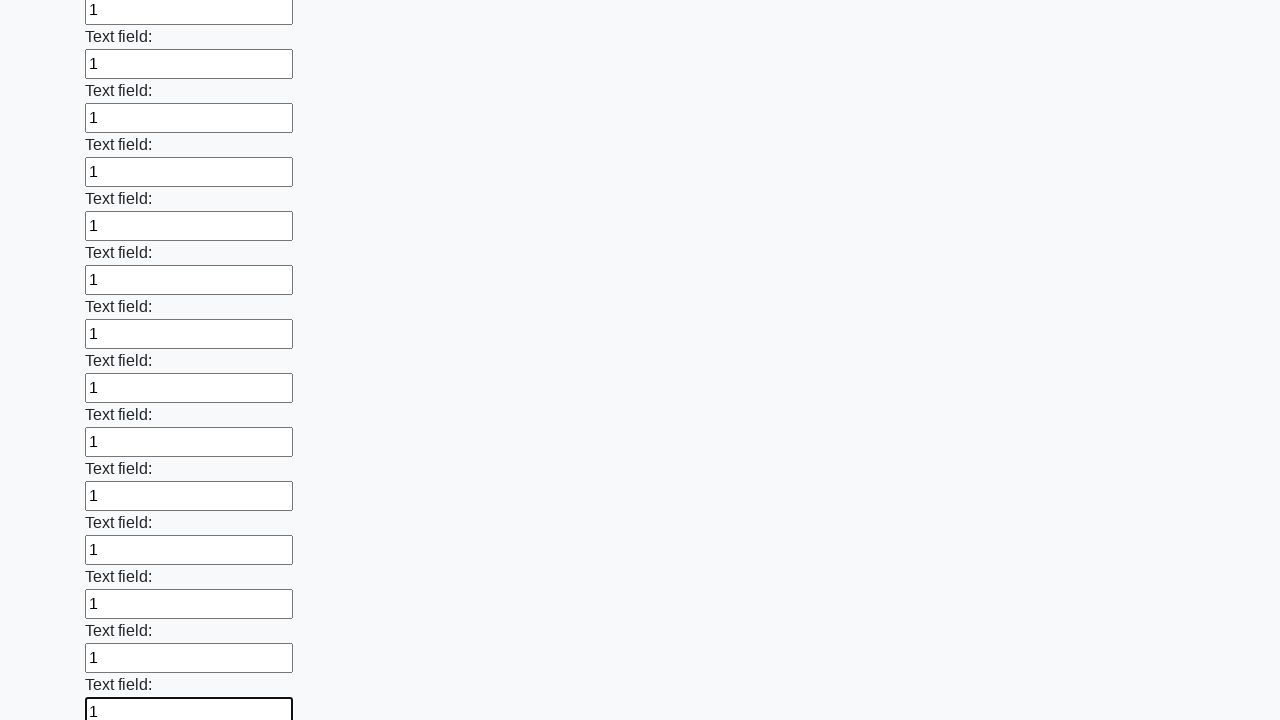

Filled input field with '1' on input >> nth=61
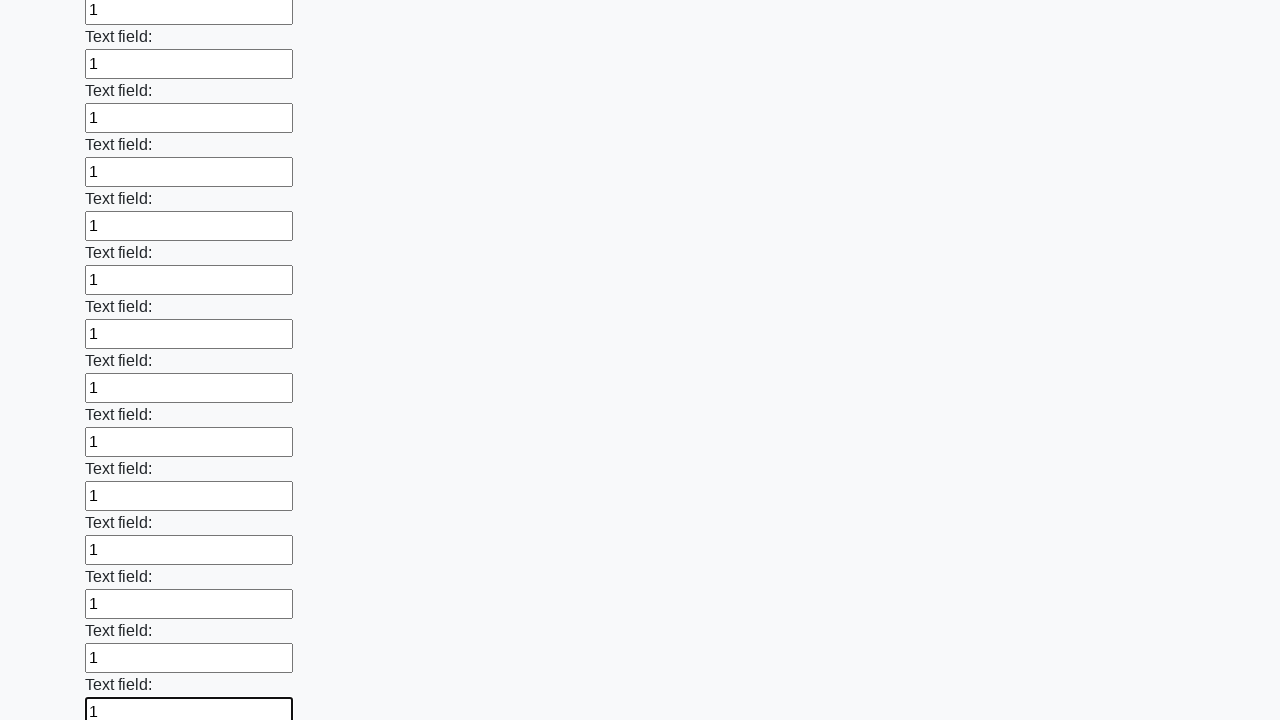

Filled input field with '1' on input >> nth=62
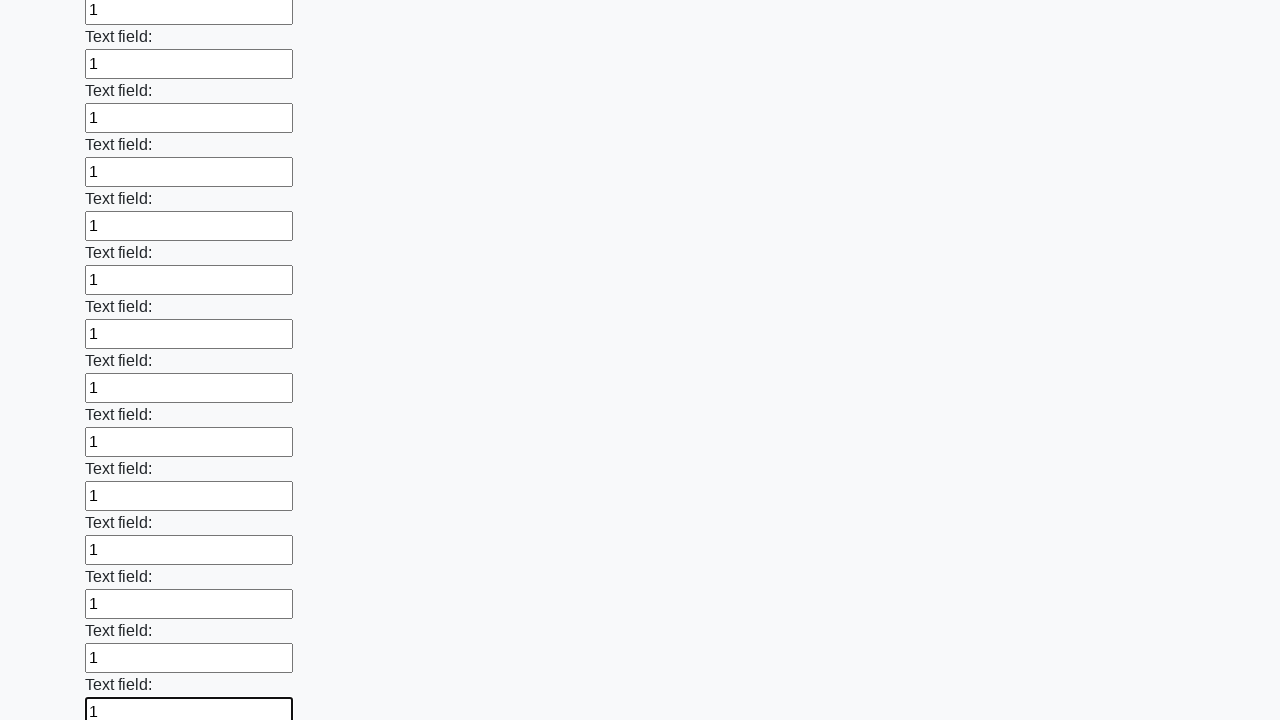

Filled input field with '1' on input >> nth=63
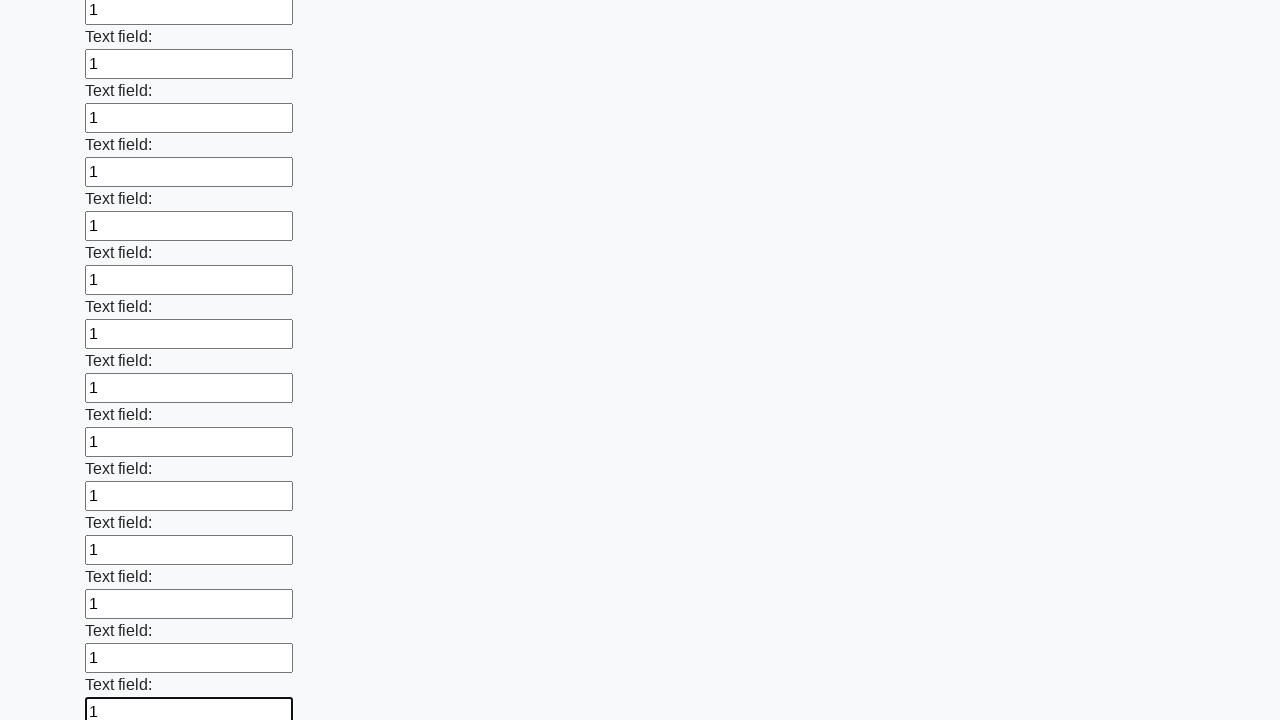

Filled input field with '1' on input >> nth=64
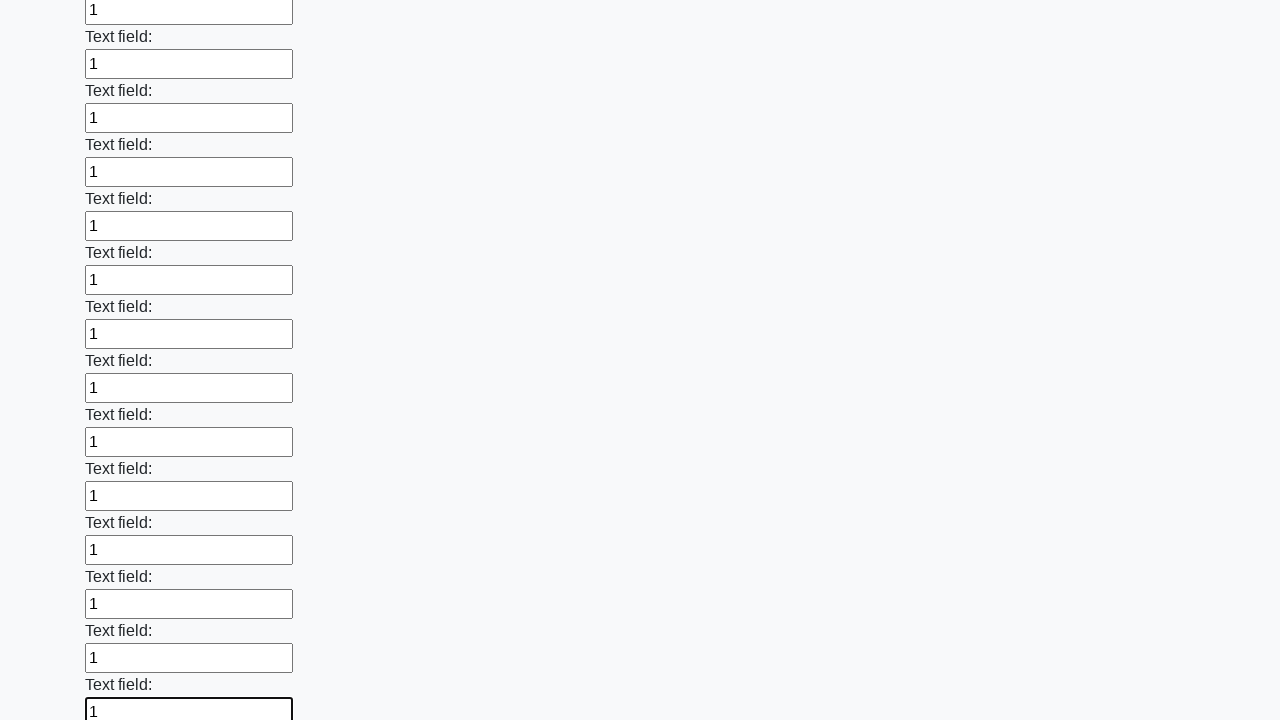

Filled input field with '1' on input >> nth=65
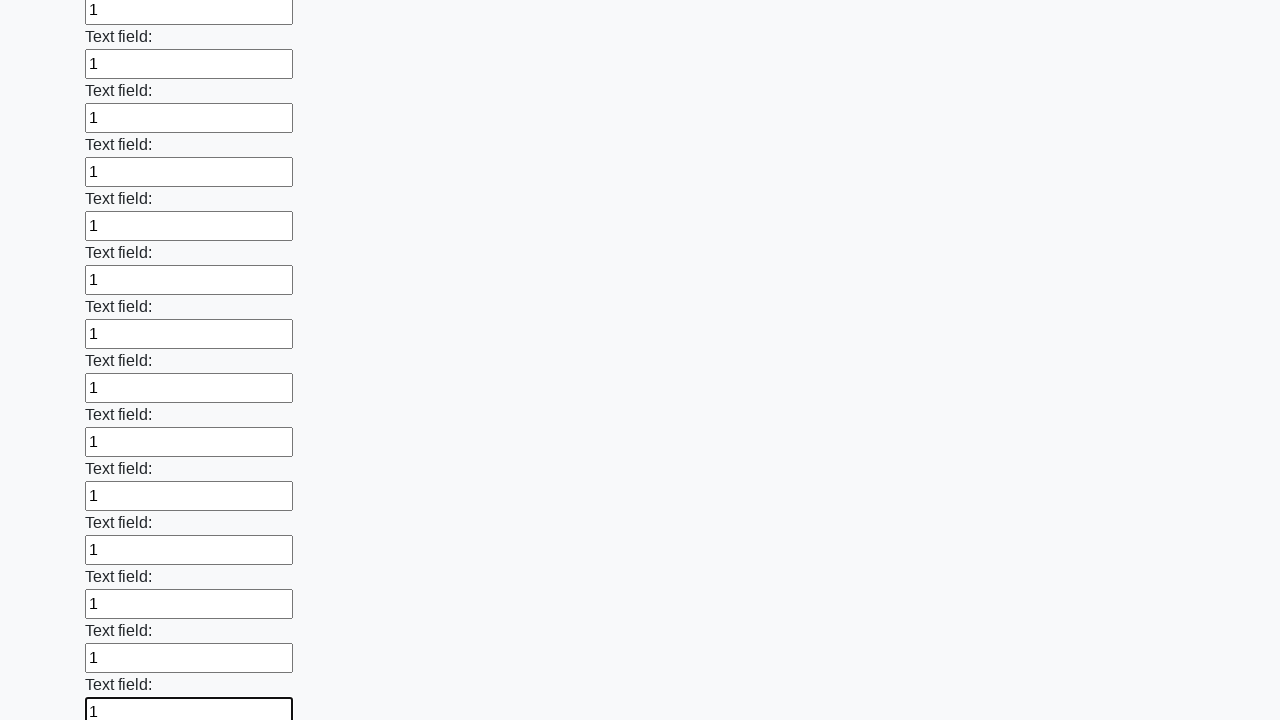

Filled input field with '1' on input >> nth=66
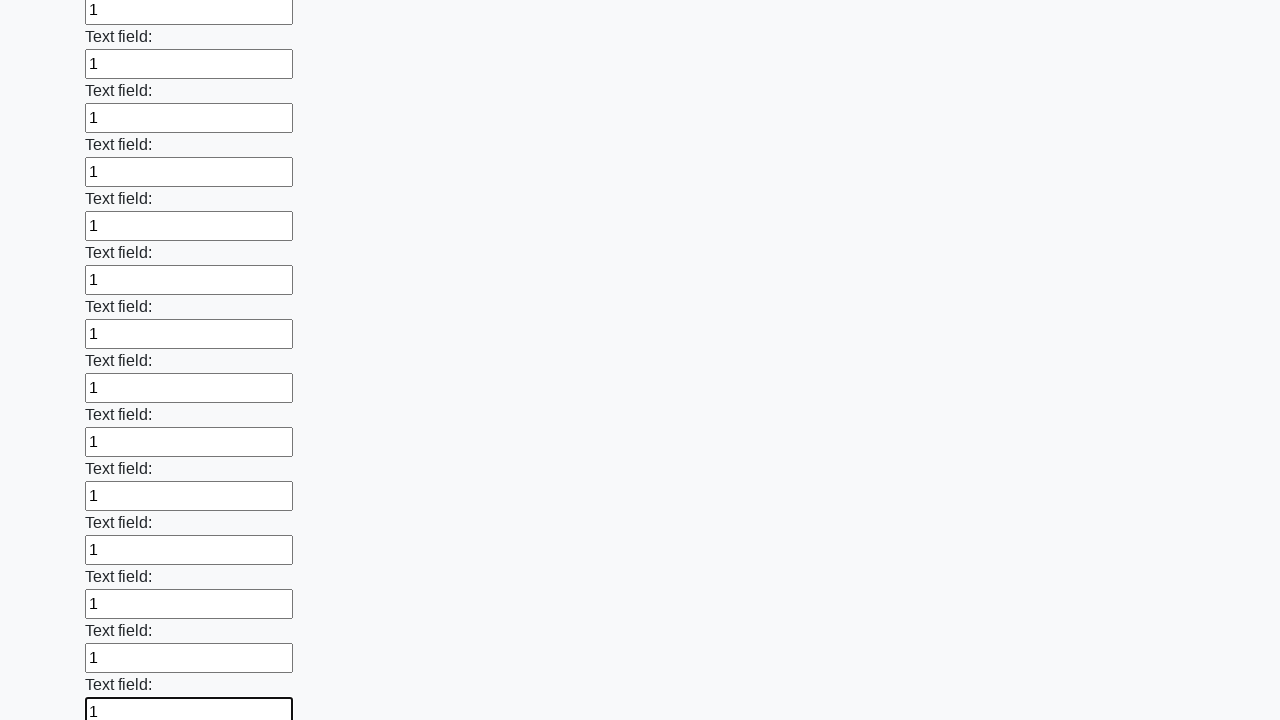

Filled input field with '1' on input >> nth=67
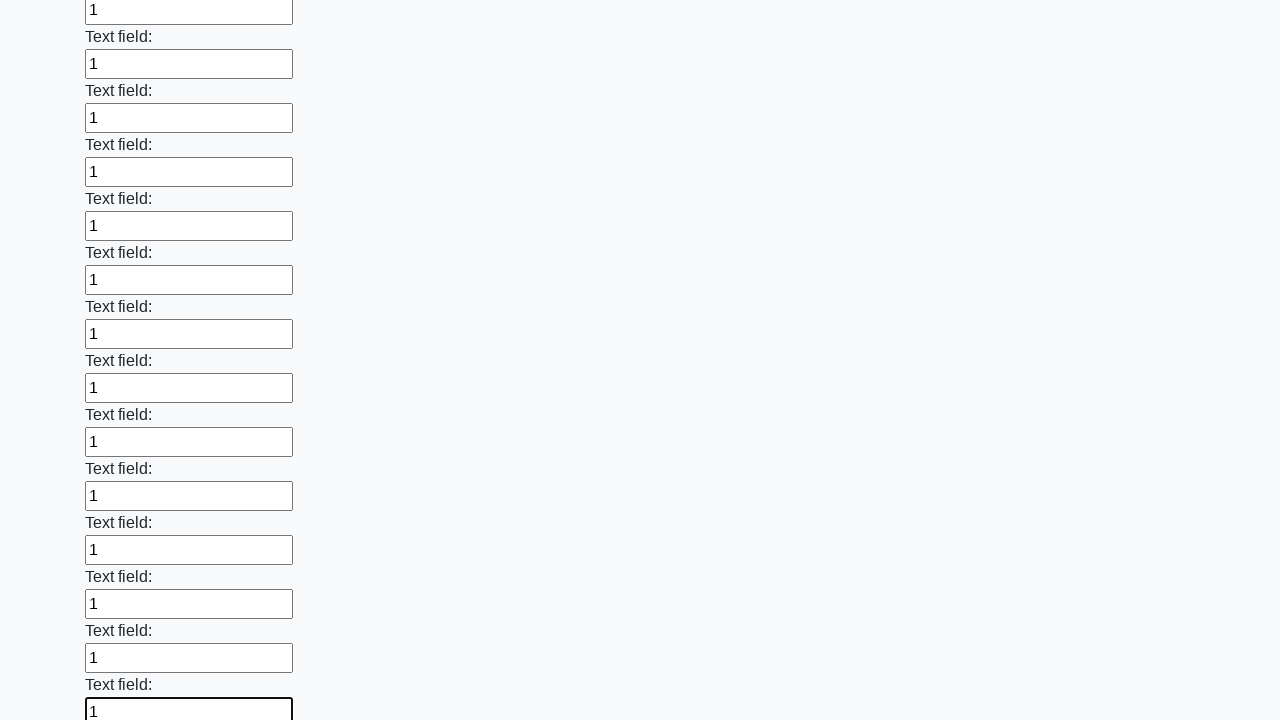

Filled input field with '1' on input >> nth=68
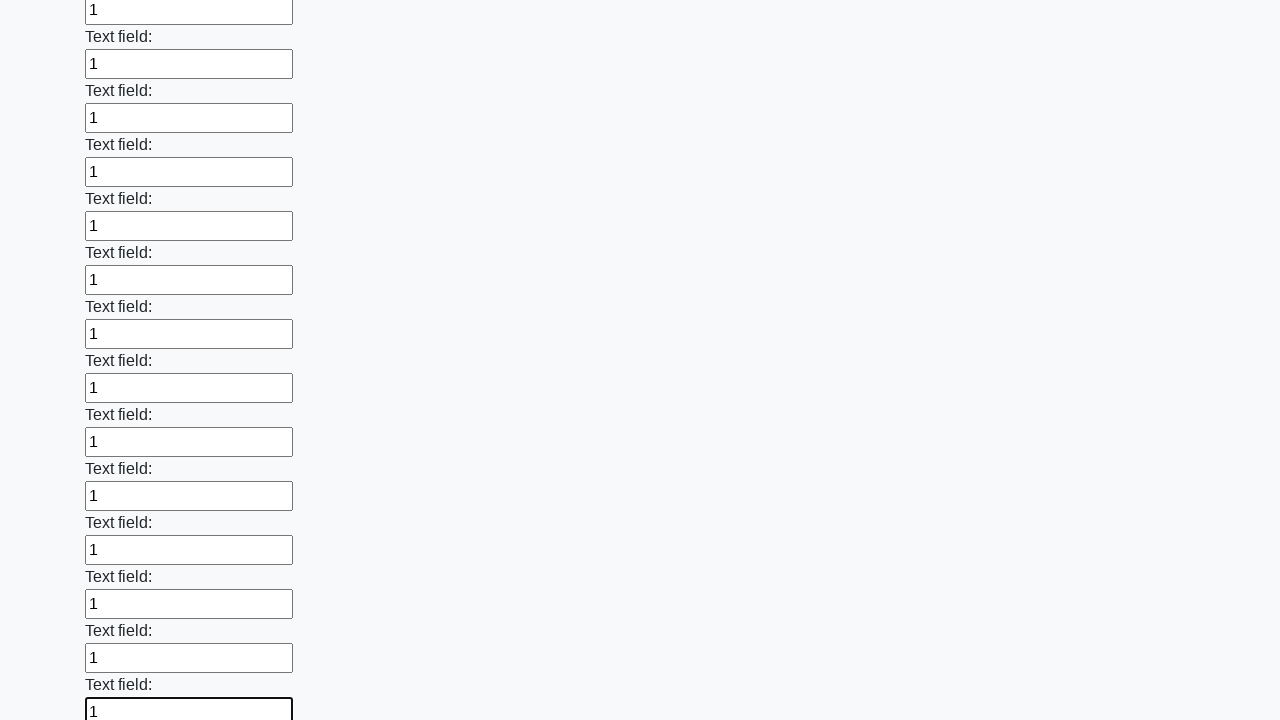

Filled input field with '1' on input >> nth=69
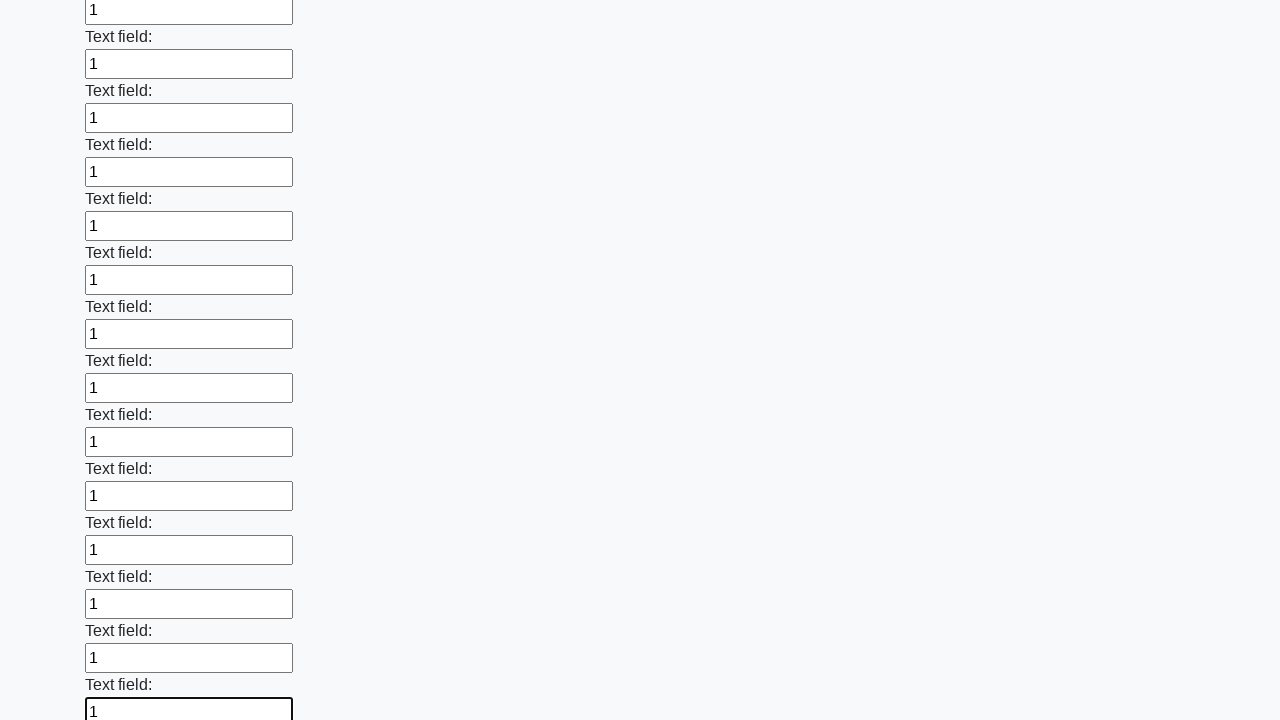

Filled input field with '1' on input >> nth=70
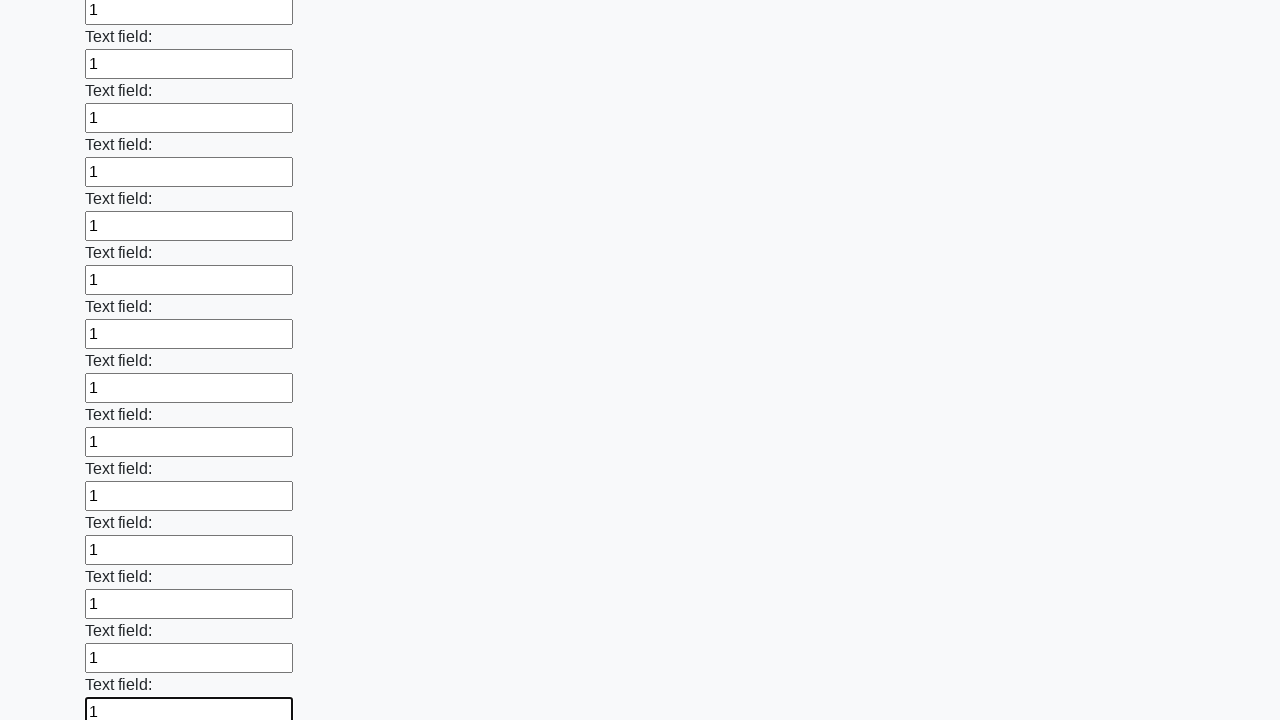

Filled input field with '1' on input >> nth=71
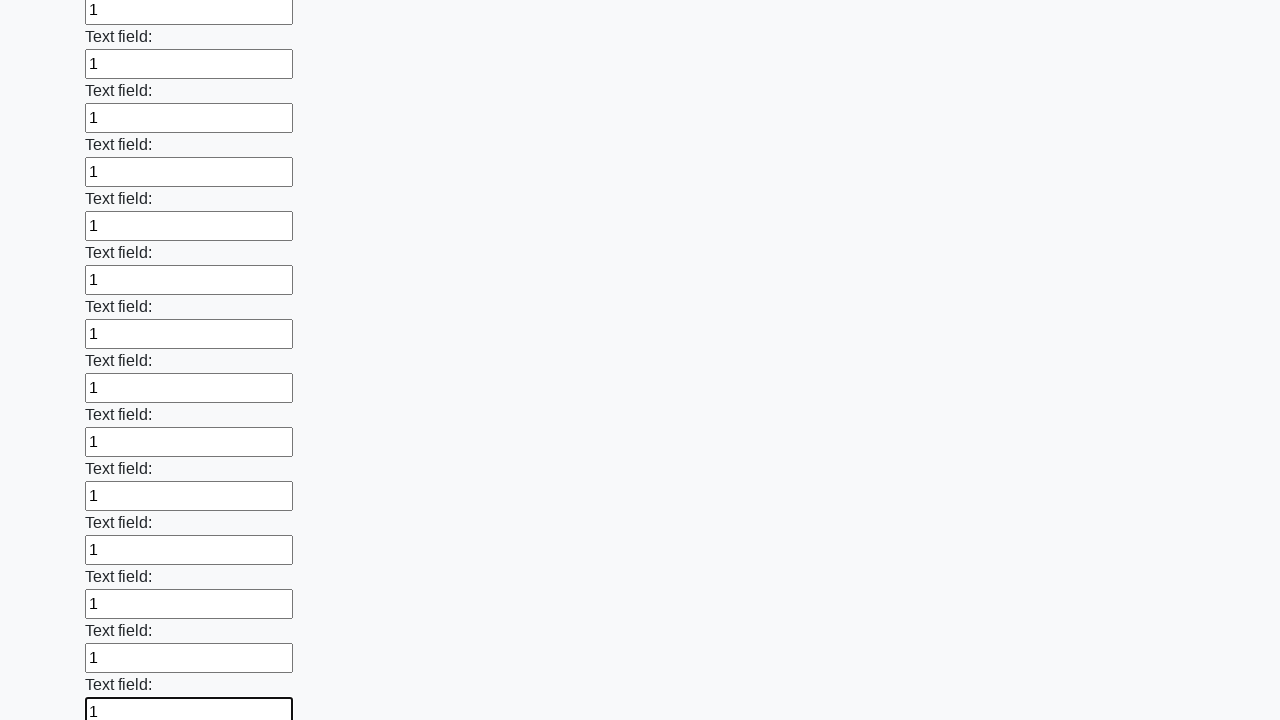

Filled input field with '1' on input >> nth=72
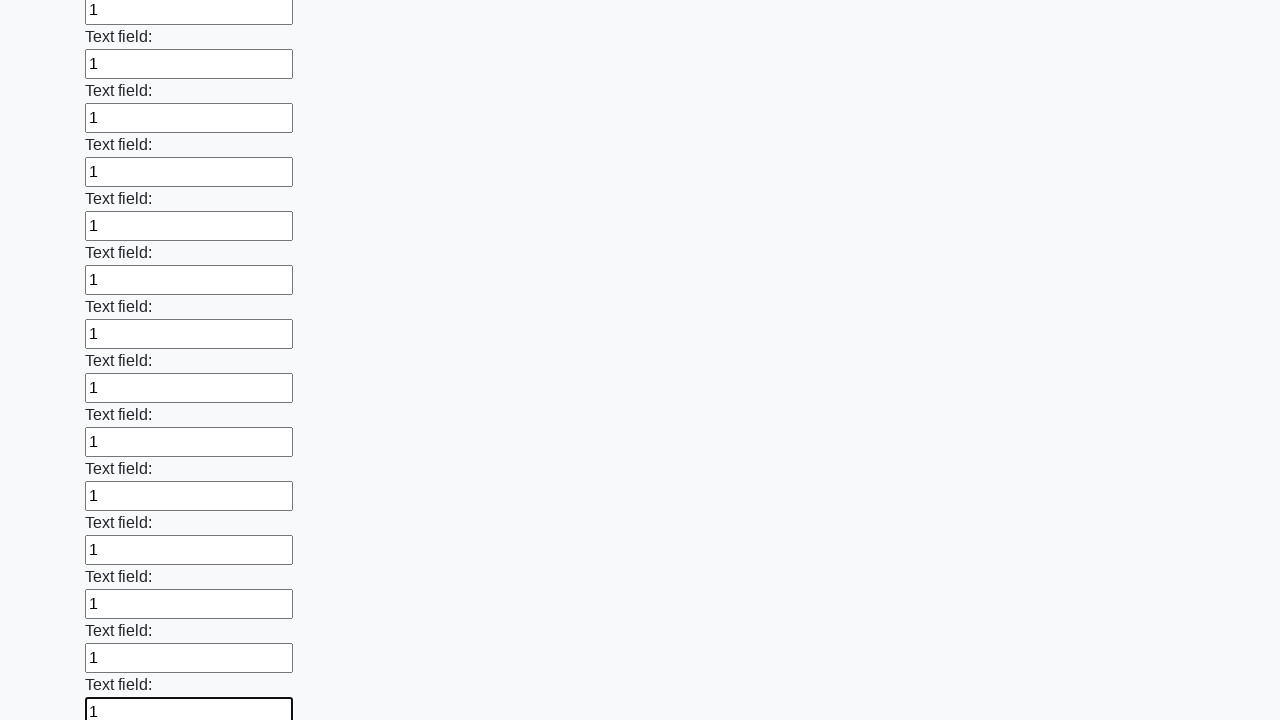

Filled input field with '1' on input >> nth=73
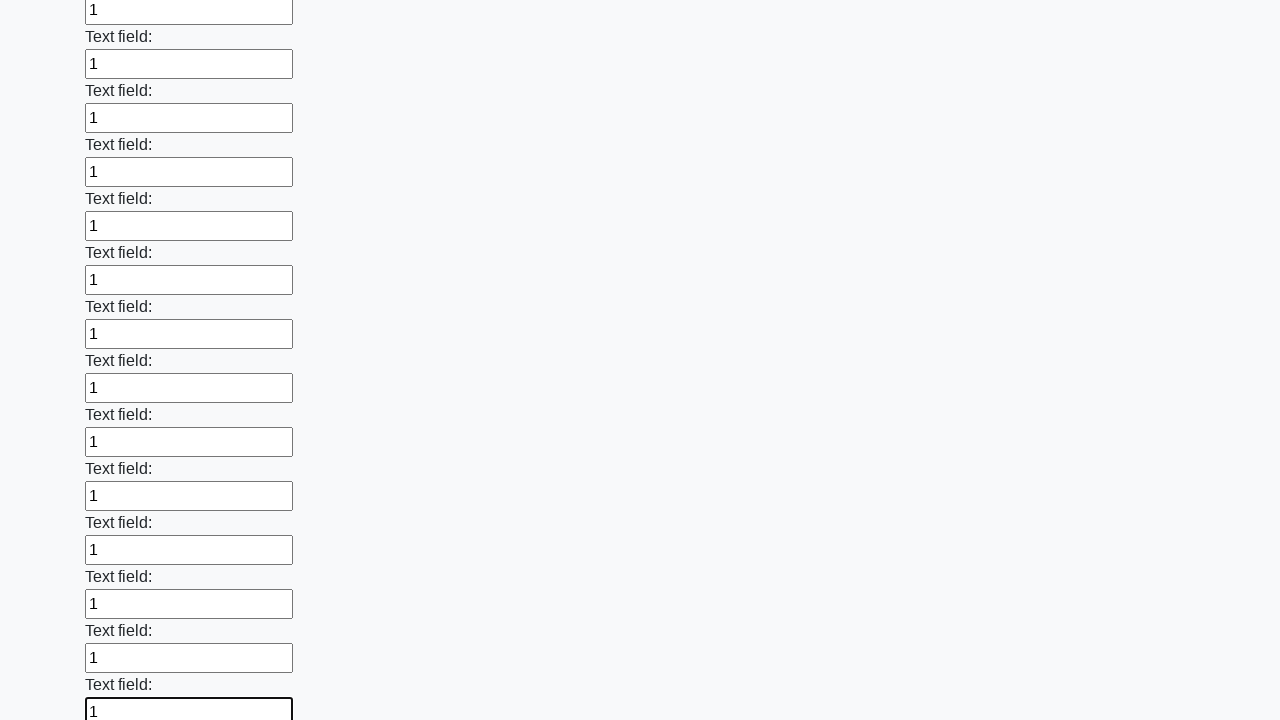

Filled input field with '1' on input >> nth=74
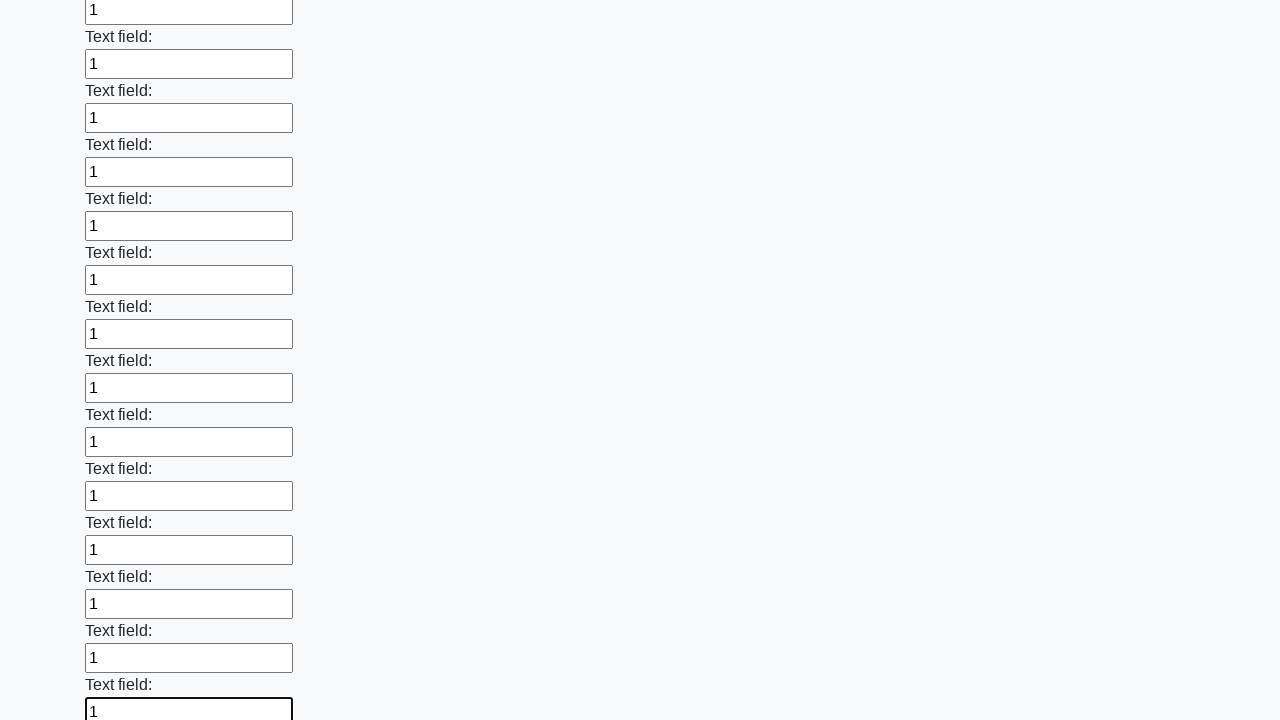

Filled input field with '1' on input >> nth=75
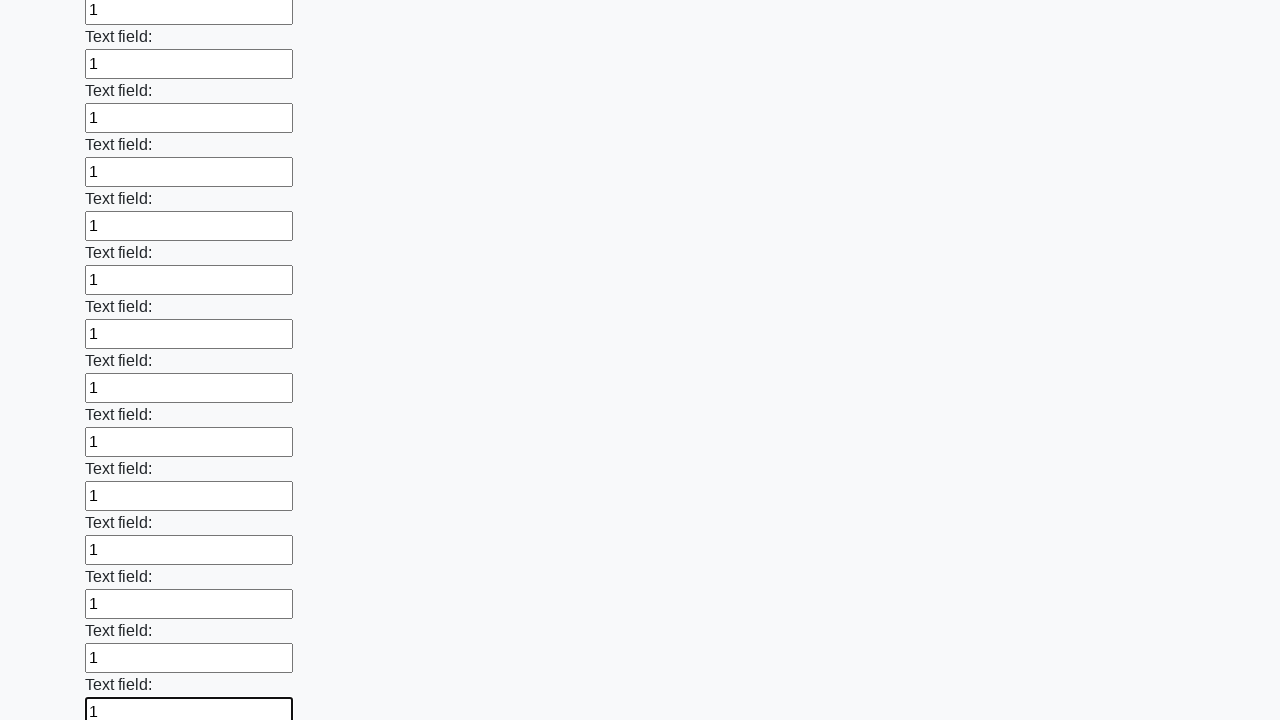

Filled input field with '1' on input >> nth=76
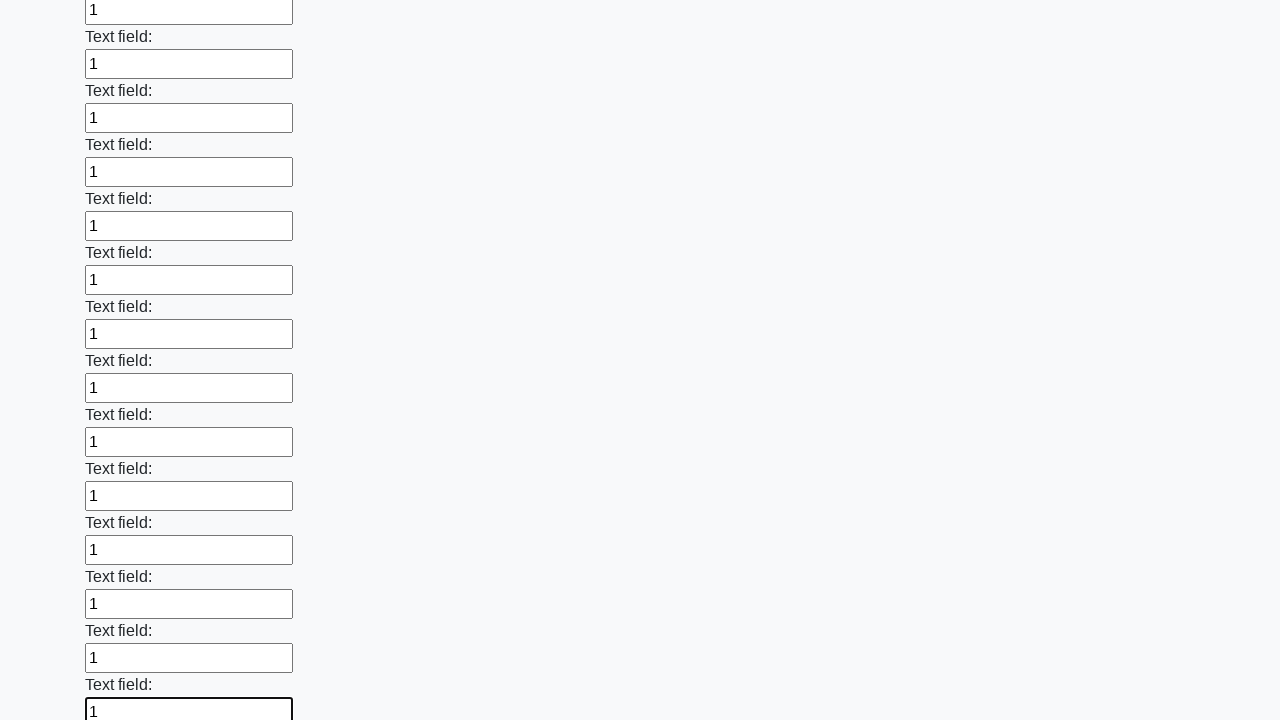

Filled input field with '1' on input >> nth=77
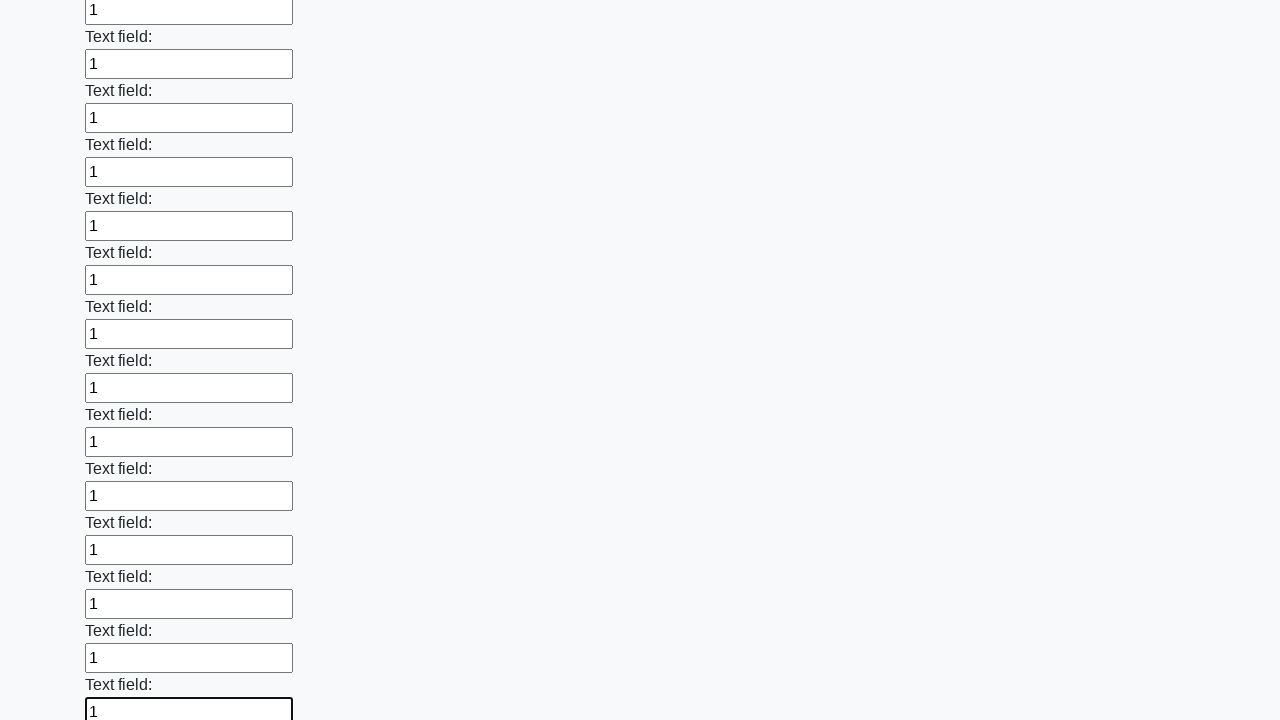

Filled input field with '1' on input >> nth=78
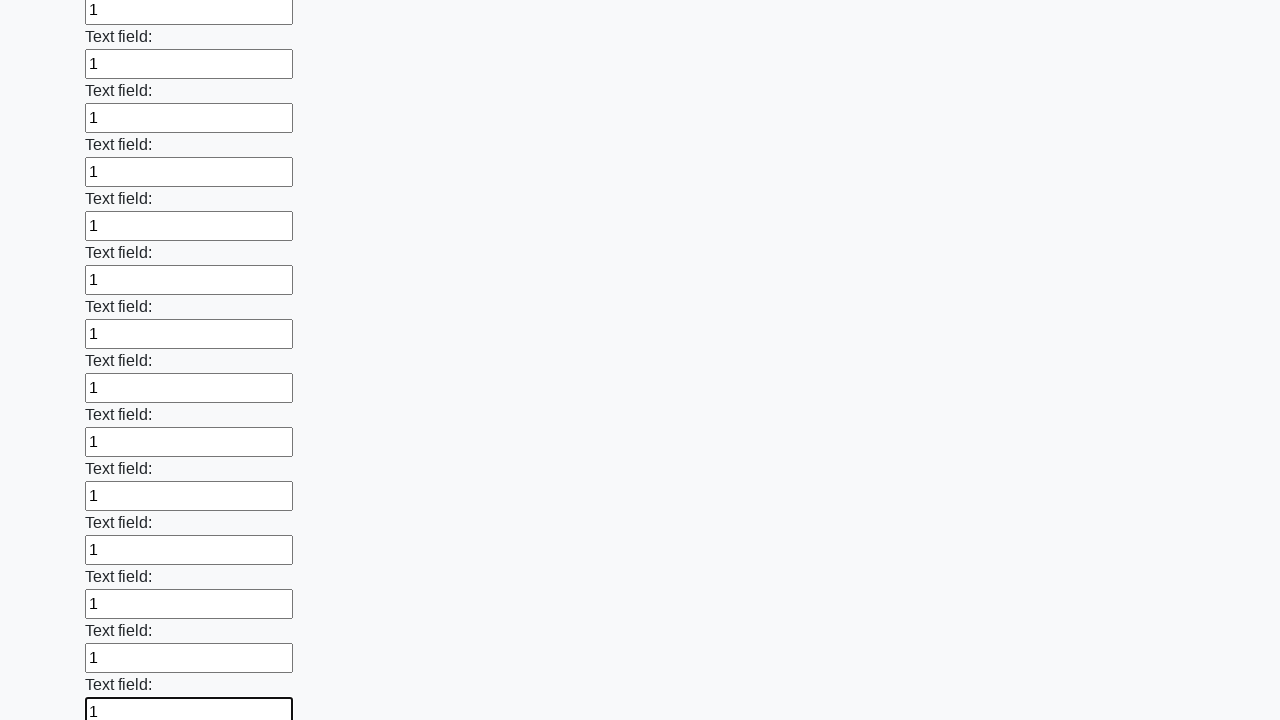

Filled input field with '1' on input >> nth=79
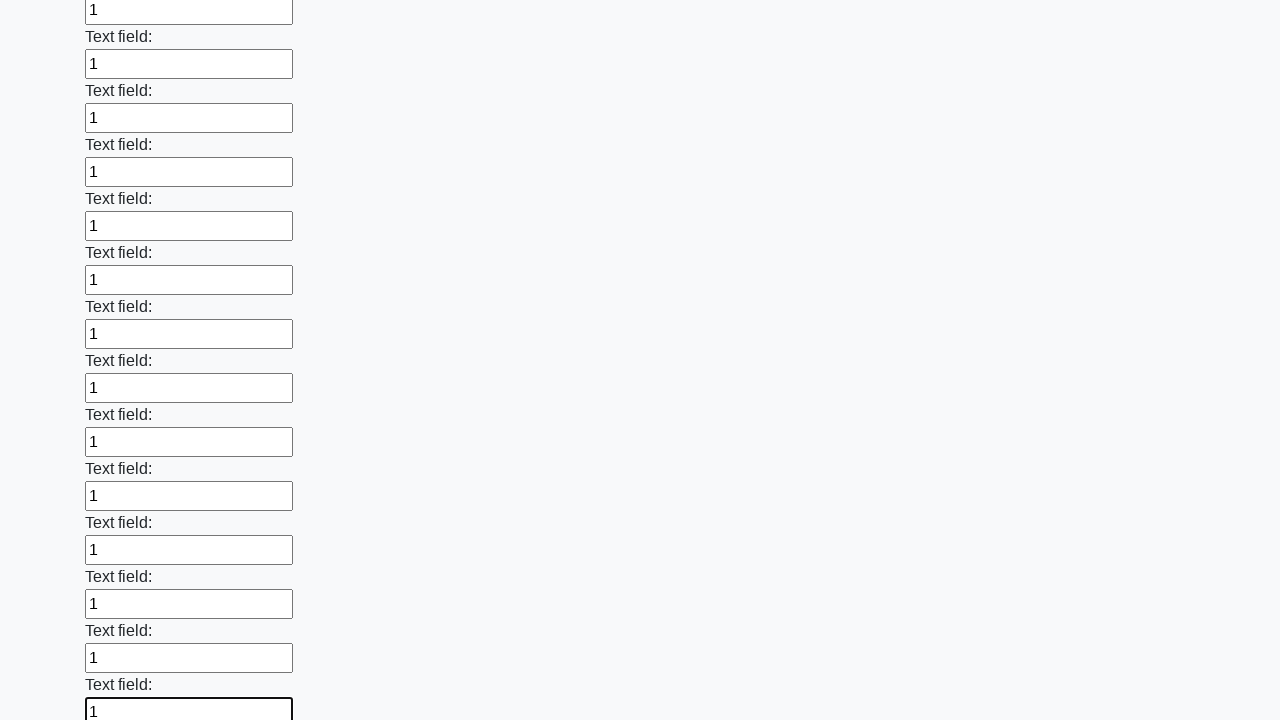

Filled input field with '1' on input >> nth=80
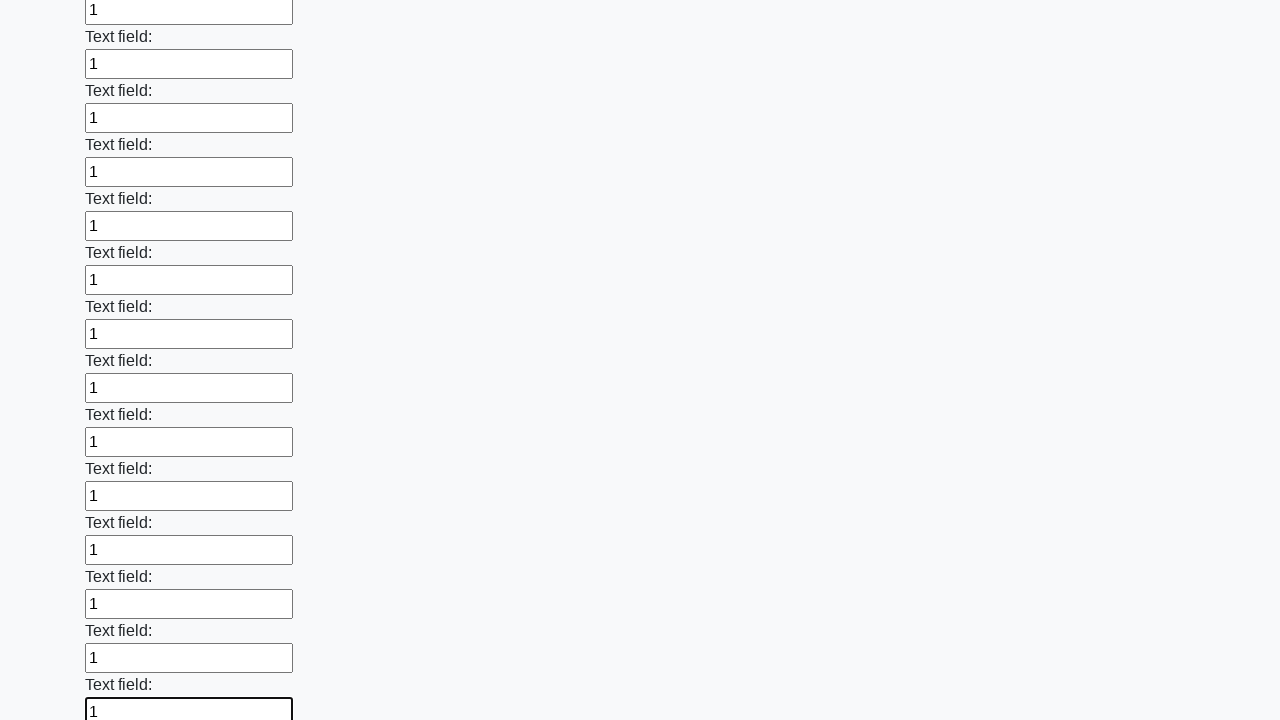

Filled input field with '1' on input >> nth=81
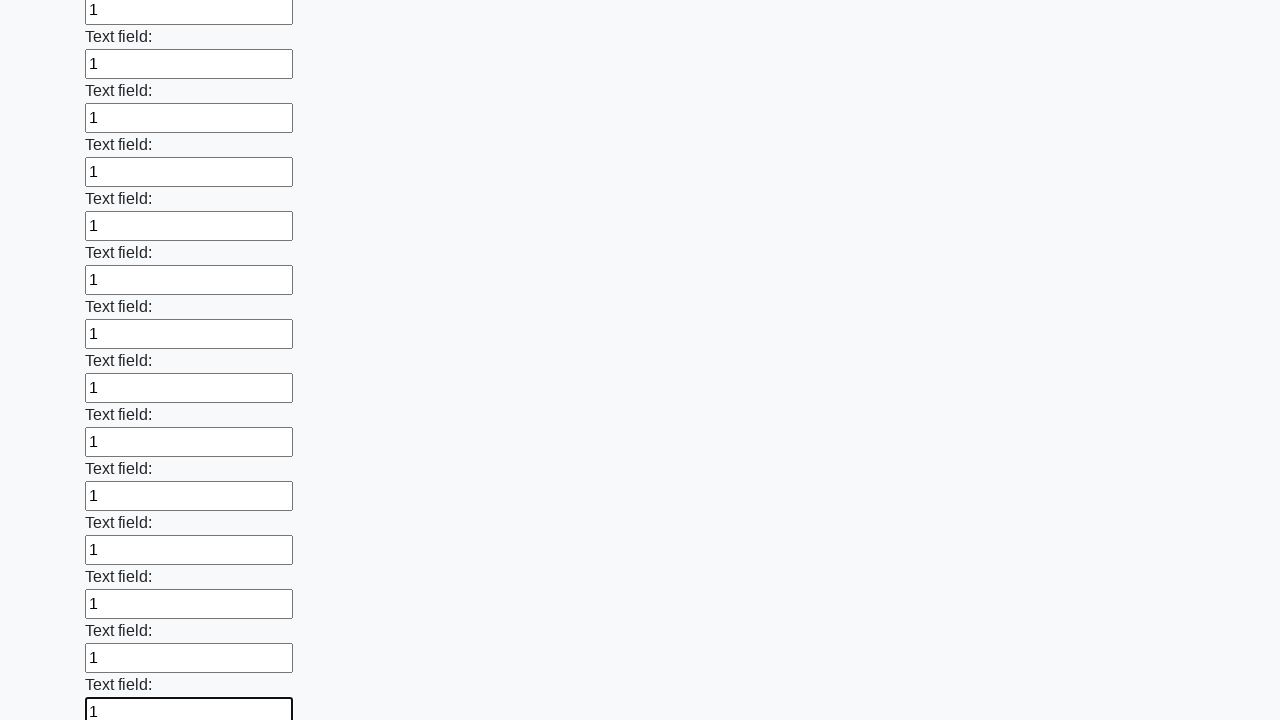

Filled input field with '1' on input >> nth=82
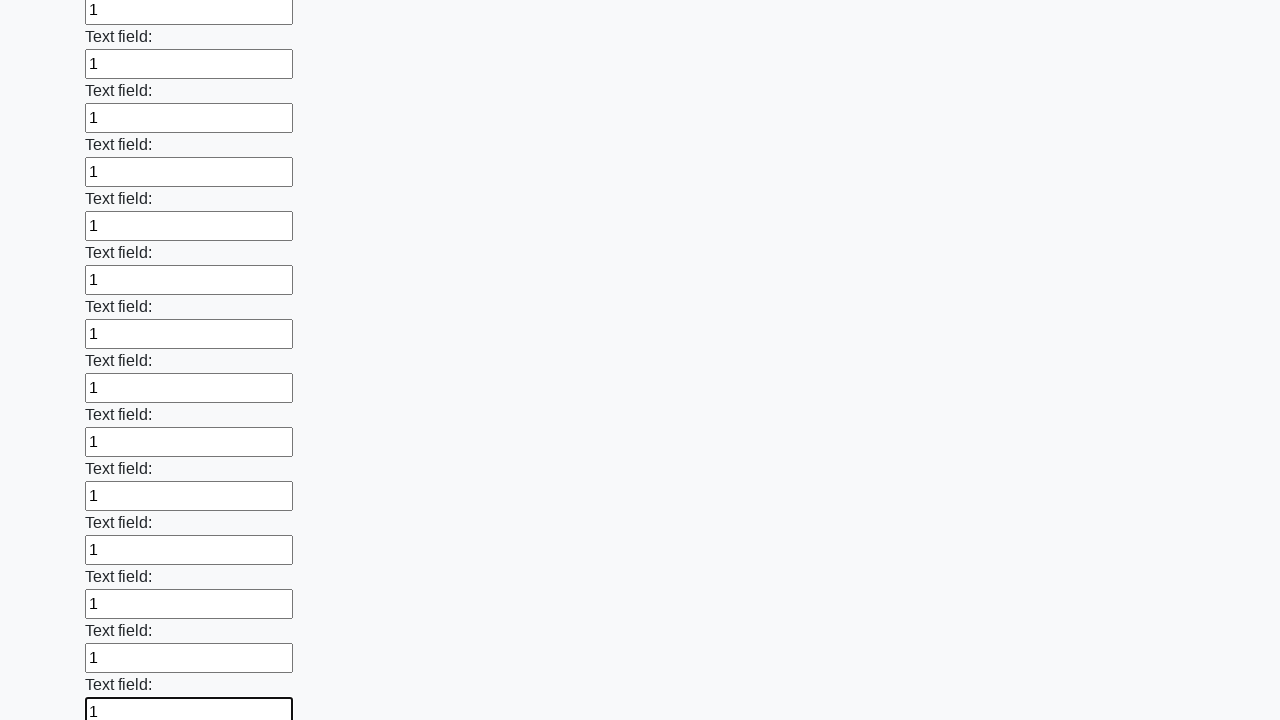

Filled input field with '1' on input >> nth=83
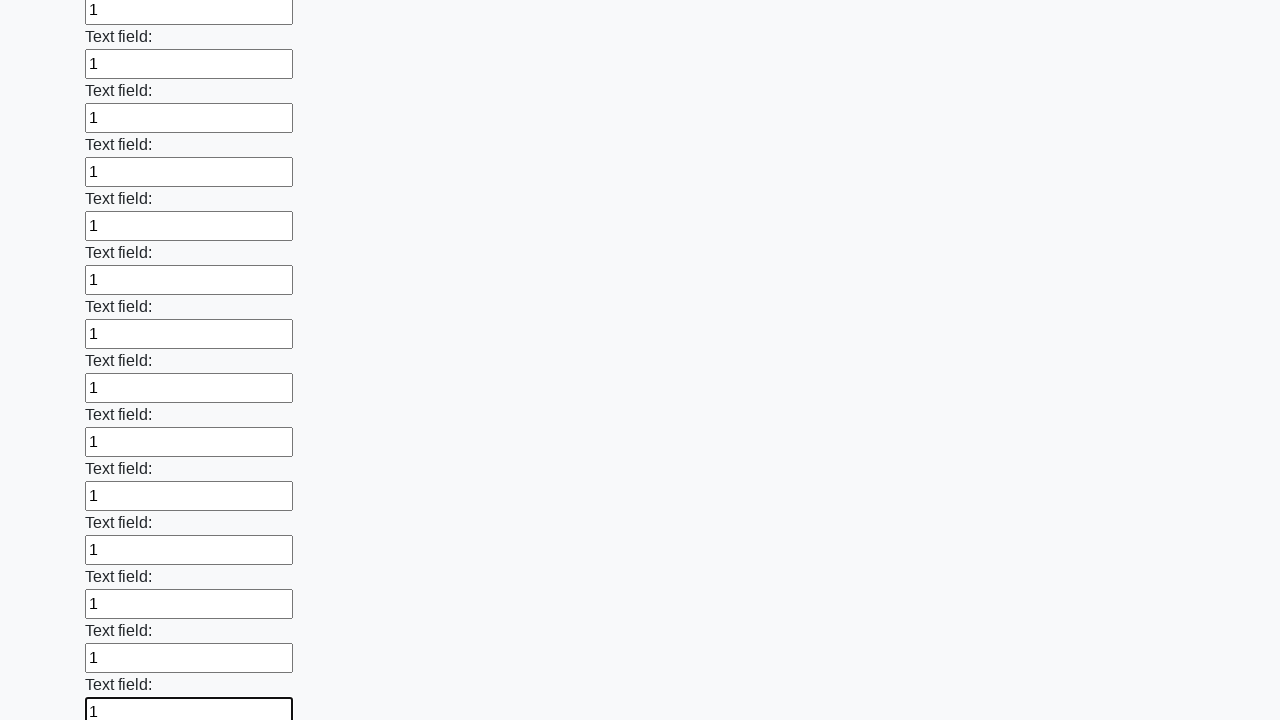

Filled input field with '1' on input >> nth=84
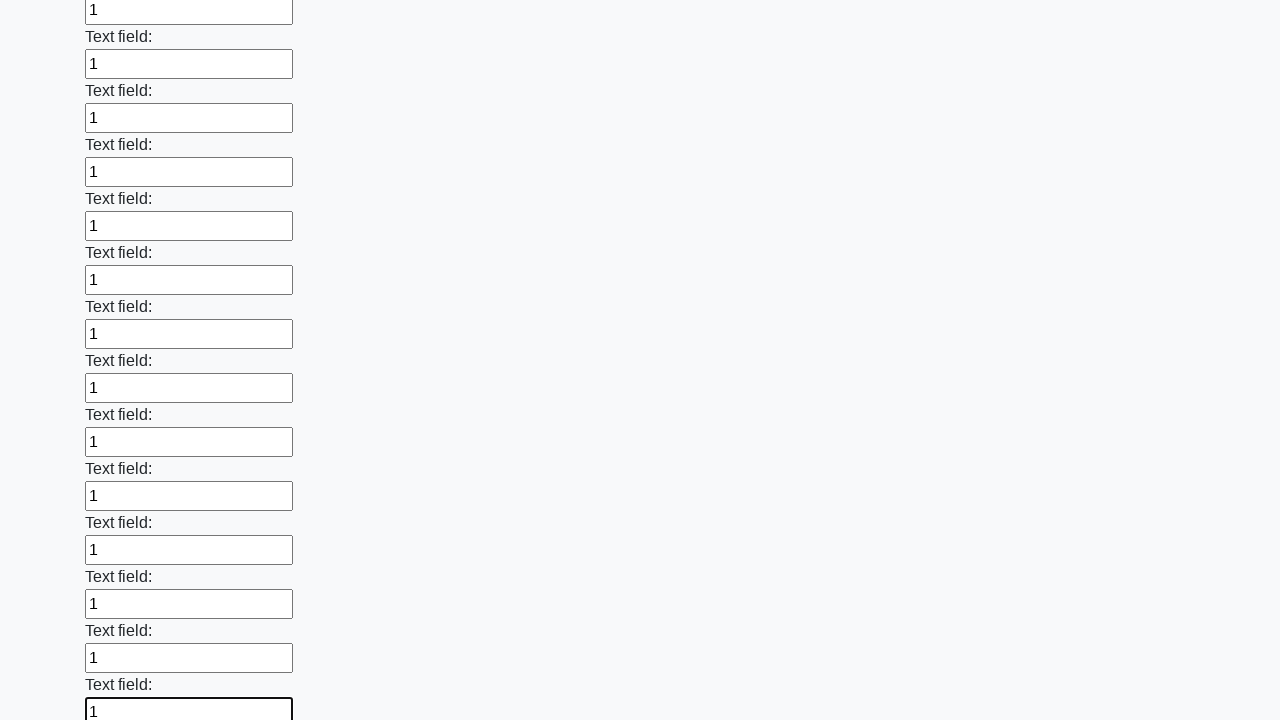

Filled input field with '1' on input >> nth=85
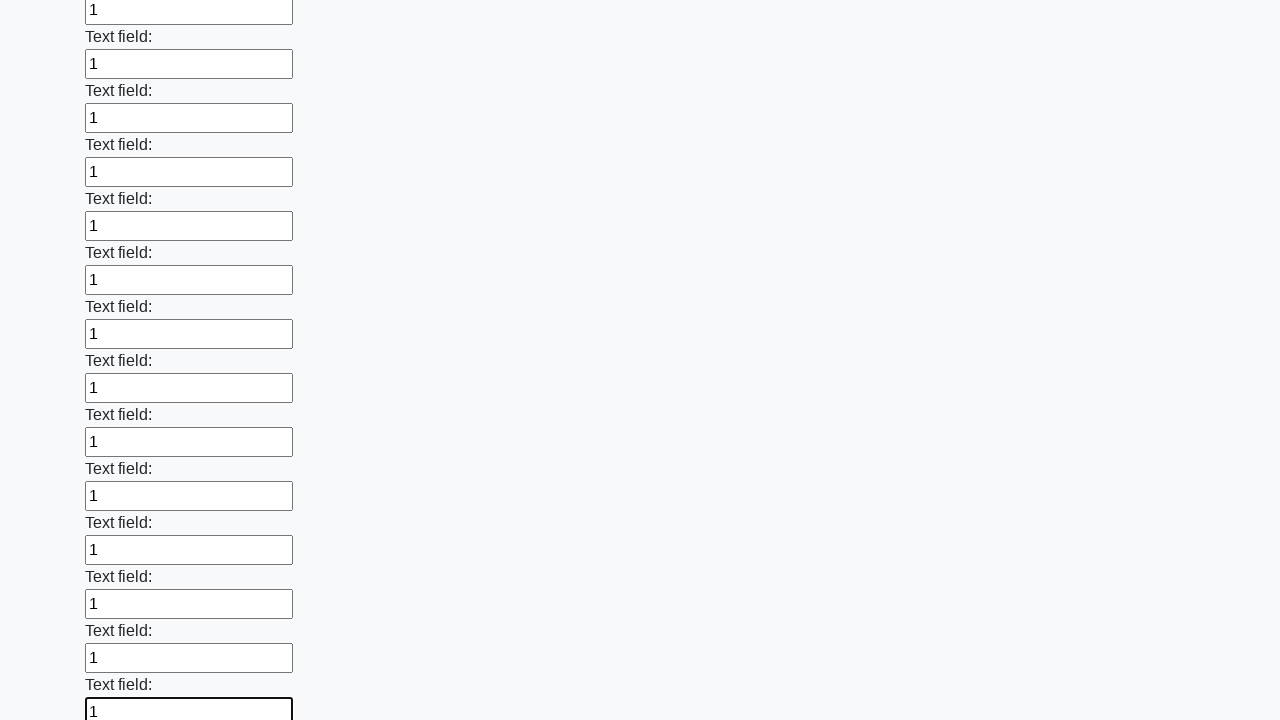

Filled input field with '1' on input >> nth=86
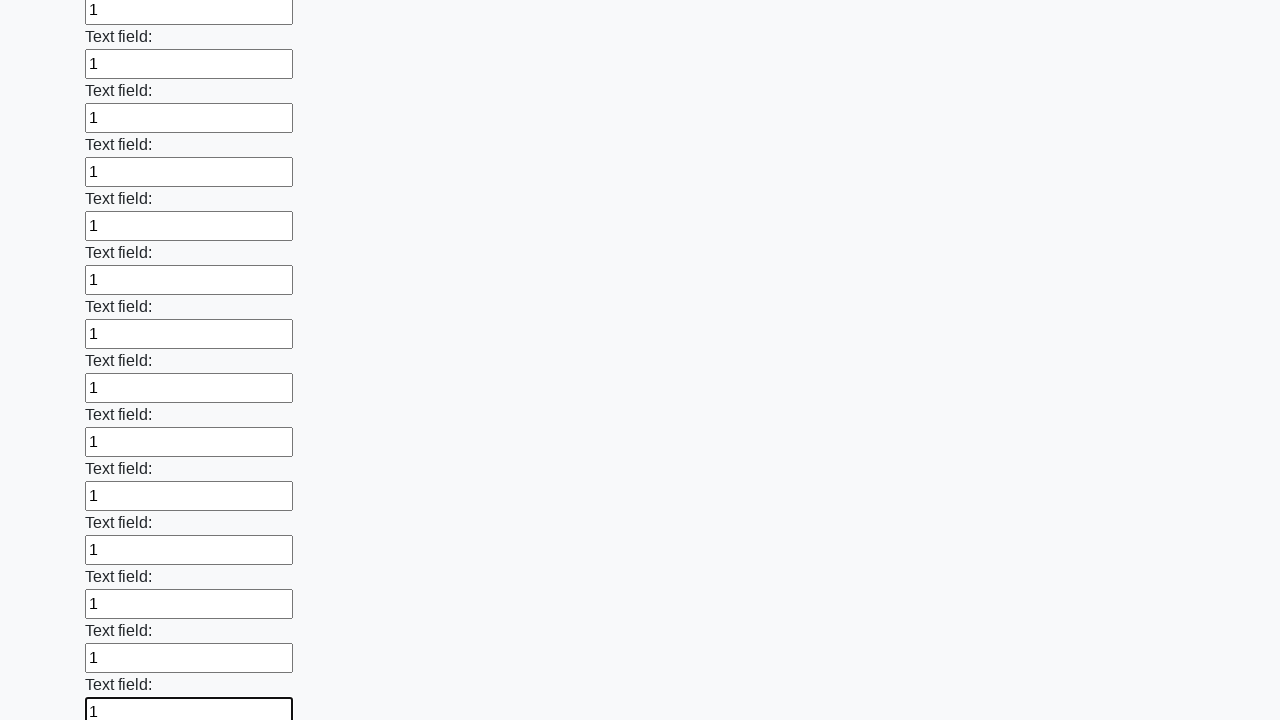

Filled input field with '1' on input >> nth=87
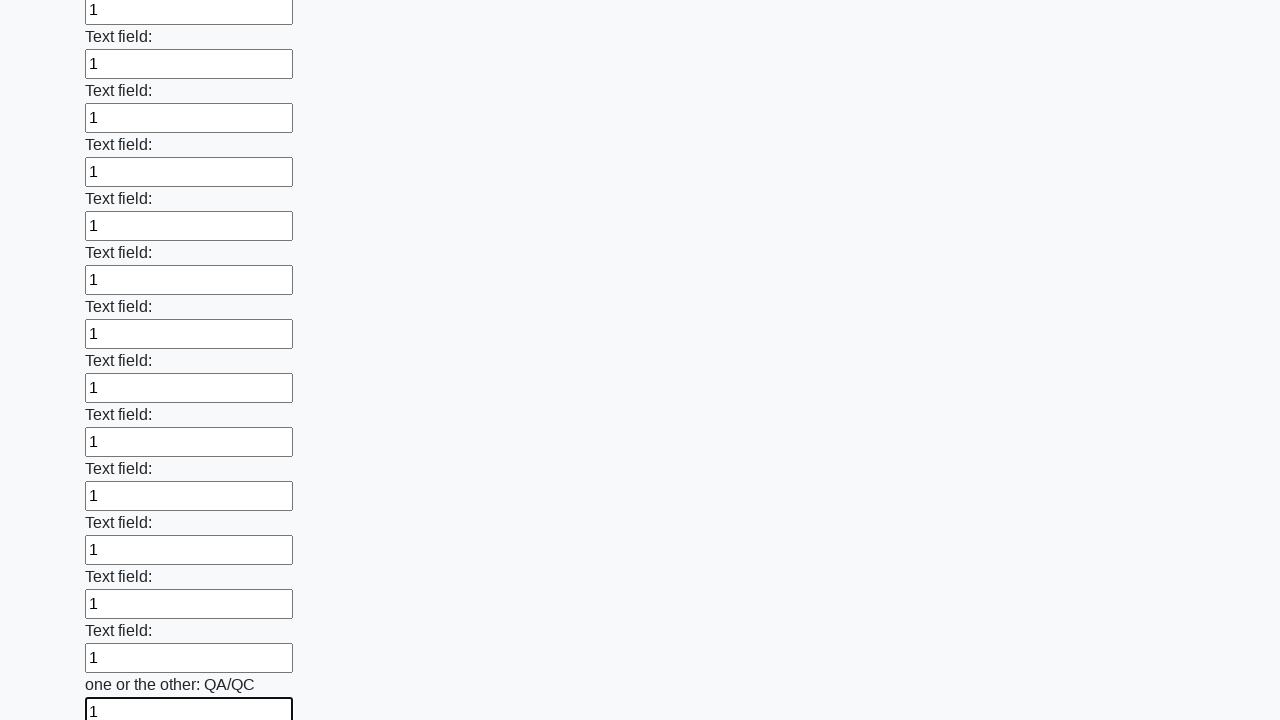

Filled input field with '1' on input >> nth=88
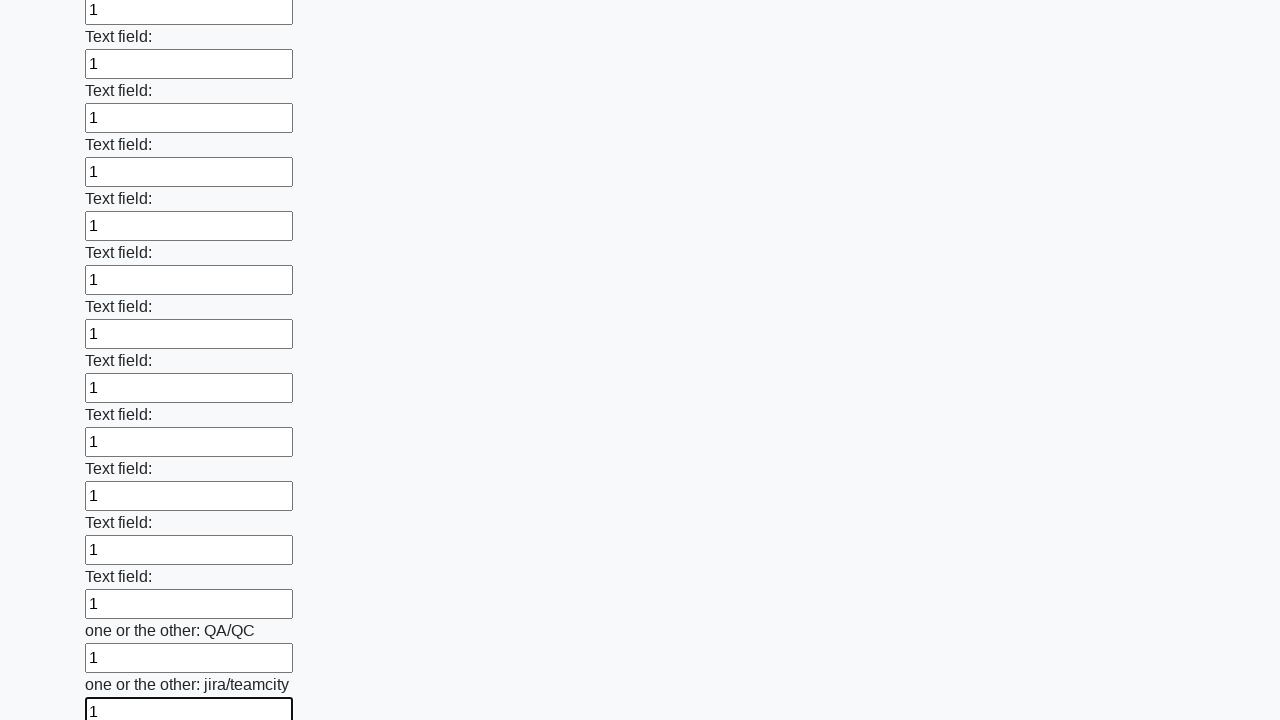

Filled input field with '1' on input >> nth=89
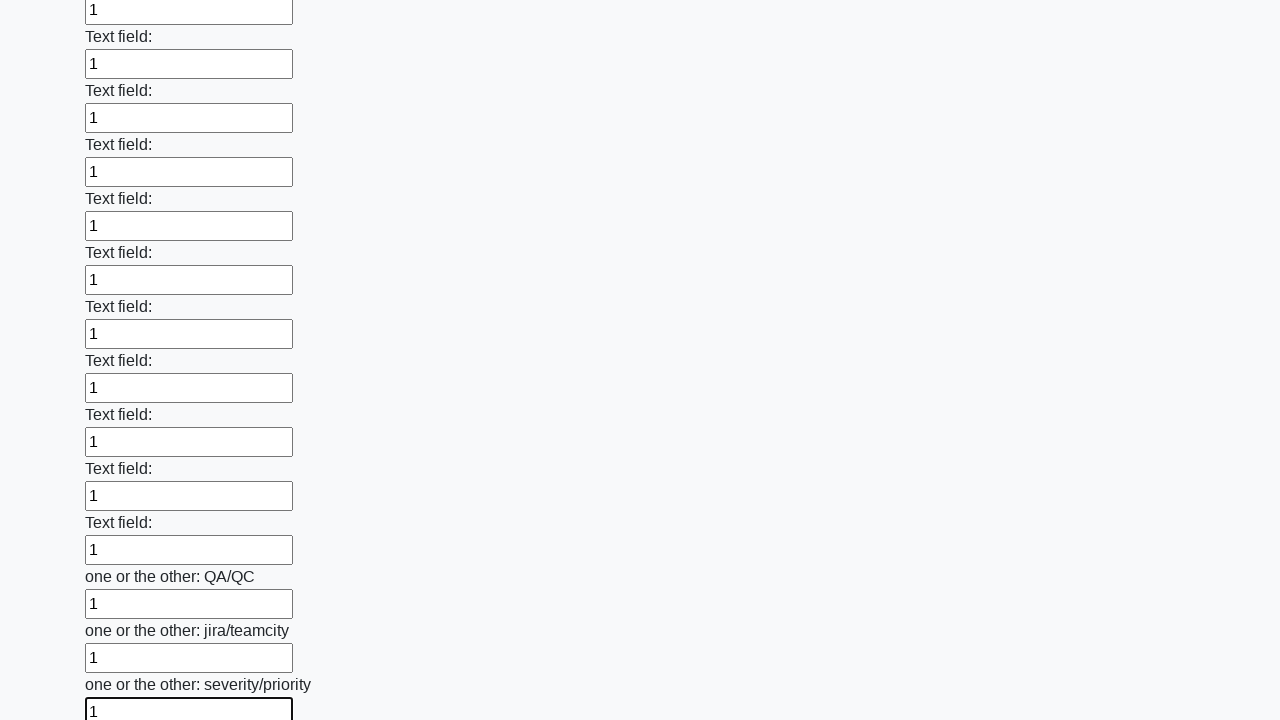

Filled input field with '1' on input >> nth=90
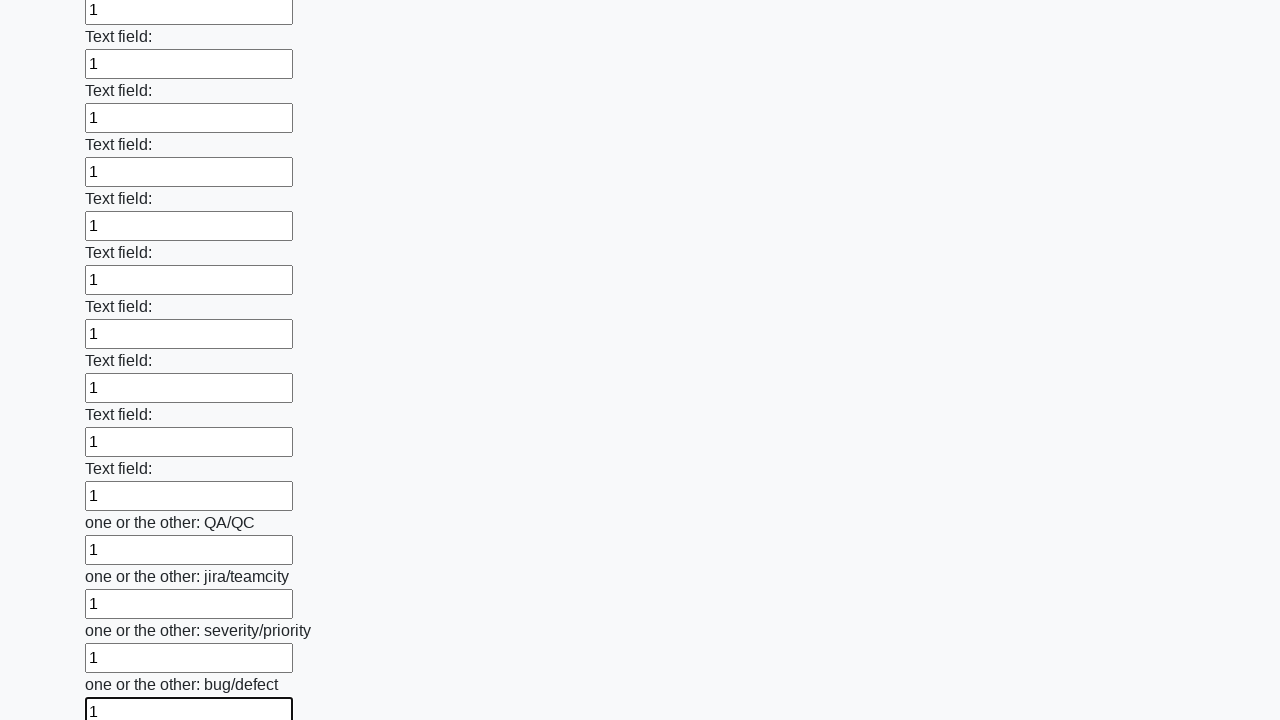

Filled input field with '1' on input >> nth=91
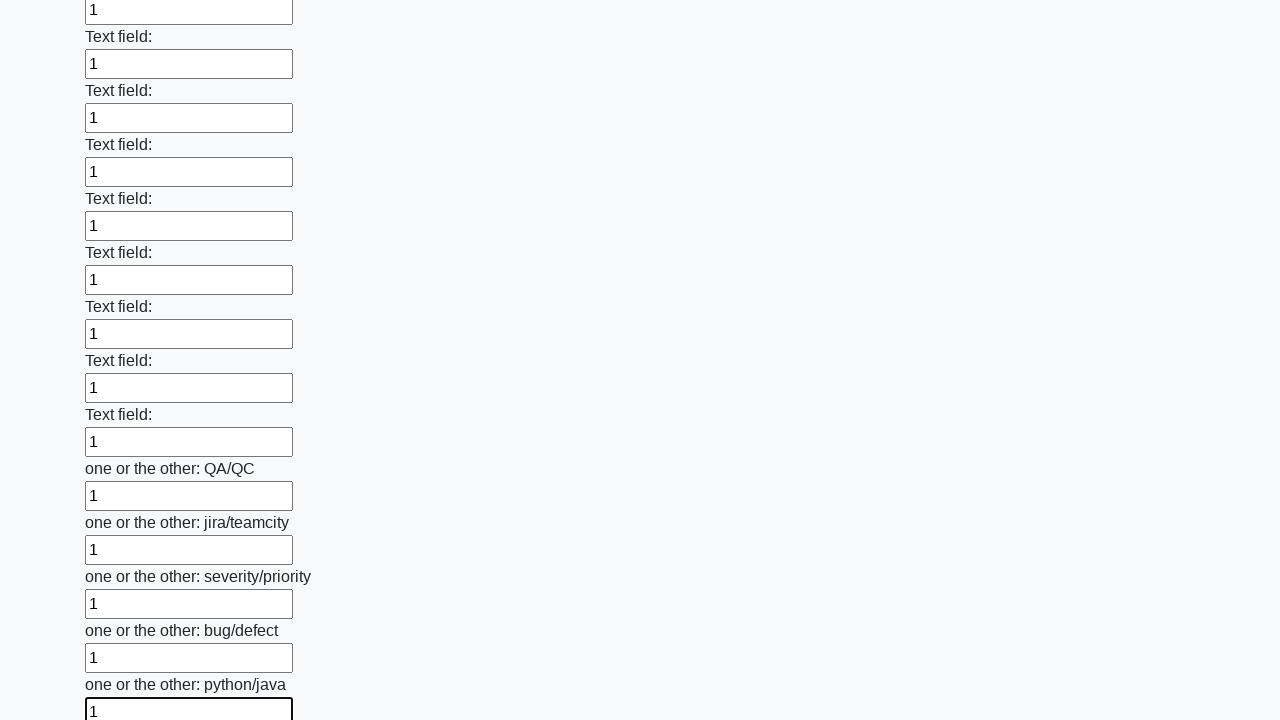

Filled input field with '1' on input >> nth=92
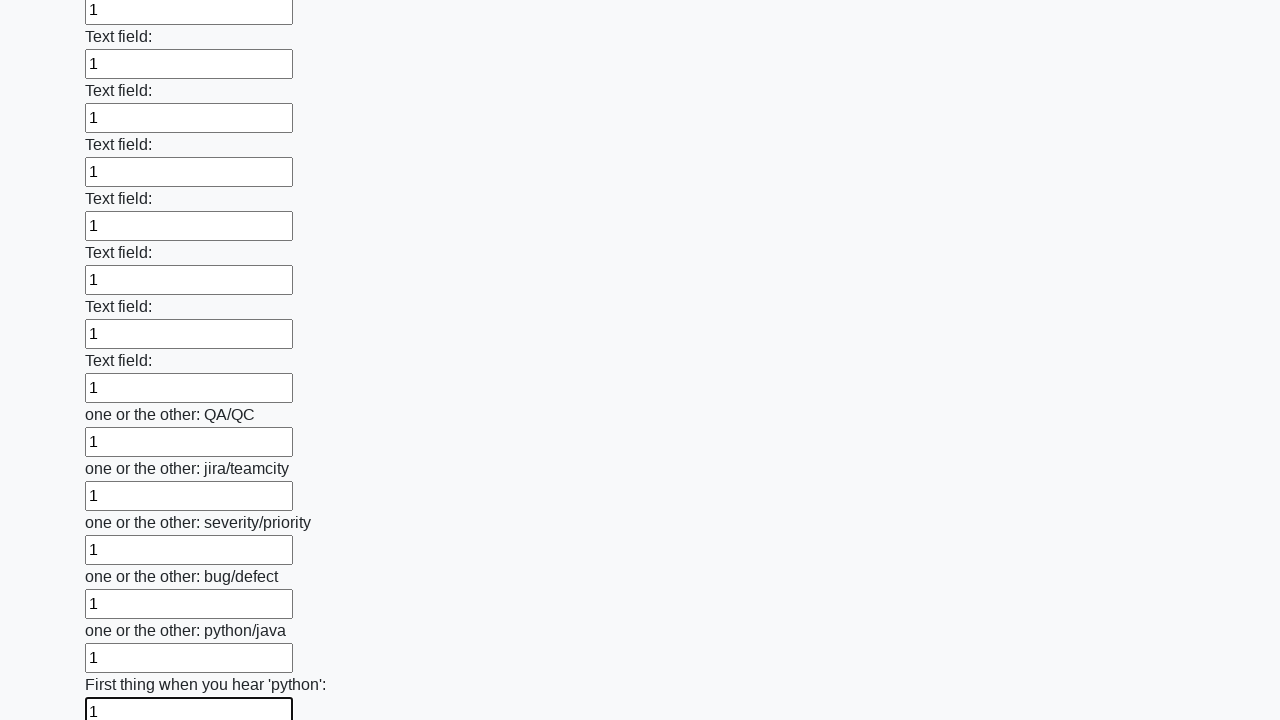

Filled input field with '1' on input >> nth=93
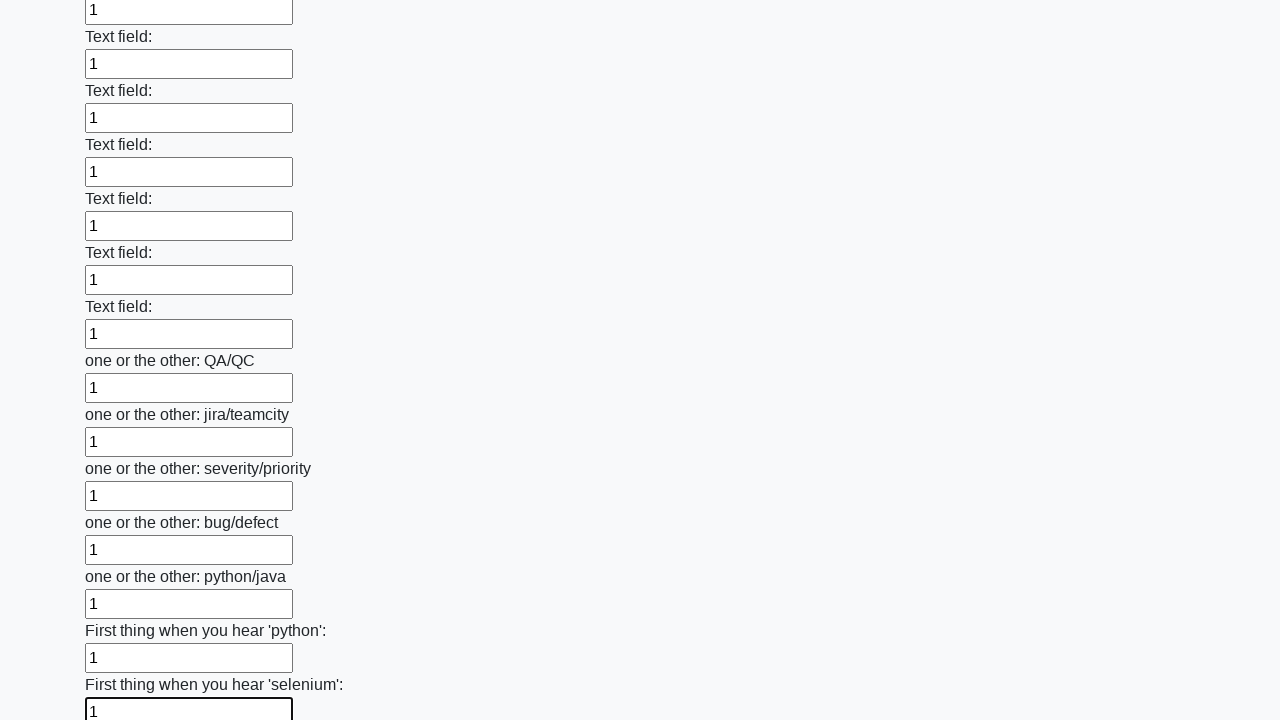

Filled input field with '1' on input >> nth=94
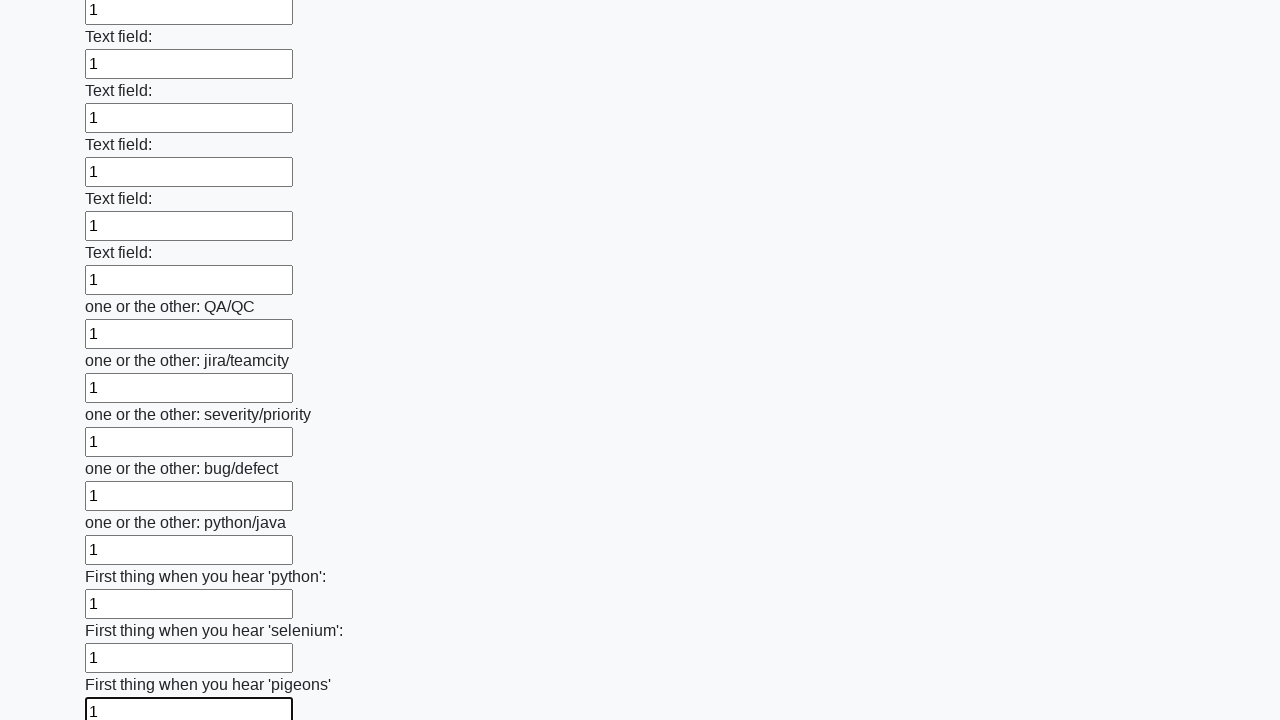

Filled input field with '1' on input >> nth=95
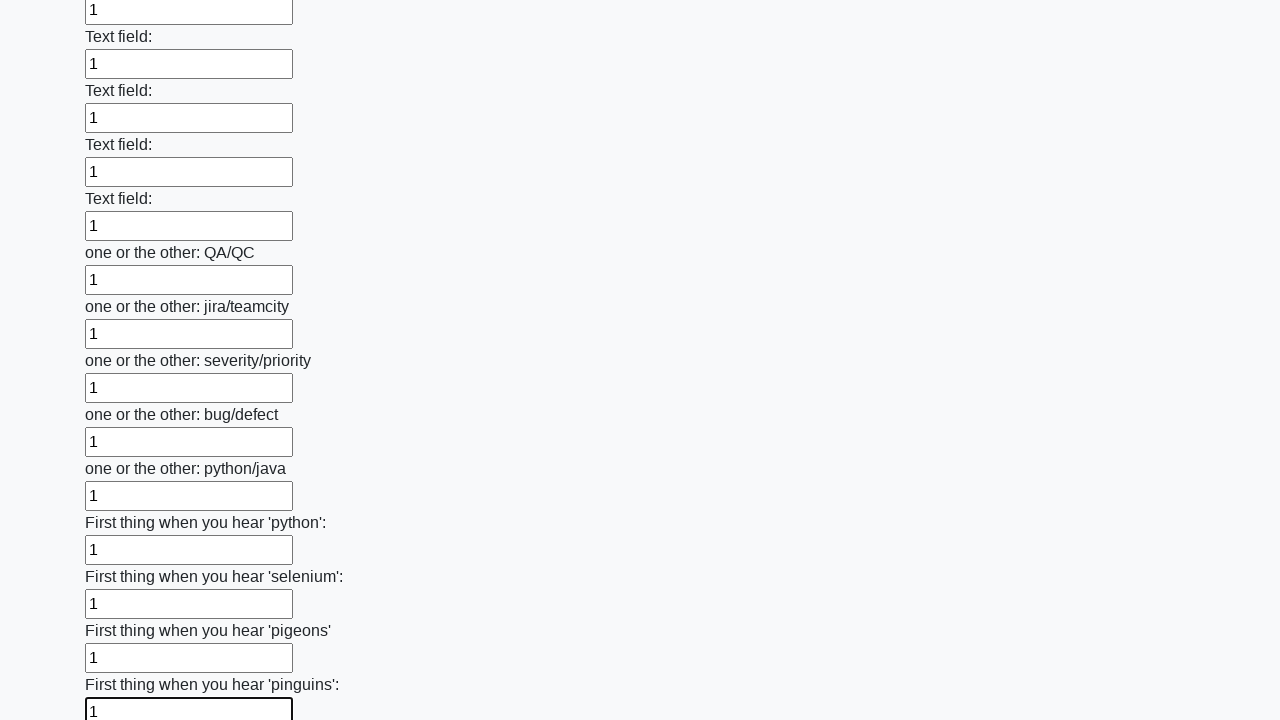

Filled input field with '1' on input >> nth=96
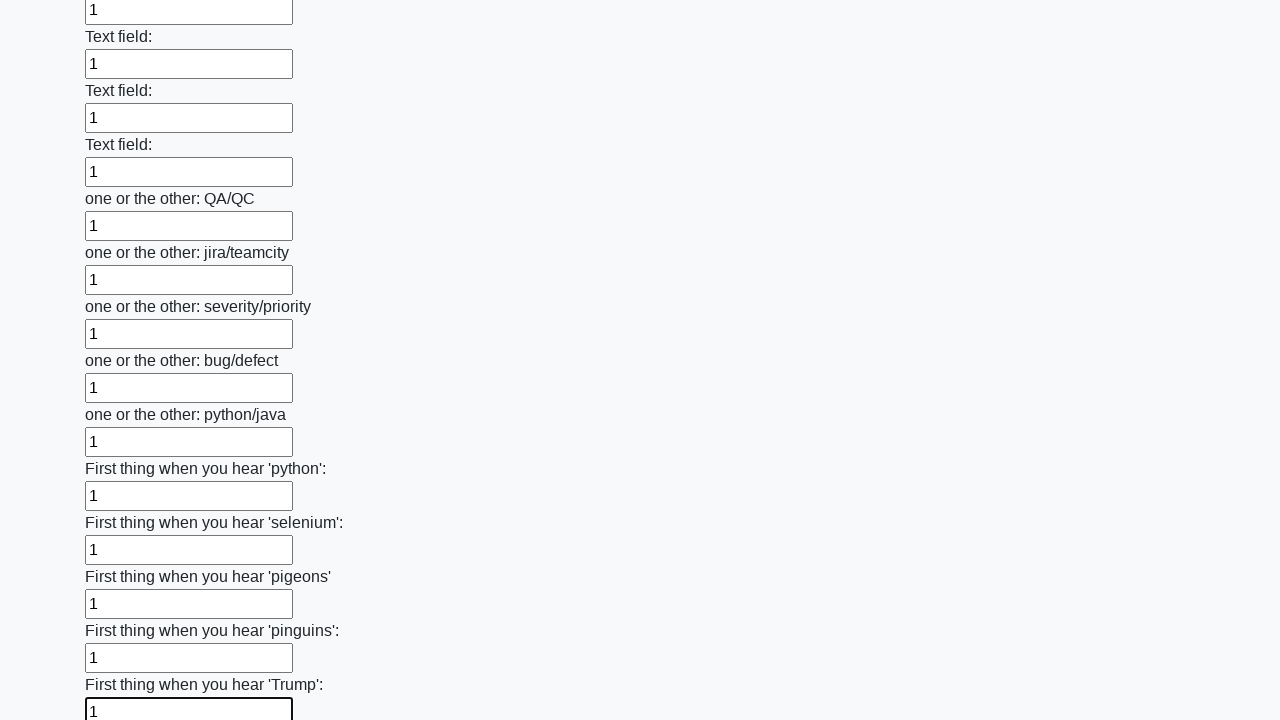

Filled input field with '1' on input >> nth=97
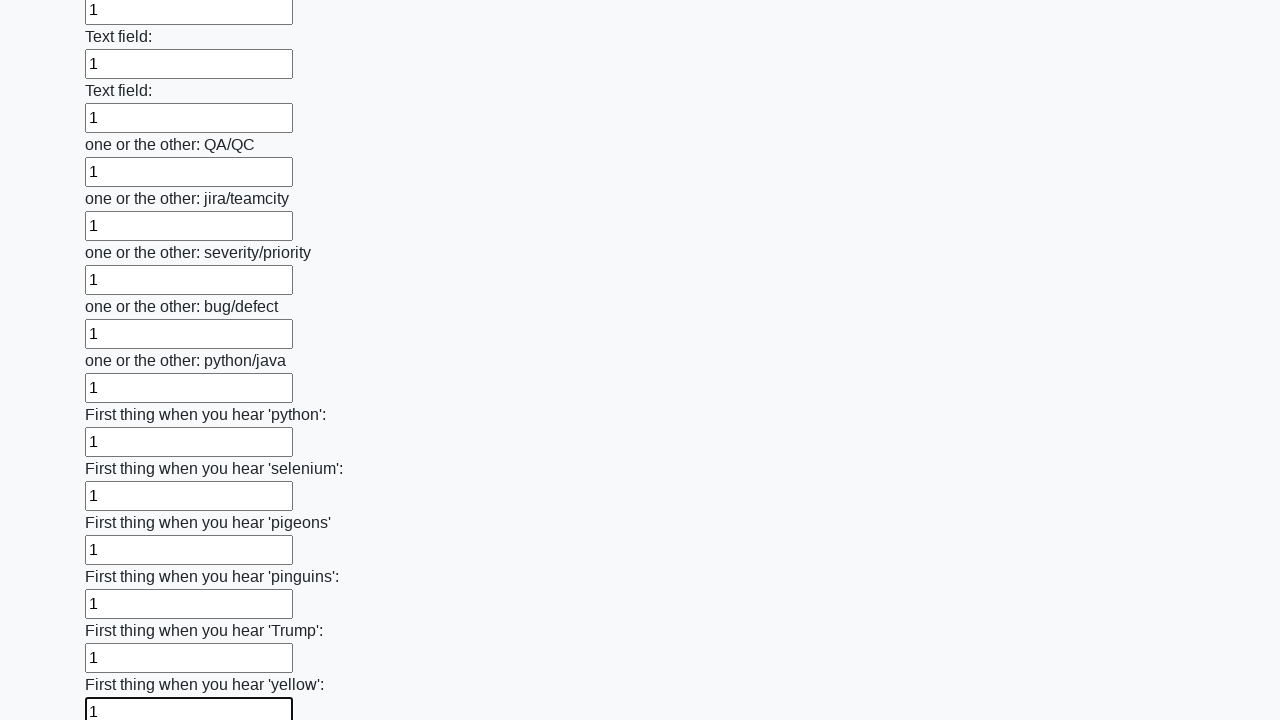

Filled input field with '1' on input >> nth=98
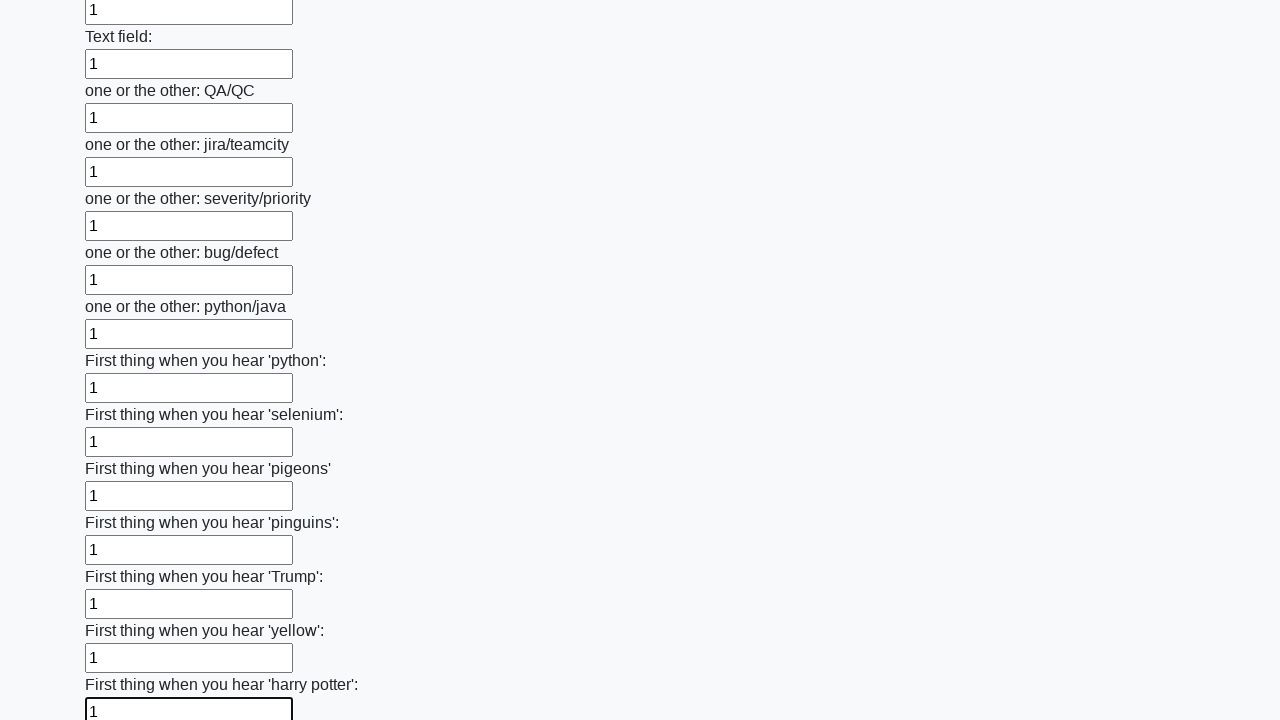

Filled input field with '1' on input >> nth=99
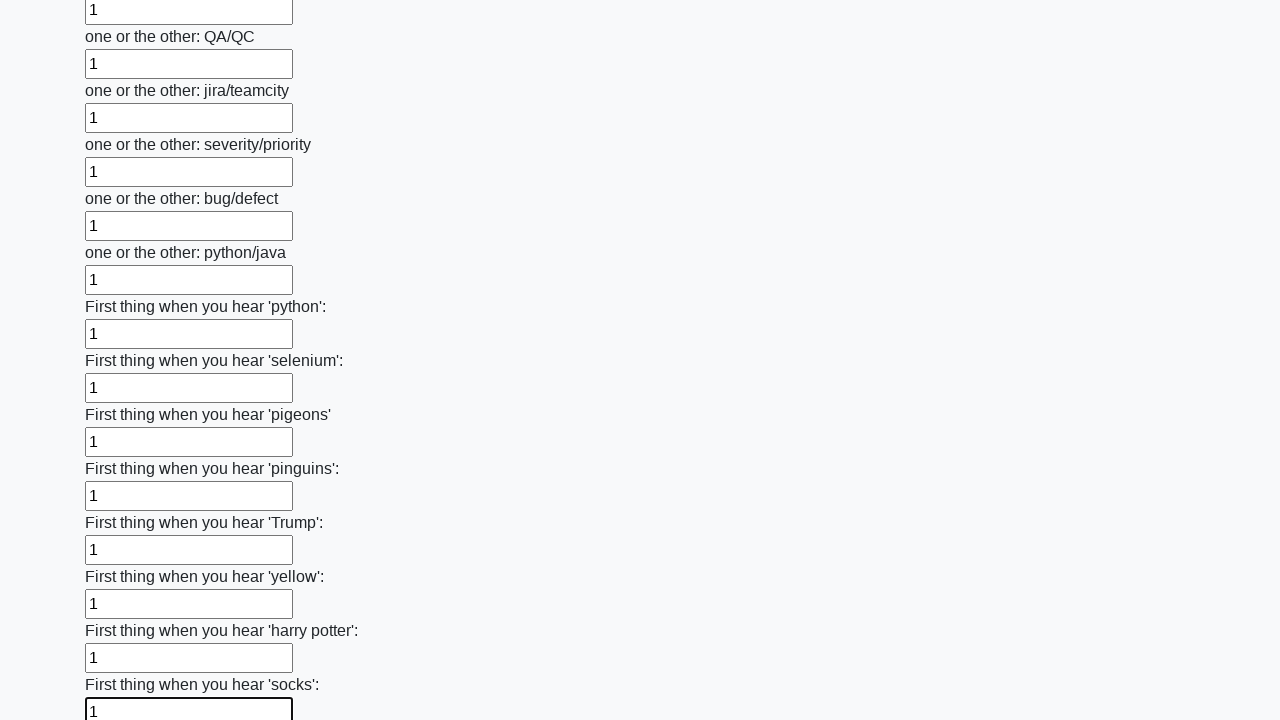

Clicked the submit button at (123, 611) on button
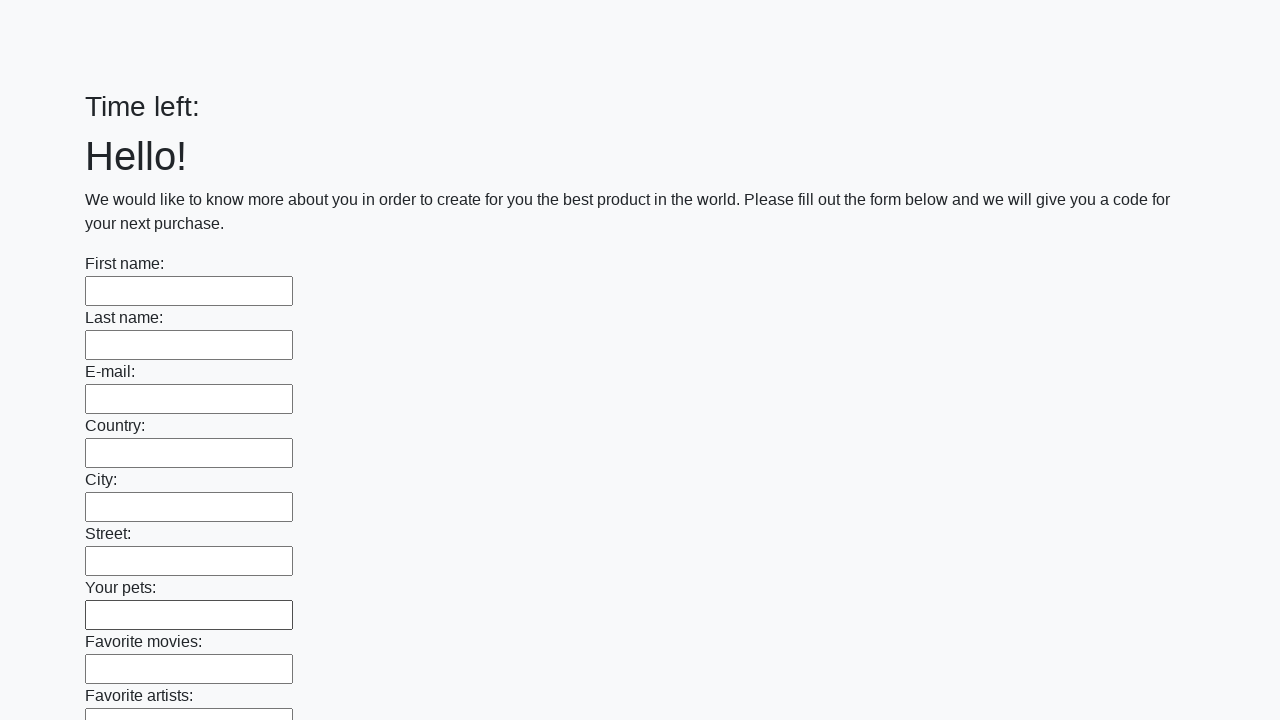

Set up dialog handler to accept alert
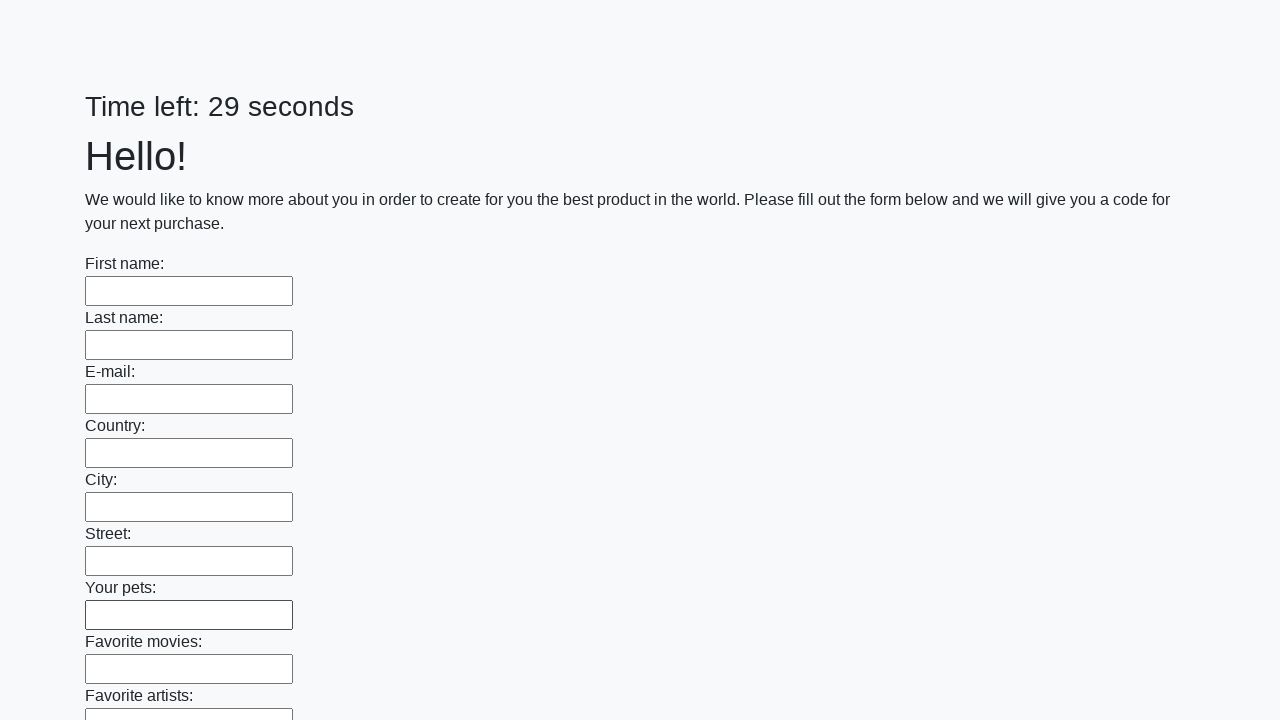

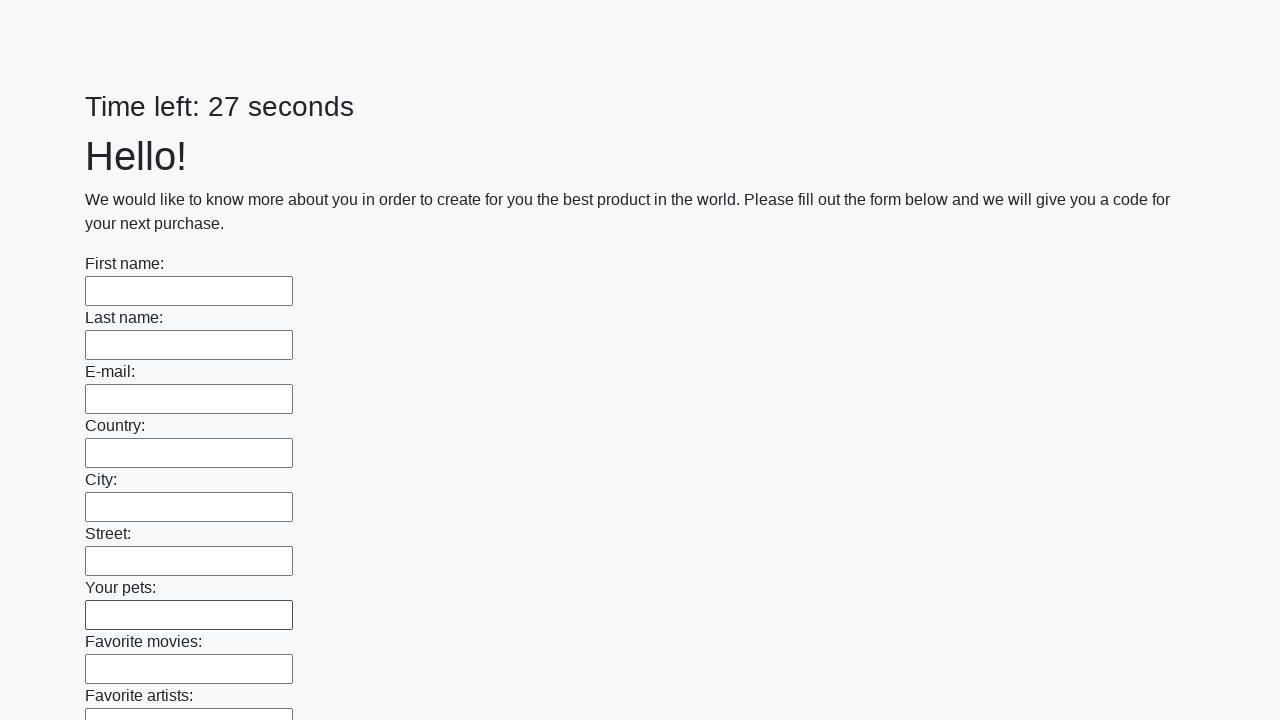